Plays the 1-to-50 number clicking game by finding and clicking numbers in sequential order from 1 to 50

Starting URL: http://zzzscore.com/1to50/

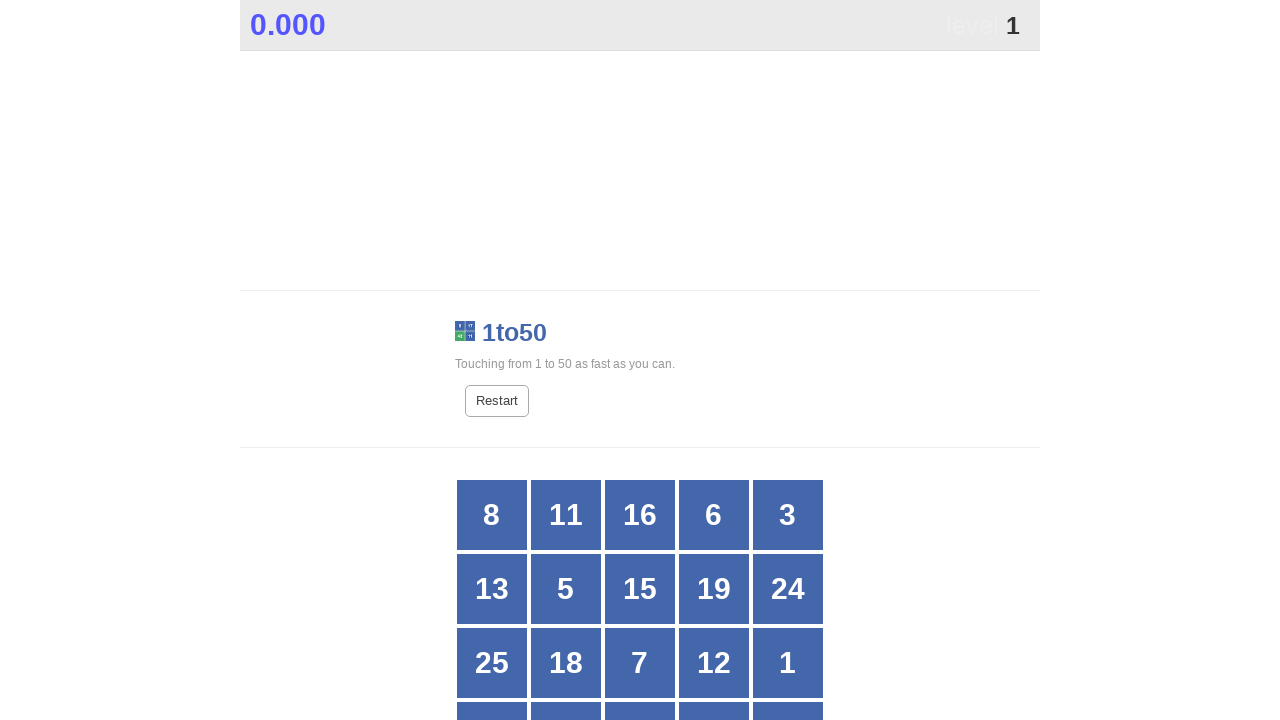

Located all number elements in grid for number 1
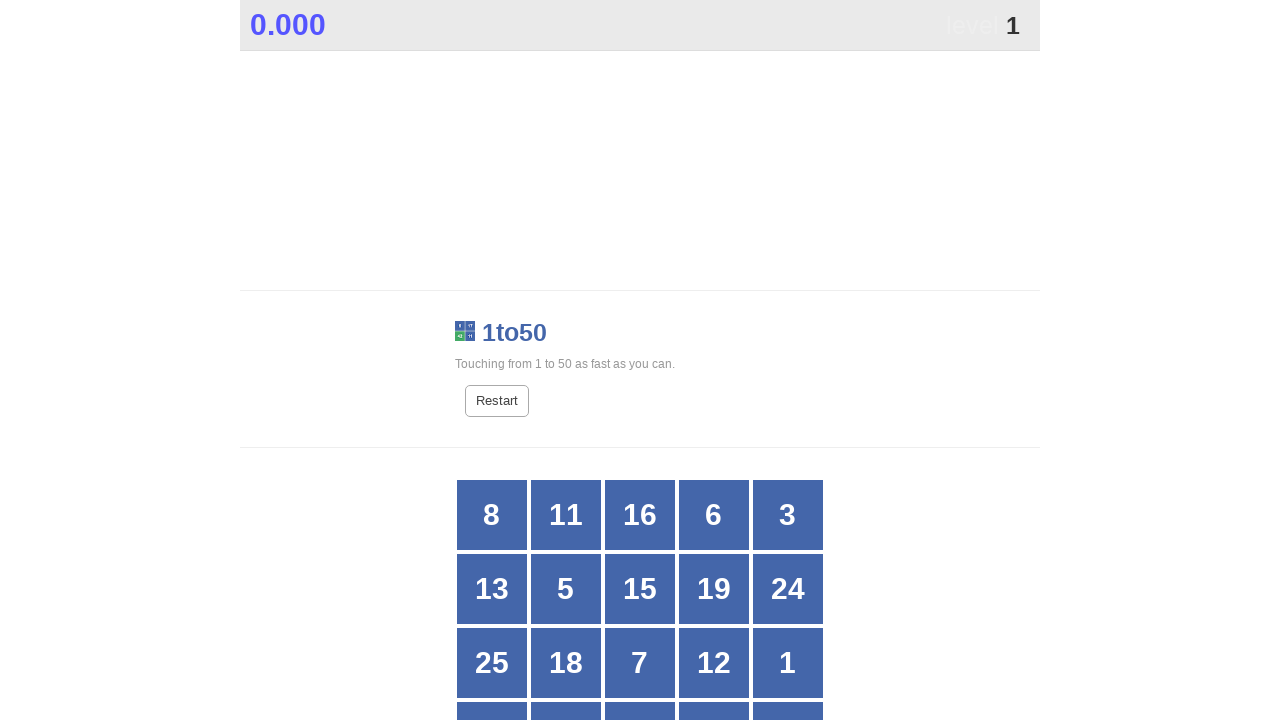

Clicked number 1 in the grid at (788, 663) on xpath=//*[@id="grid"]/div[*] >> nth=14
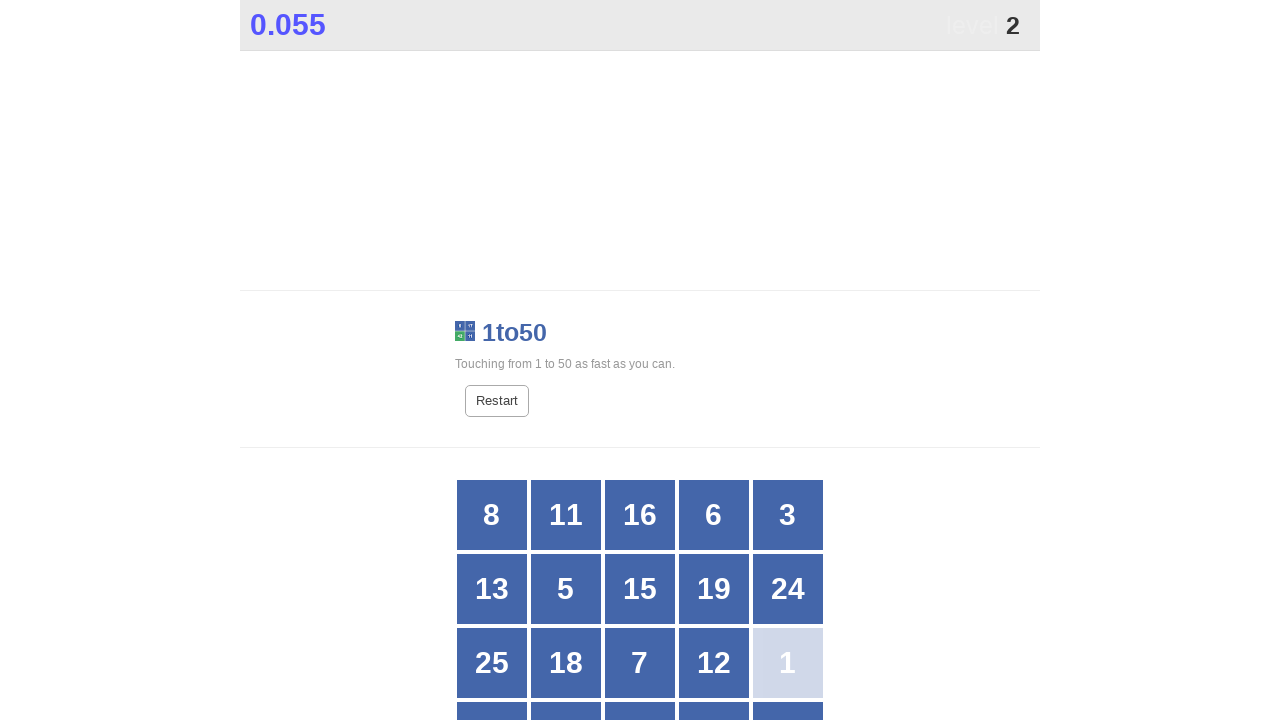

Located all number elements in grid for number 2
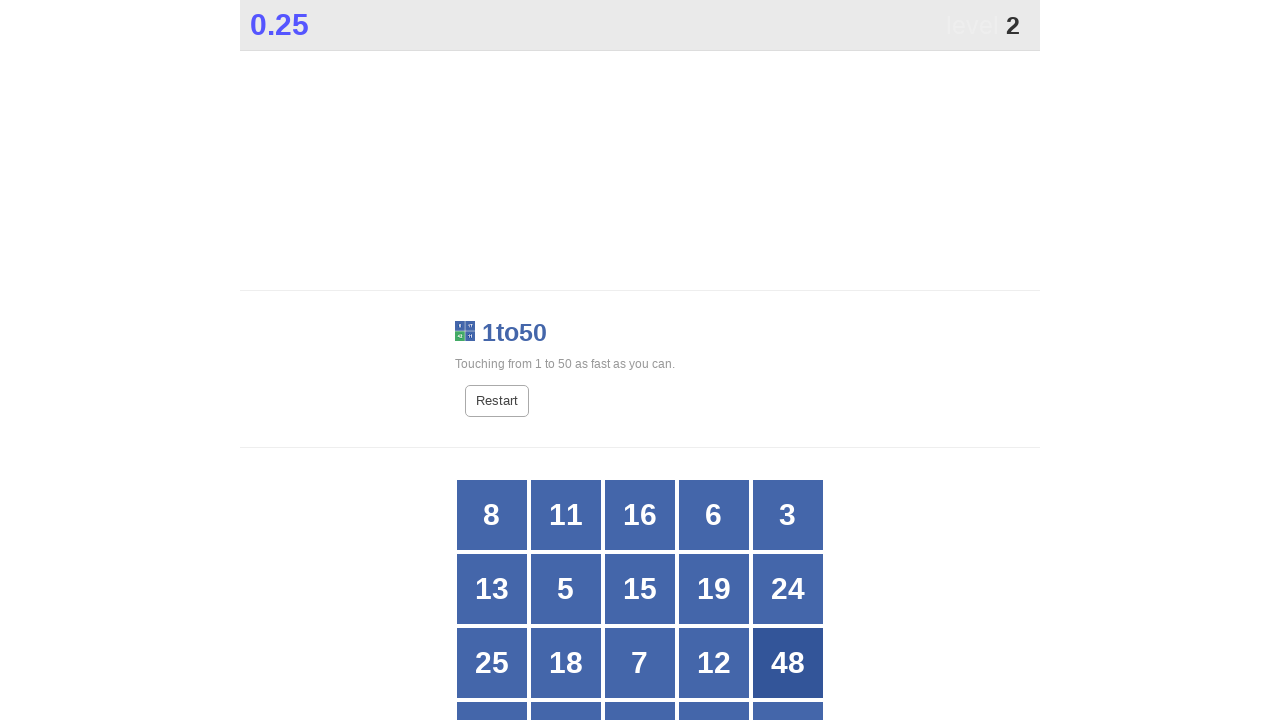

Clicked number 2 in the grid at (492, 361) on xpath=//*[@id="grid"]/div[*] >> nth=20
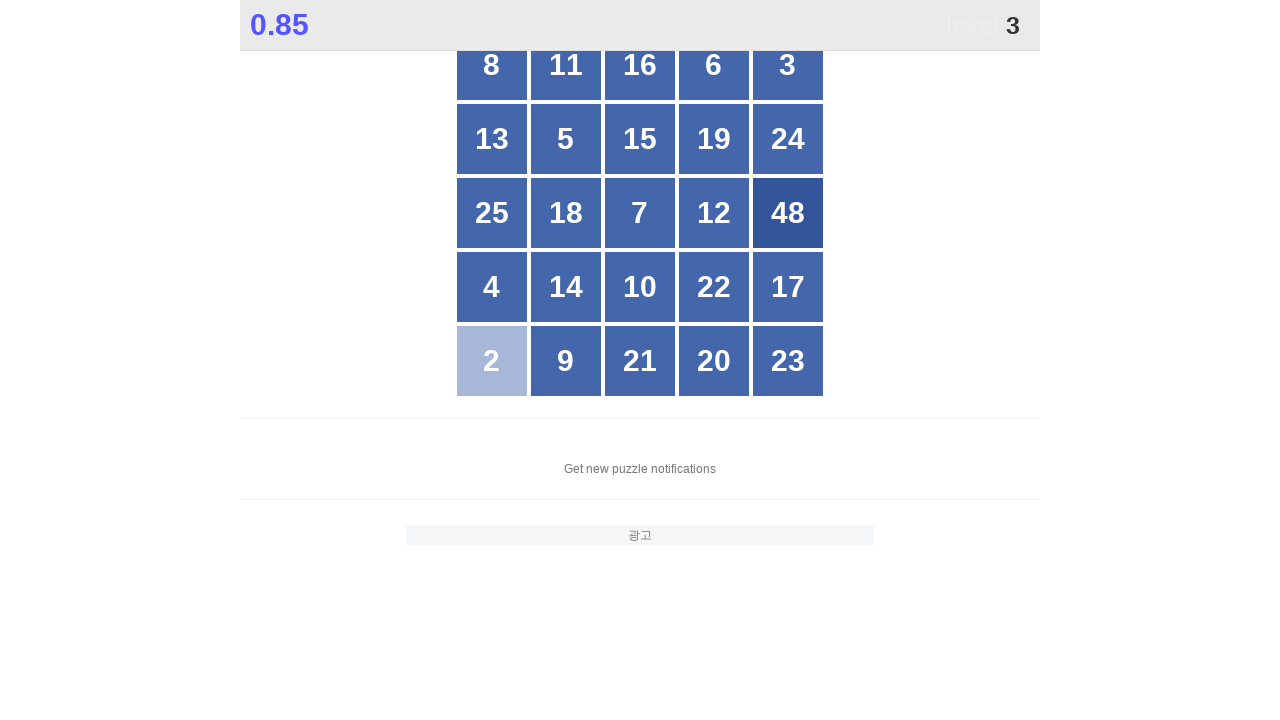

Located all number elements in grid for number 3
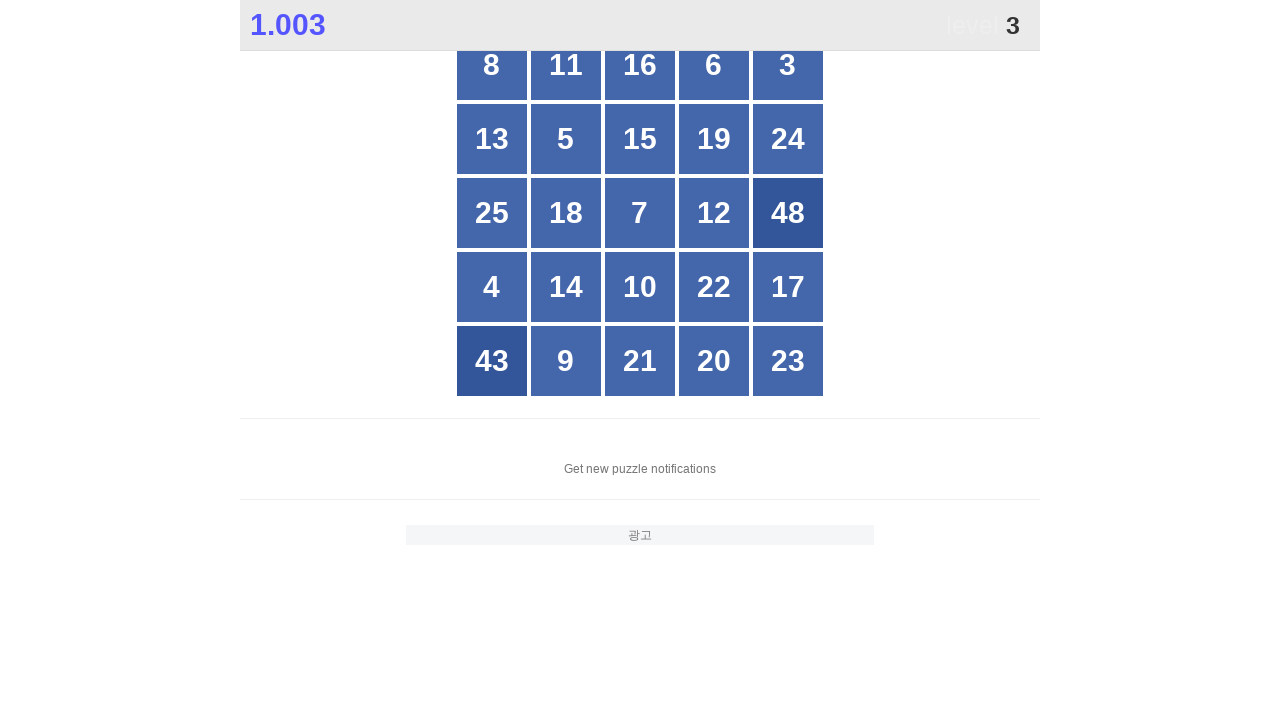

Clicked number 3 in the grid at (788, 65) on xpath=//*[@id="grid"]/div[*] >> nth=4
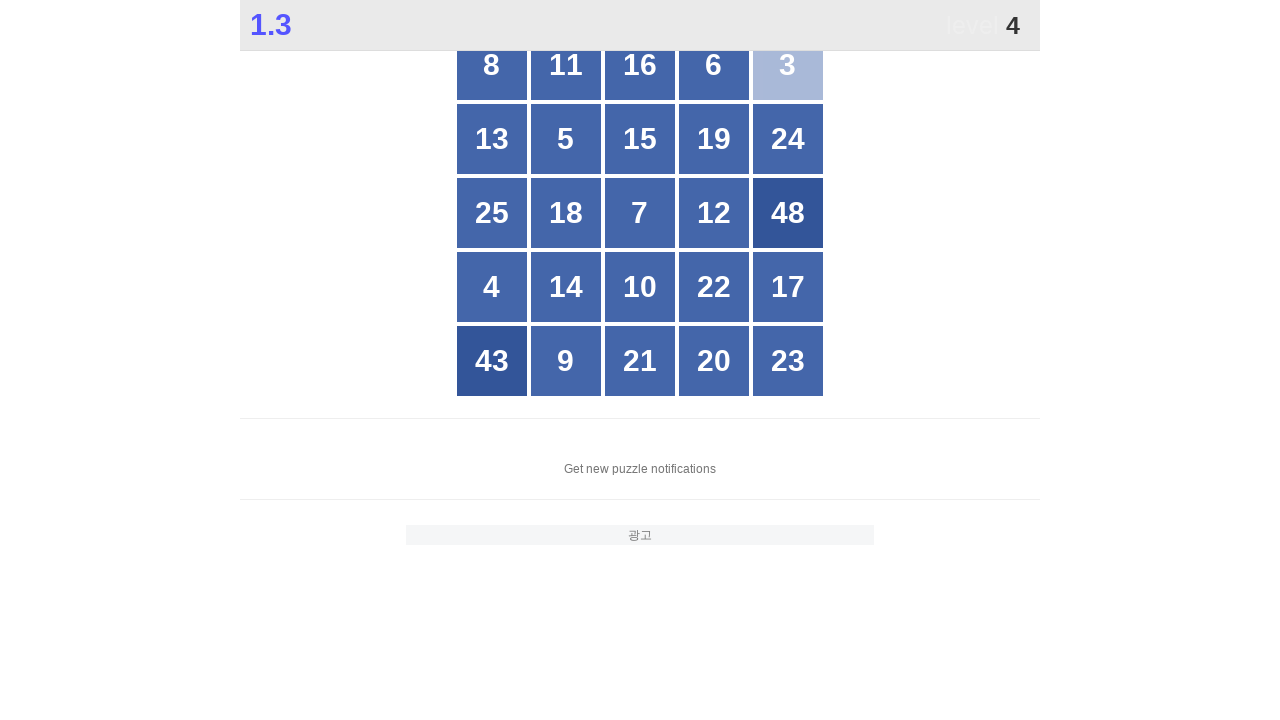

Located all number elements in grid for number 4
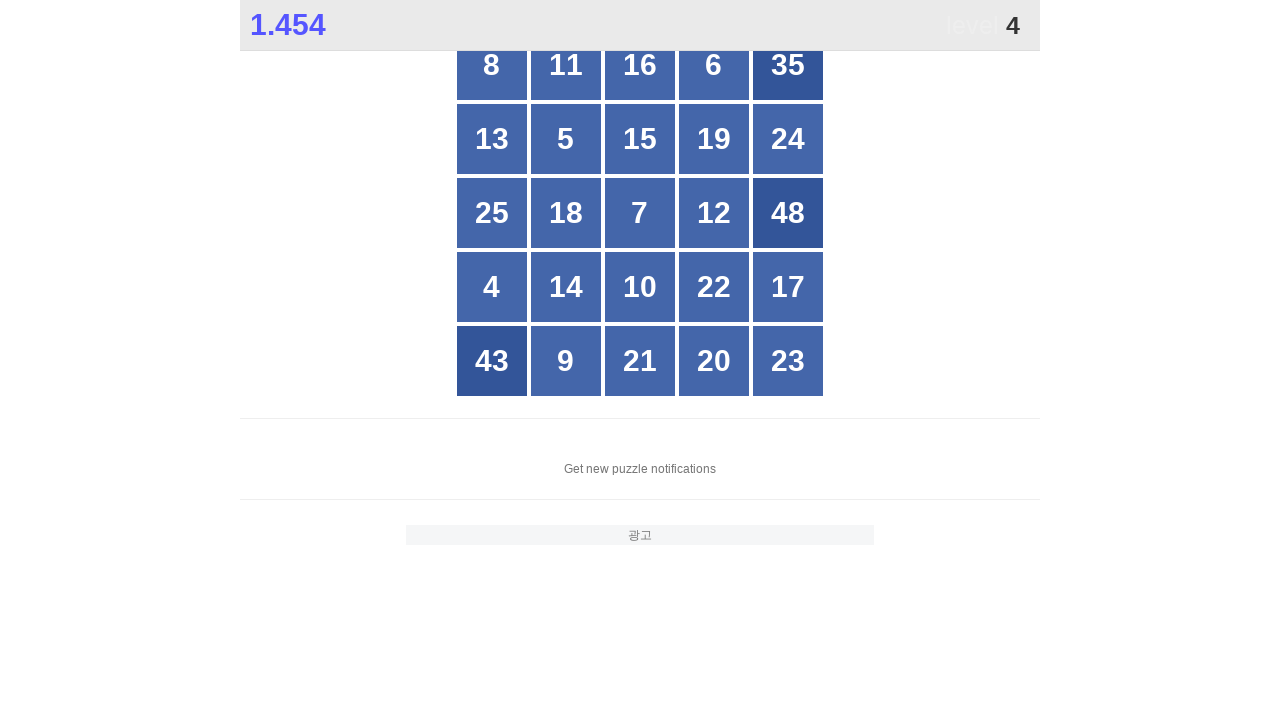

Clicked number 4 in the grid at (492, 287) on xpath=//*[@id="grid"]/div[*] >> nth=15
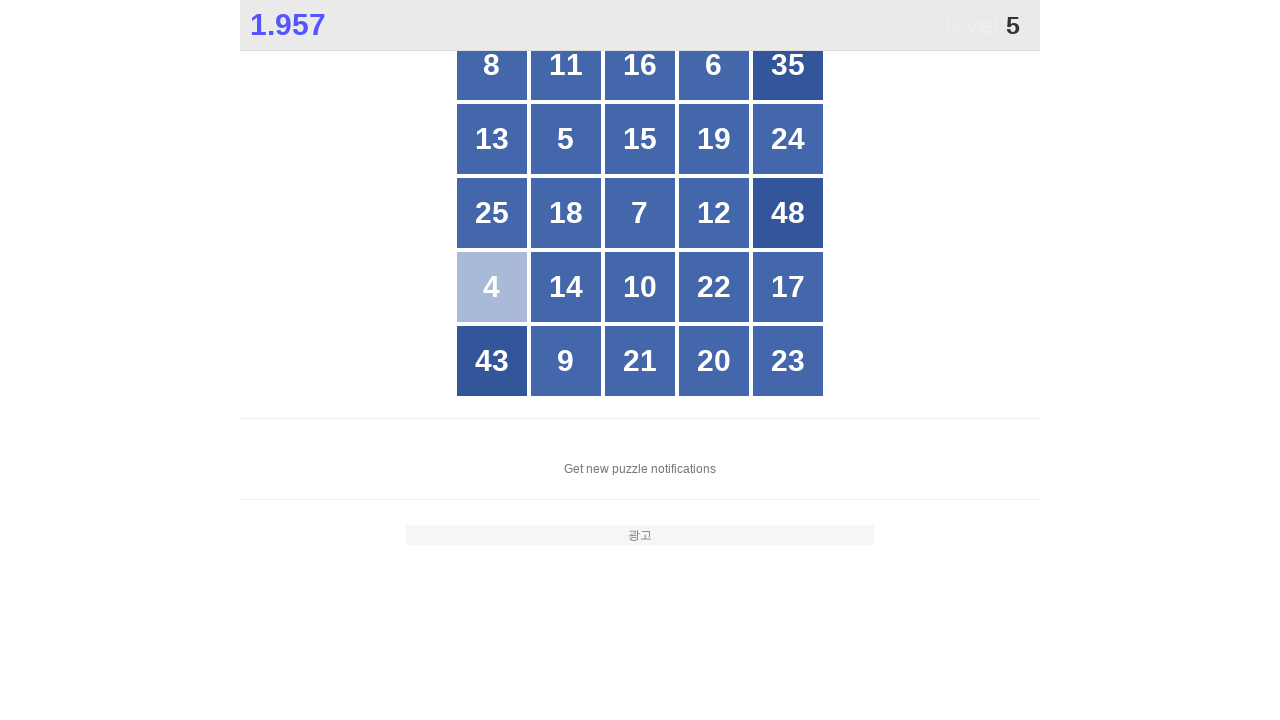

Located all number elements in grid for number 5
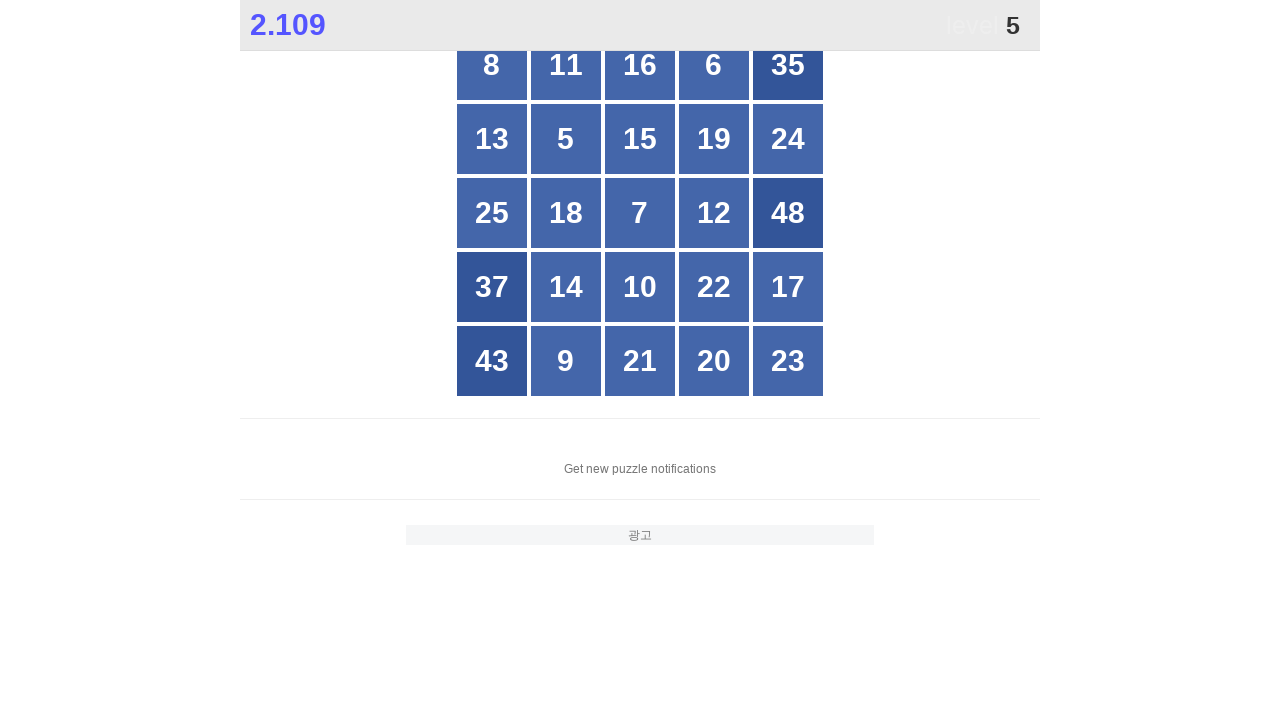

Clicked number 5 in the grid at (566, 139) on xpath=//*[@id="grid"]/div[*] >> nth=6
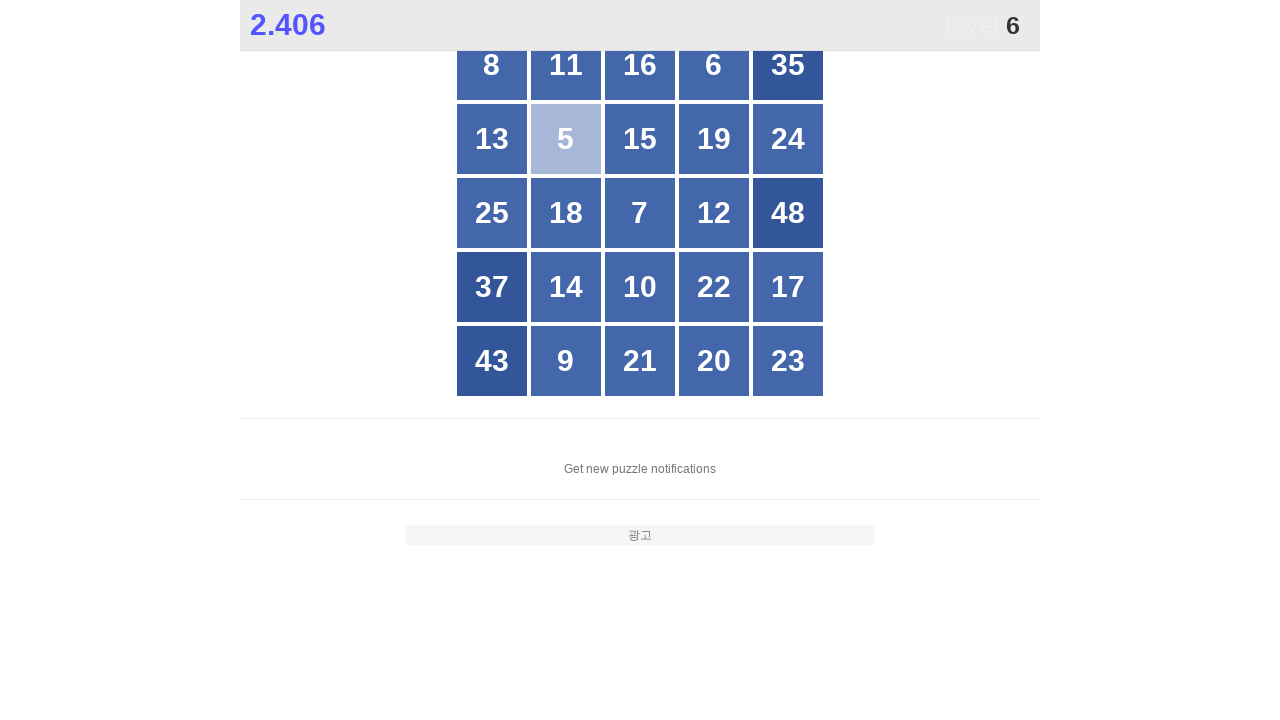

Located all number elements in grid for number 6
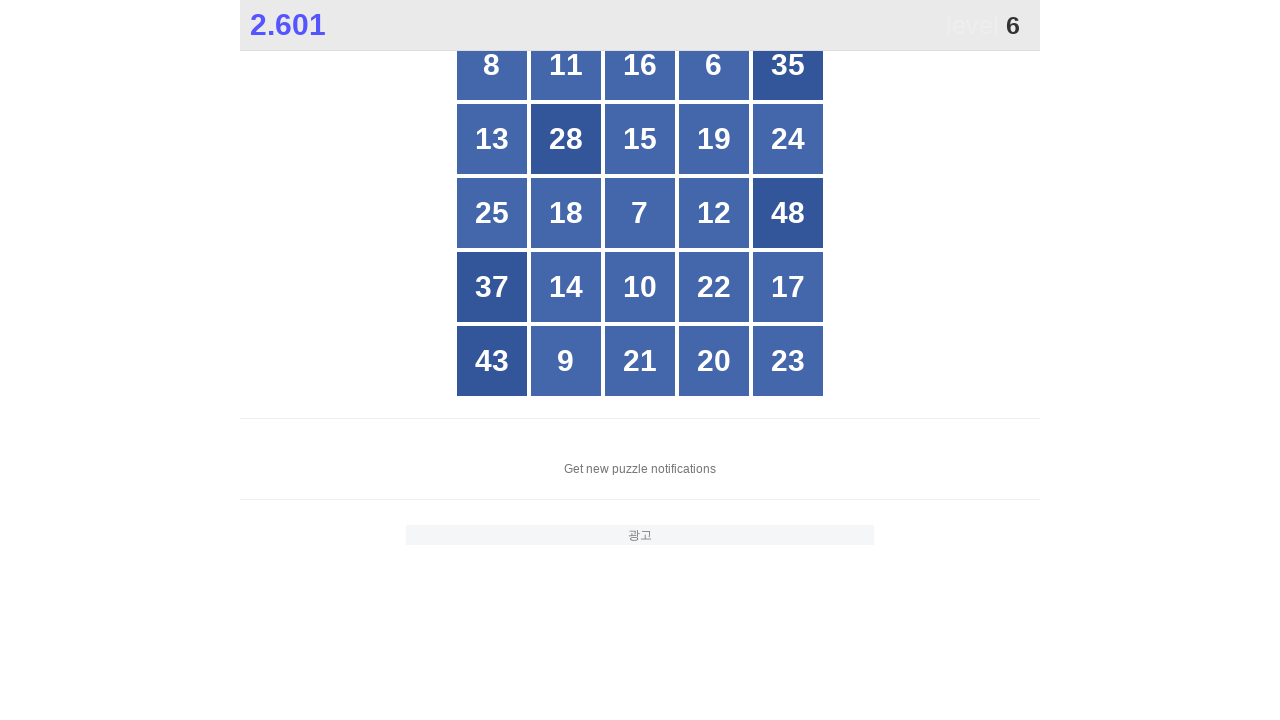

Clicked number 6 in the grid at (714, 65) on xpath=//*[@id="grid"]/div[*] >> nth=3
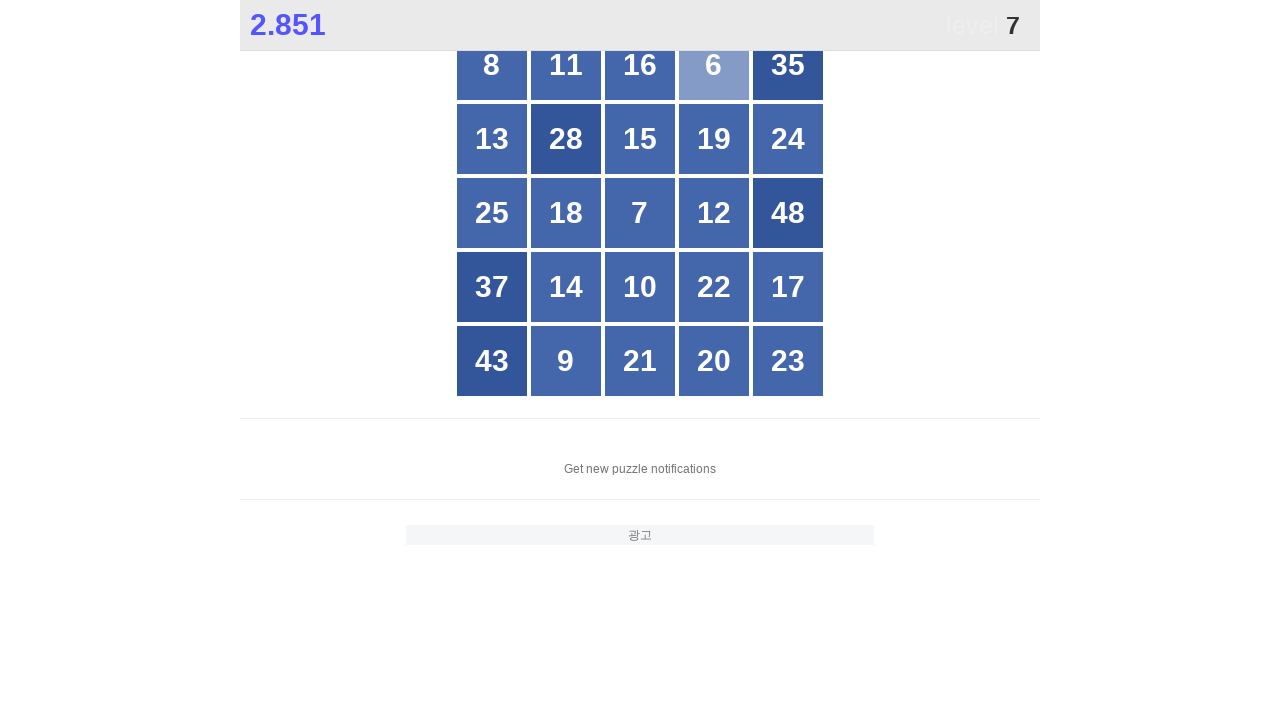

Located all number elements in grid for number 7
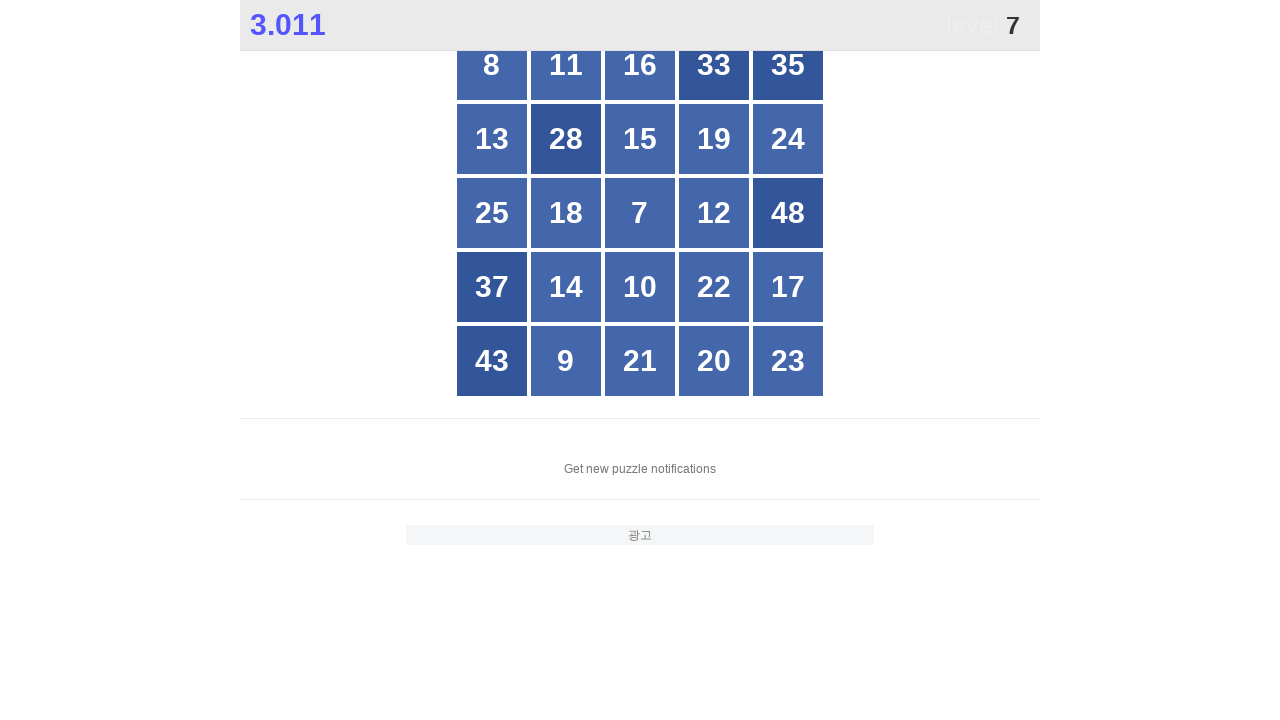

Clicked number 7 in the grid at (640, 213) on xpath=//*[@id="grid"]/div[*] >> nth=12
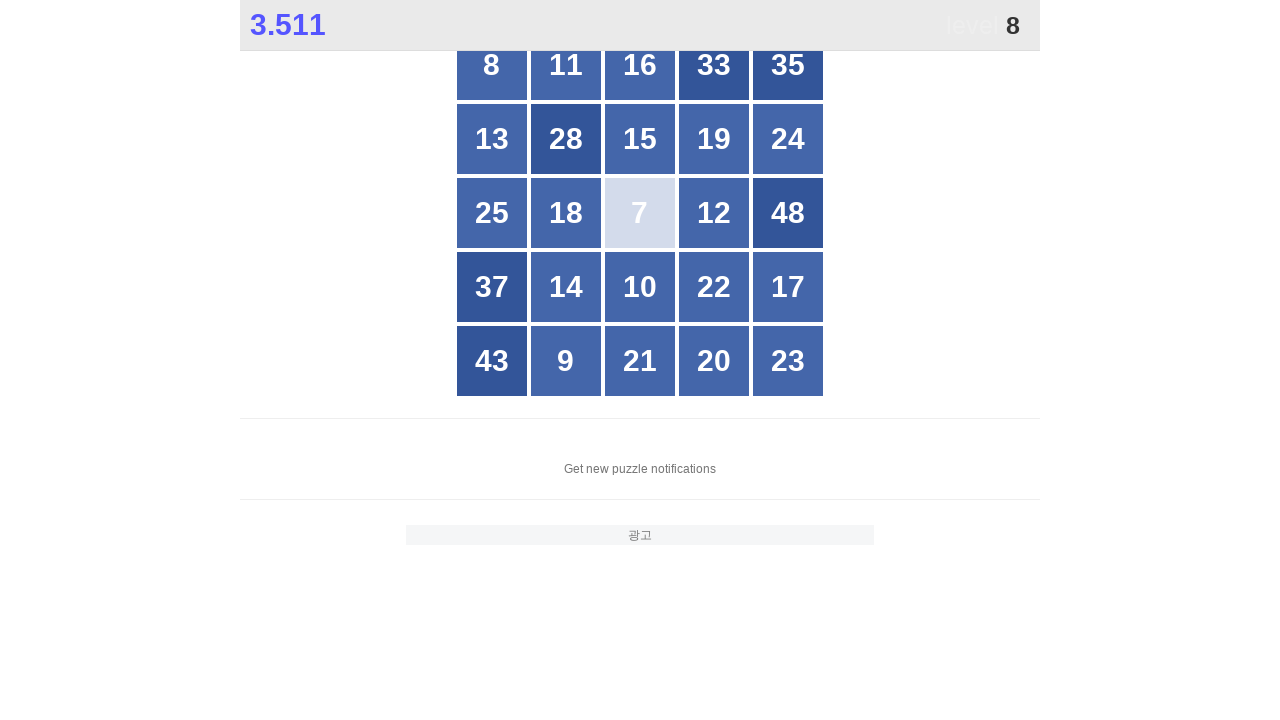

Located all number elements in grid for number 8
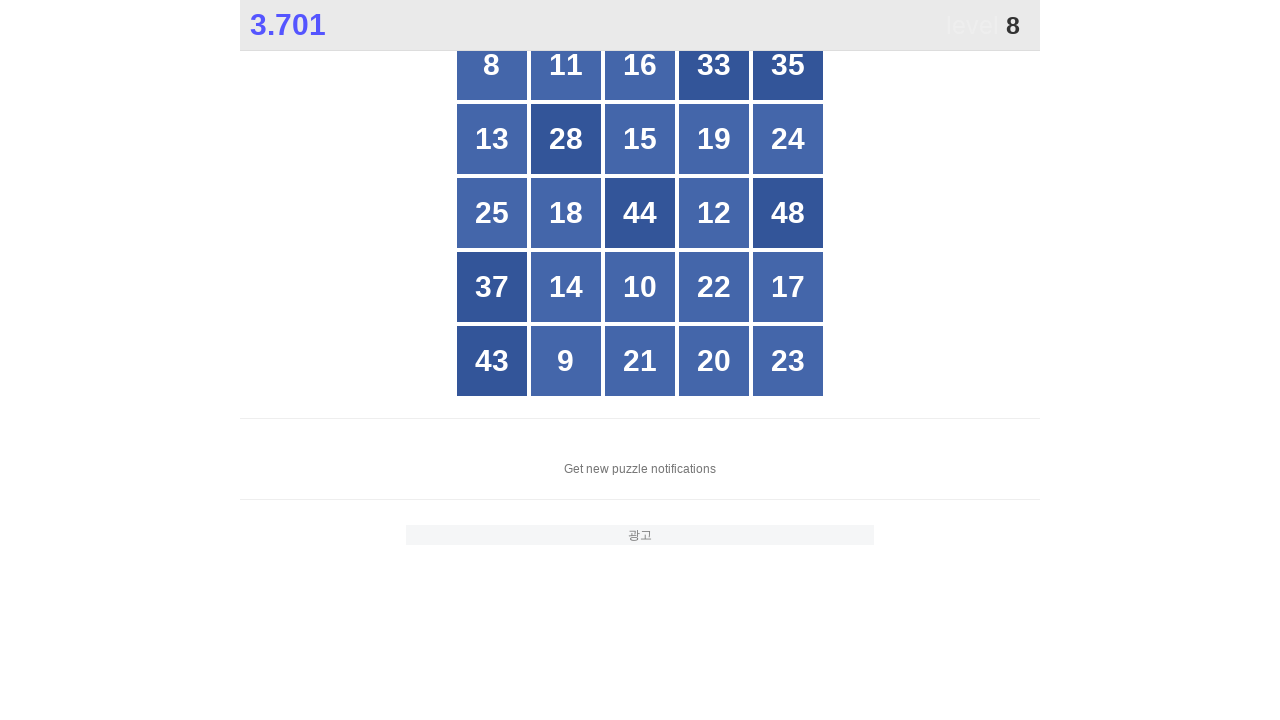

Clicked number 8 in the grid at (492, 65) on xpath=//*[@id="grid"]/div[*] >> nth=0
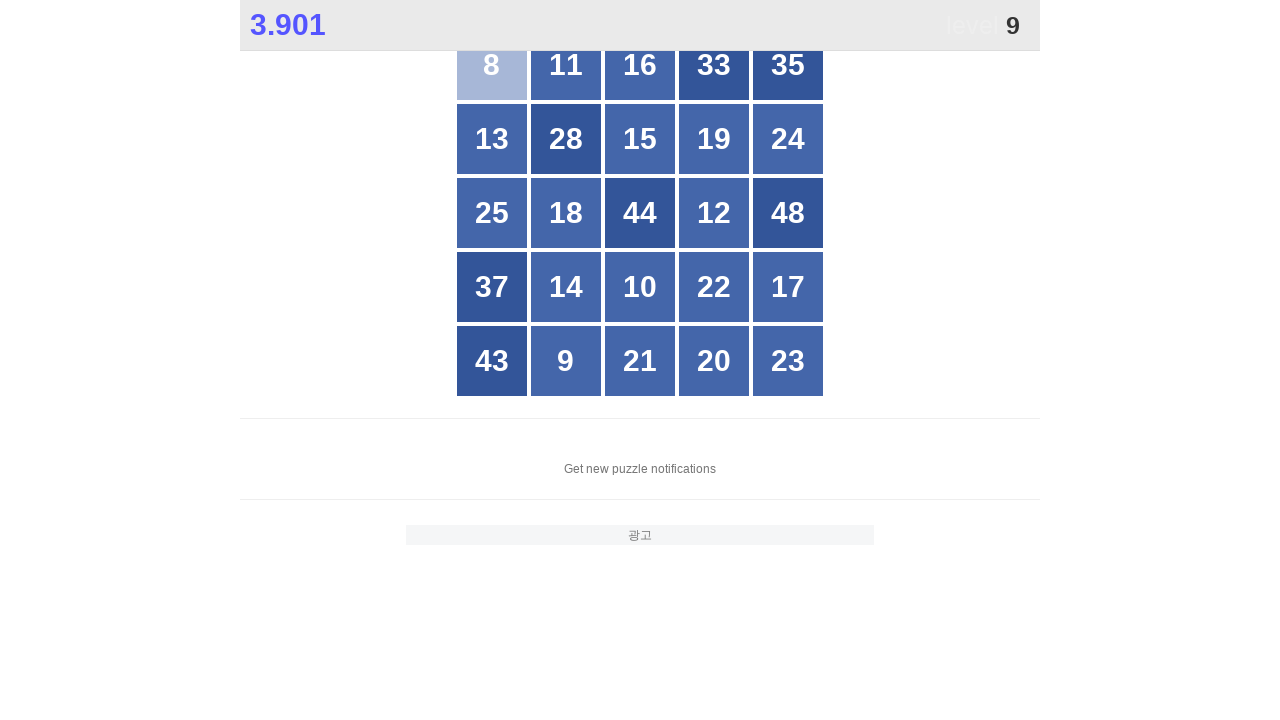

Located all number elements in grid for number 9
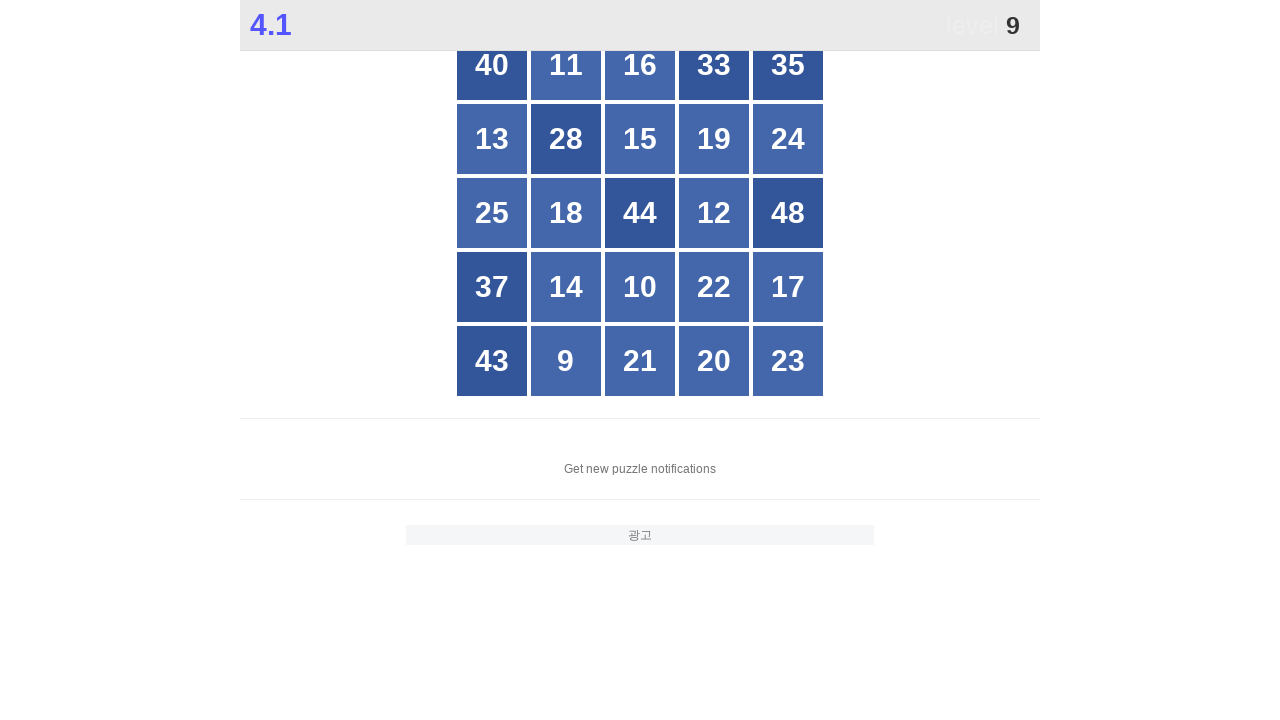

Clicked number 9 in the grid at (566, 361) on xpath=//*[@id="grid"]/div[*] >> nth=21
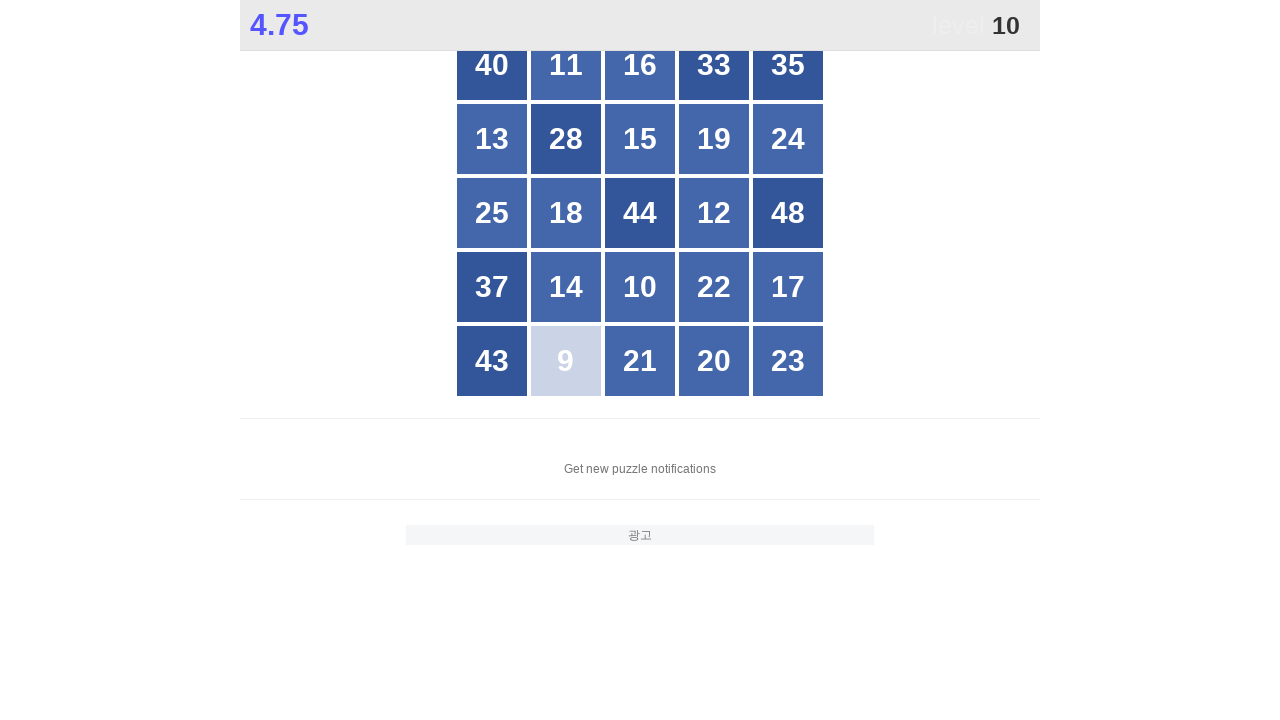

Located all number elements in grid for number 10
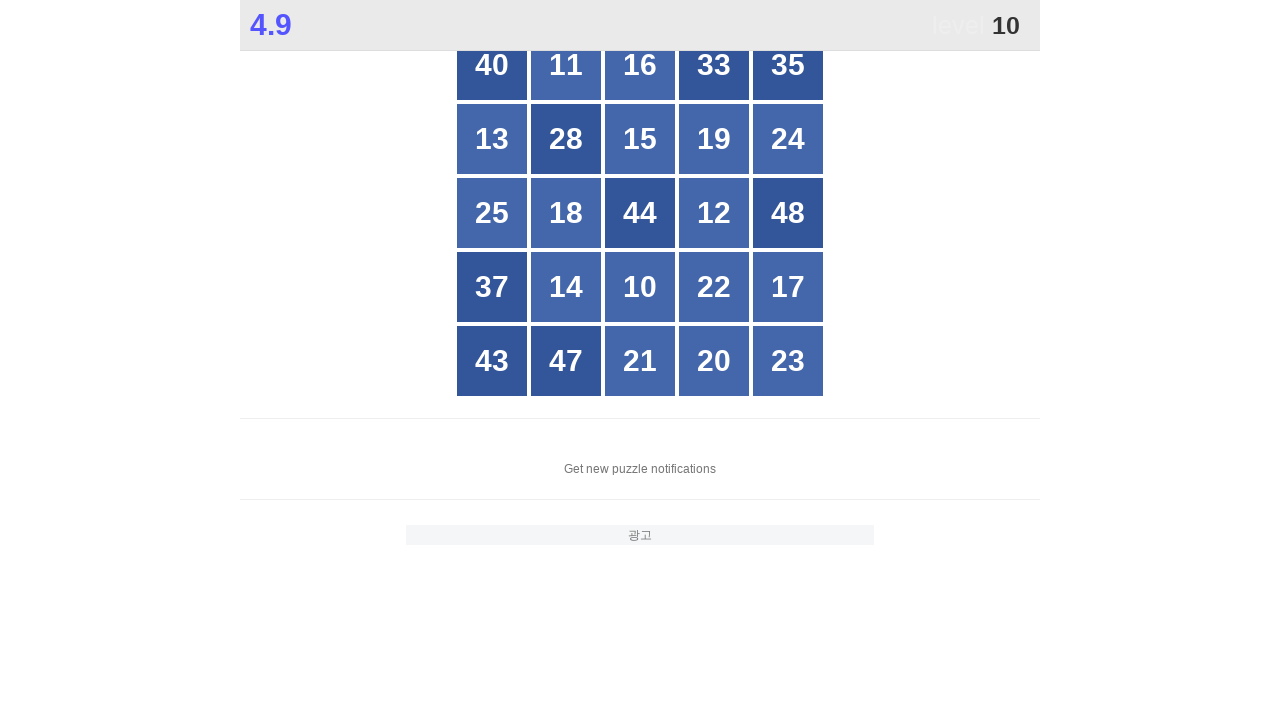

Clicked number 10 in the grid at (640, 287) on xpath=//*[@id="grid"]/div[*] >> nth=17
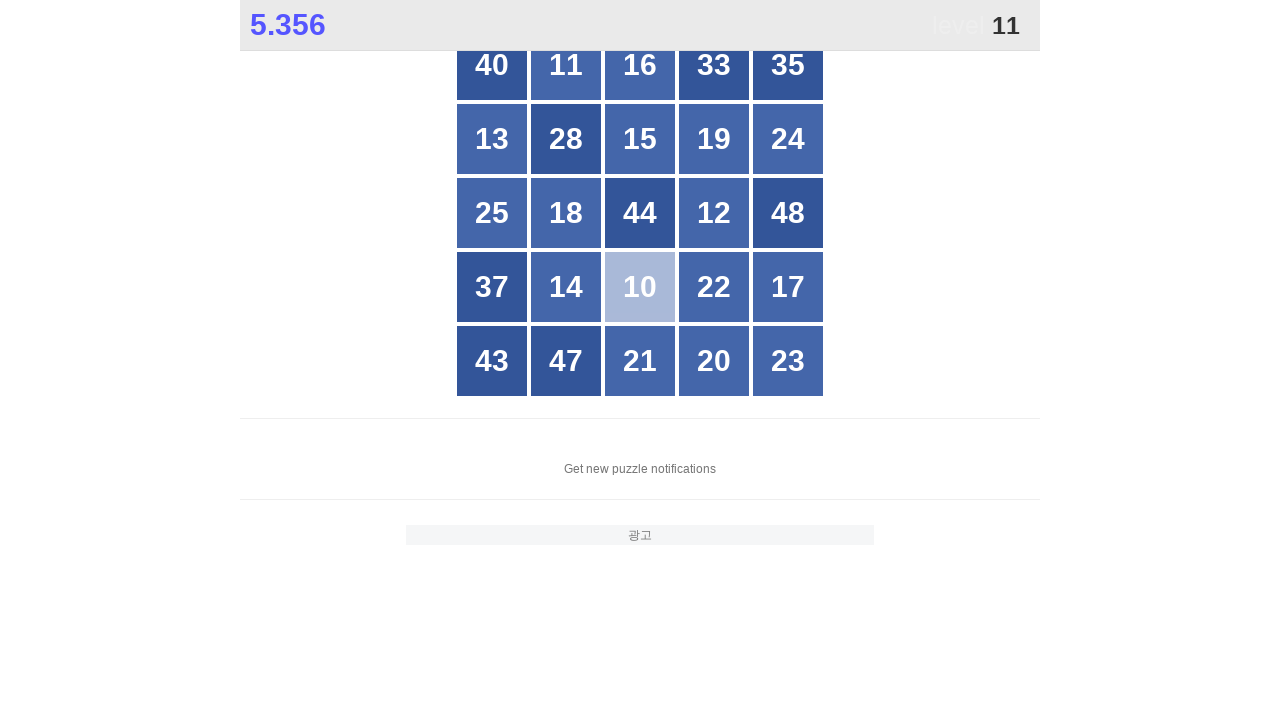

Located all number elements in grid for number 11
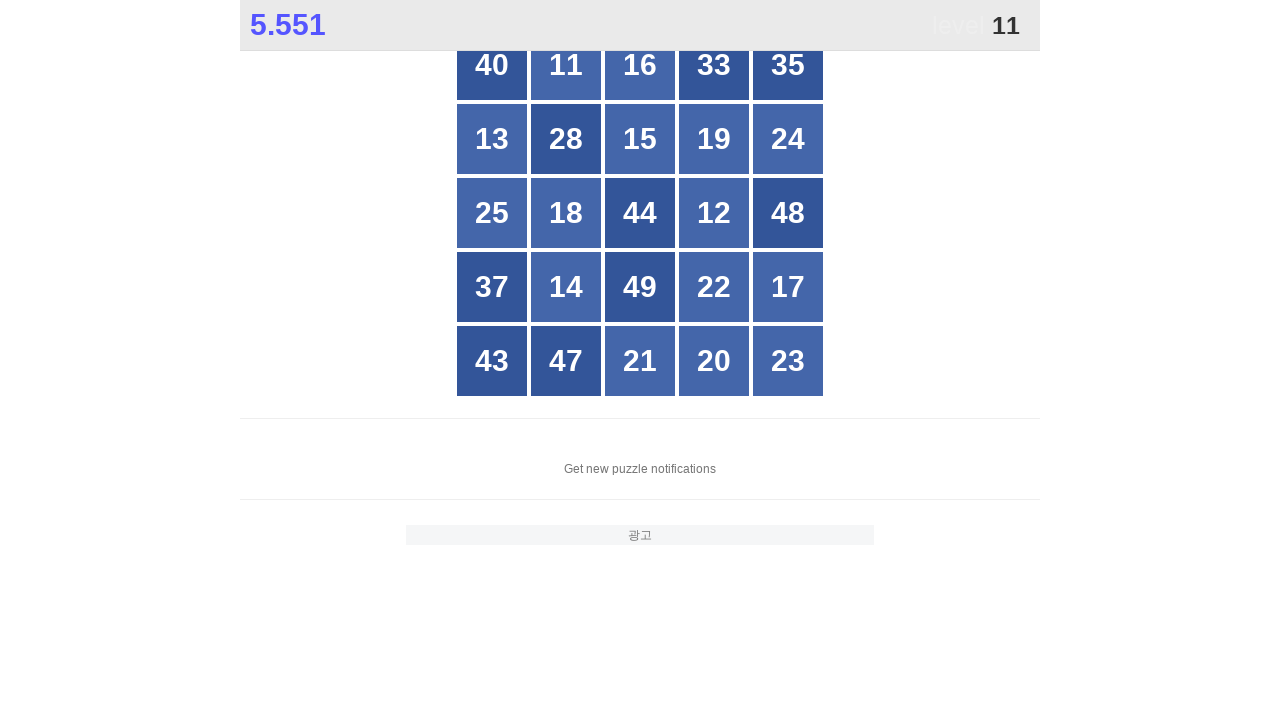

Clicked number 11 in the grid at (566, 65) on xpath=//*[@id="grid"]/div[*] >> nth=1
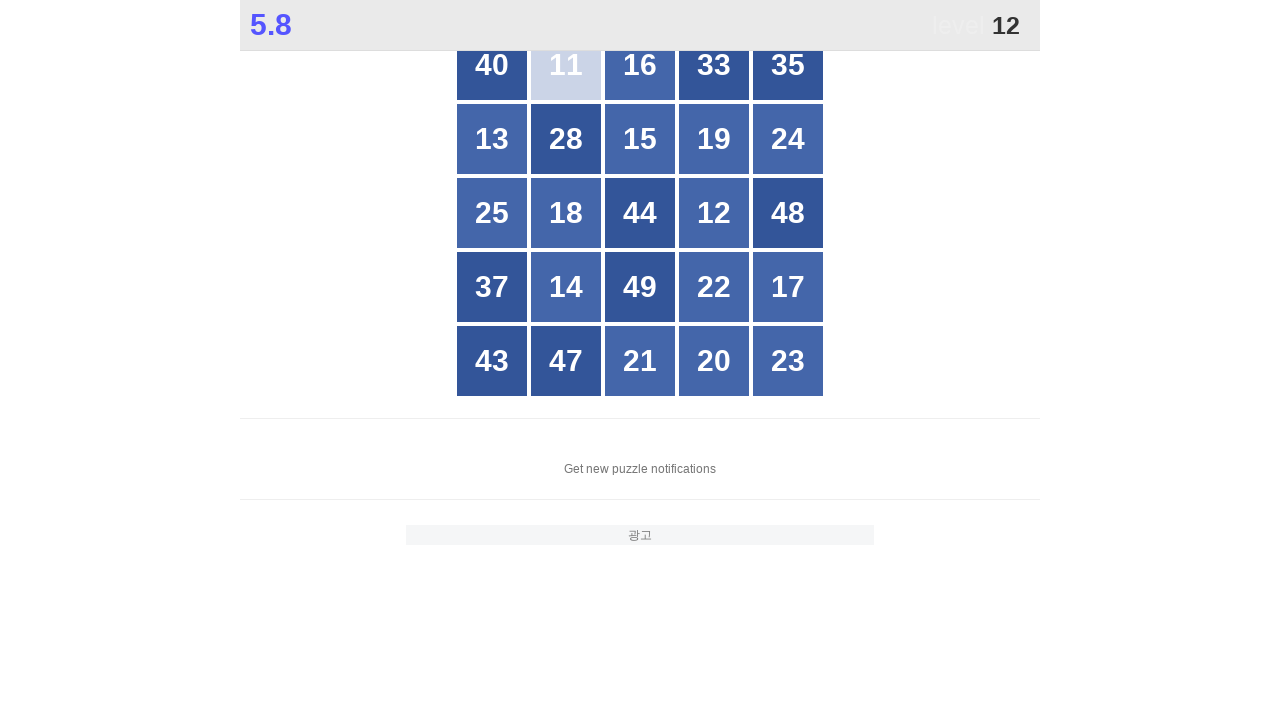

Located all number elements in grid for number 12
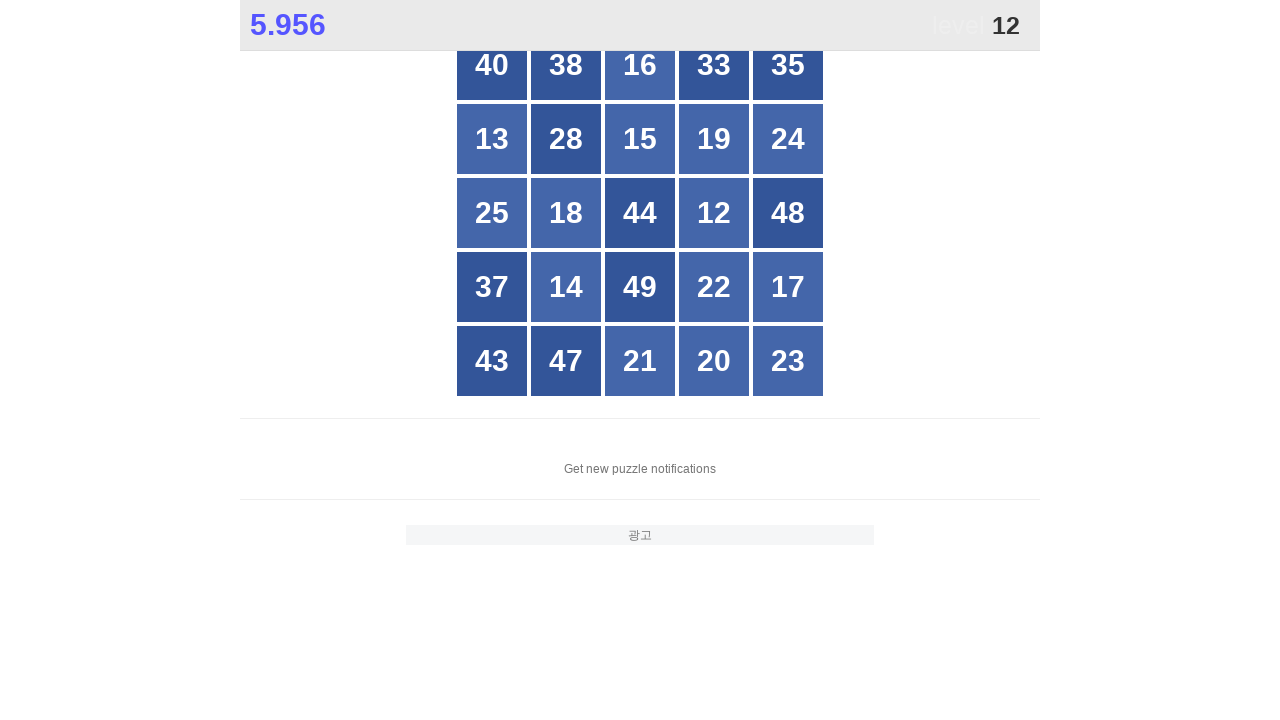

Clicked number 12 in the grid at (714, 213) on xpath=//*[@id="grid"]/div[*] >> nth=13
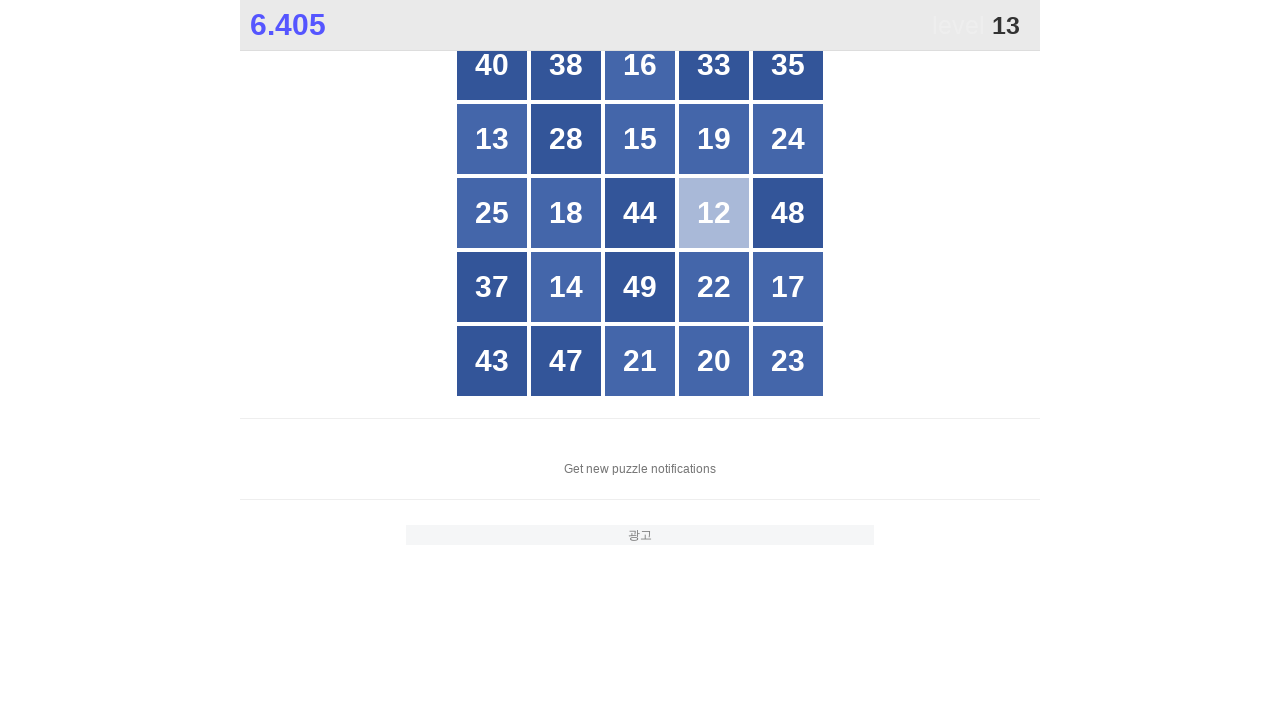

Located all number elements in grid for number 13
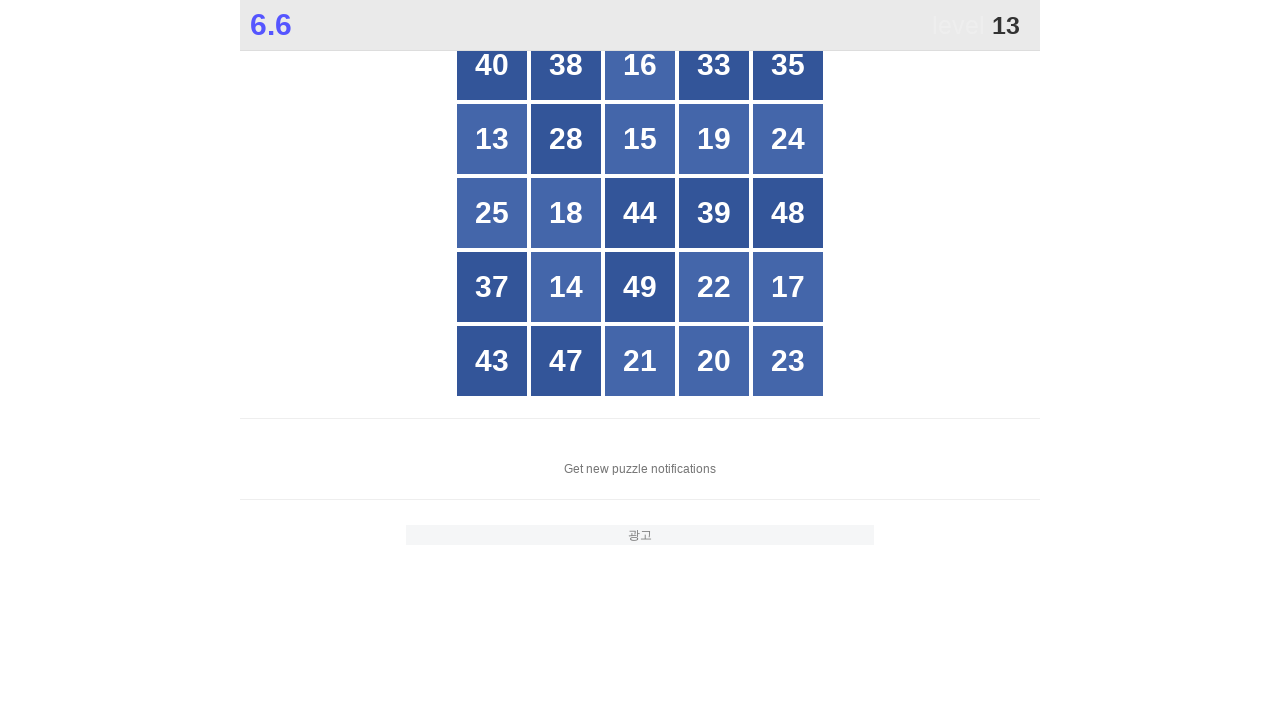

Clicked number 13 in the grid at (492, 139) on xpath=//*[@id="grid"]/div[*] >> nth=5
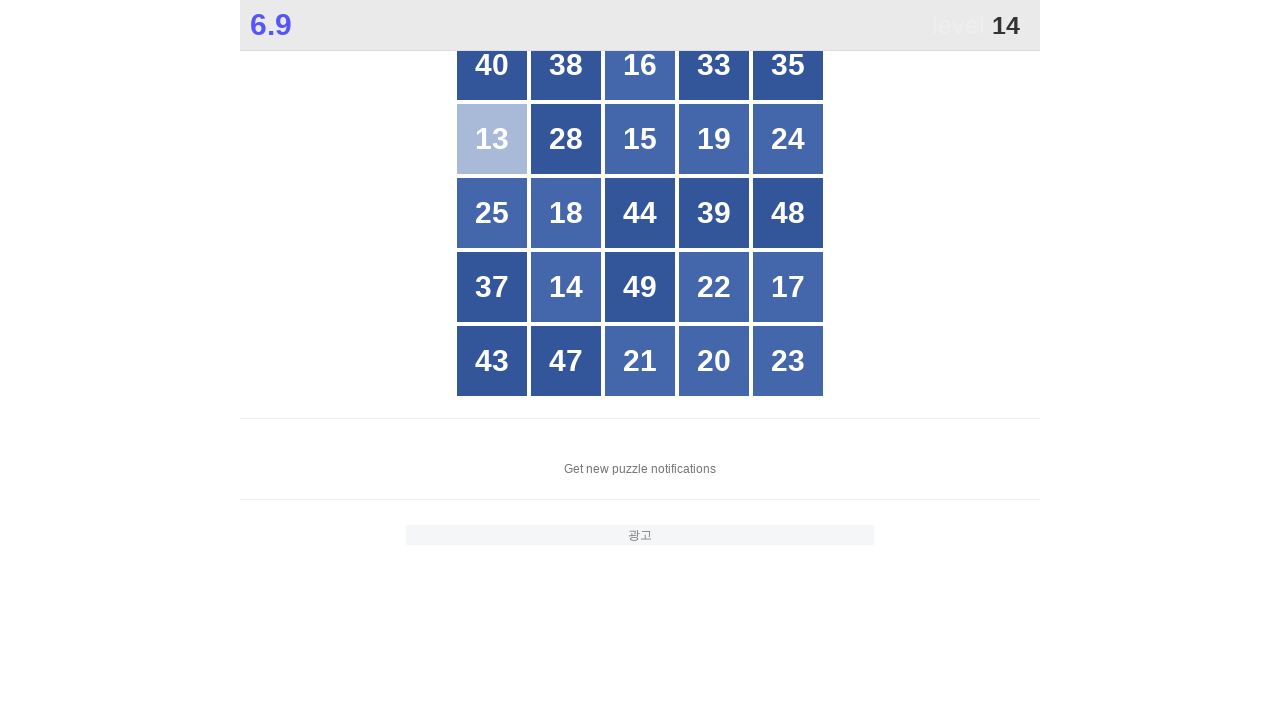

Located all number elements in grid for number 14
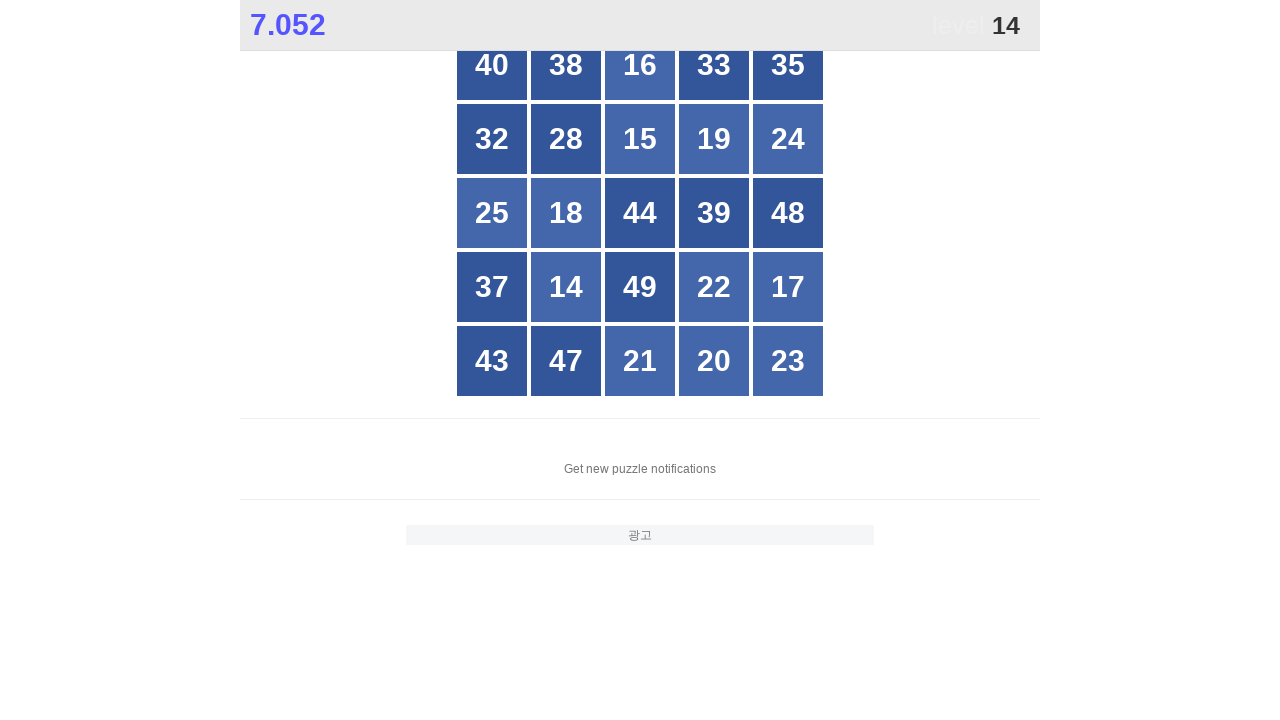

Clicked number 14 in the grid at (566, 287) on xpath=//*[@id="grid"]/div[*] >> nth=16
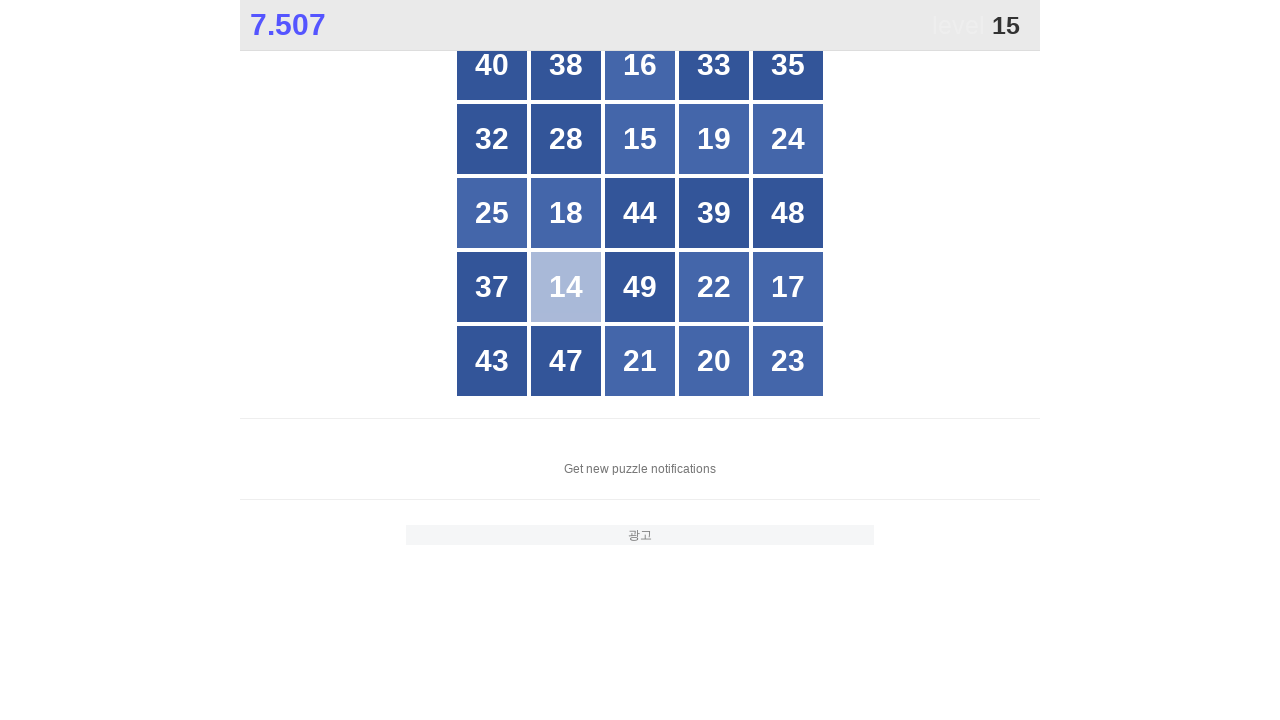

Located all number elements in grid for number 15
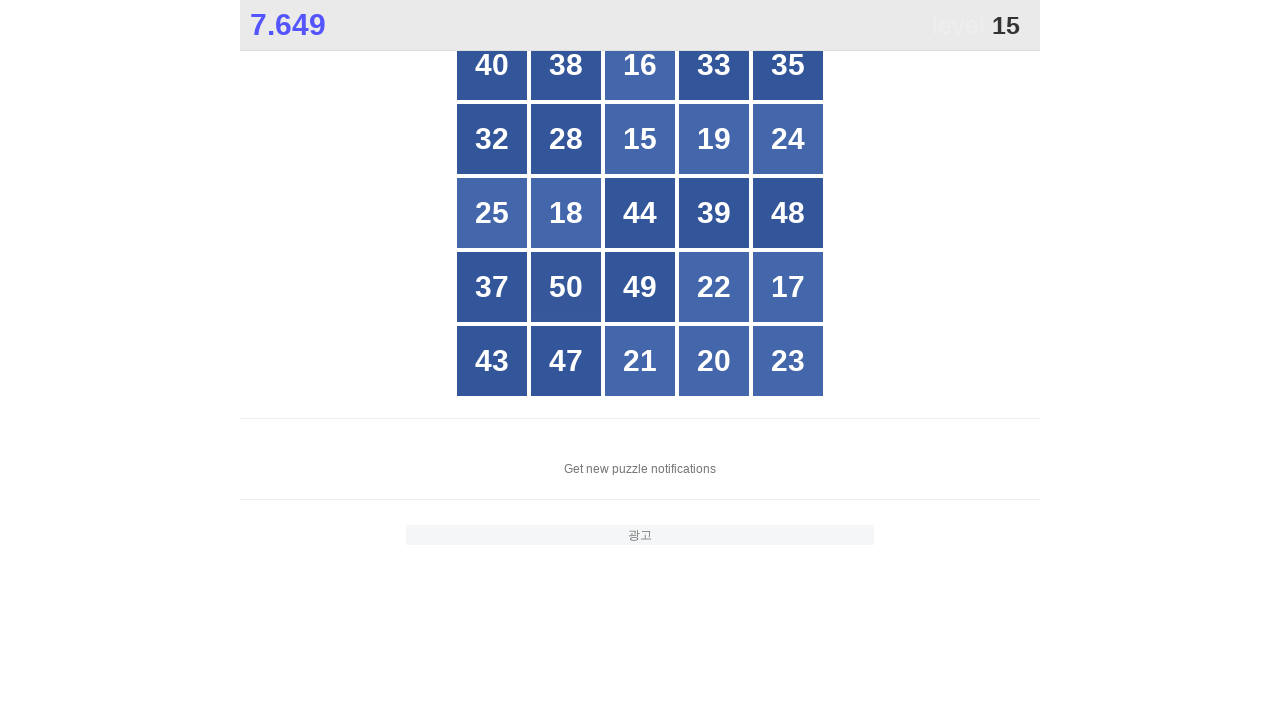

Clicked number 15 in the grid at (640, 139) on xpath=//*[@id="grid"]/div[*] >> nth=7
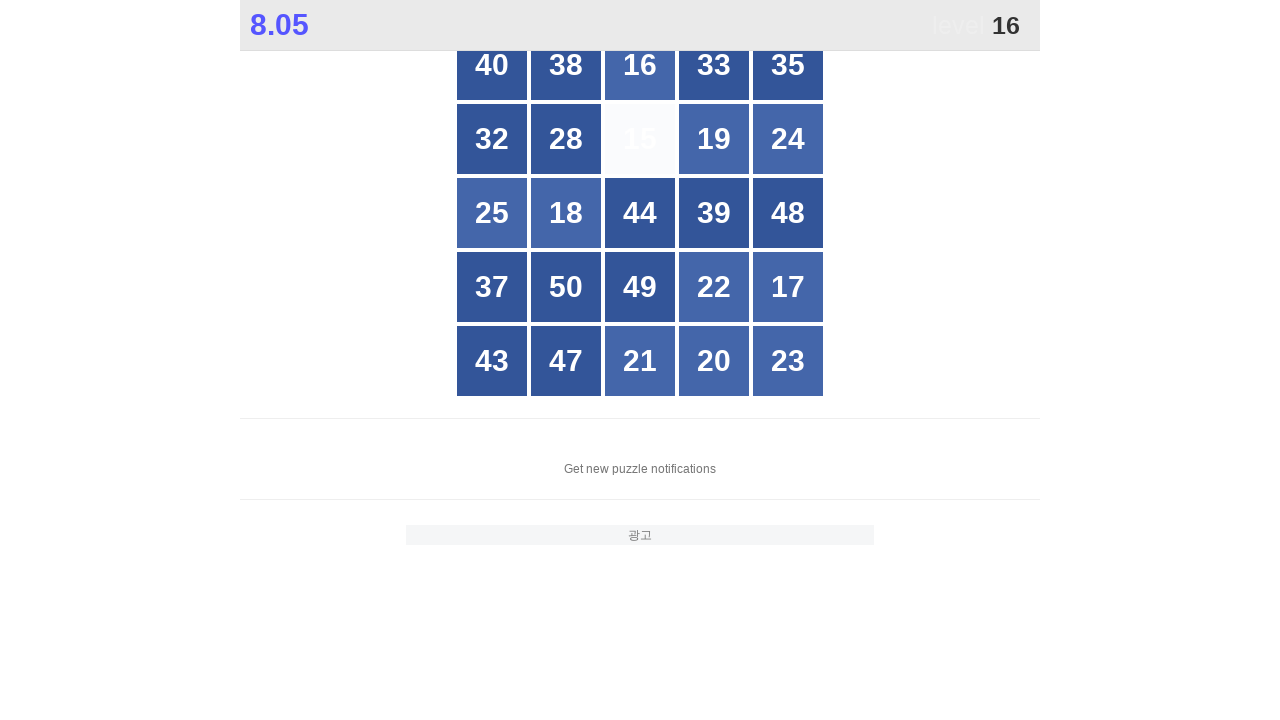

Located all number elements in grid for number 16
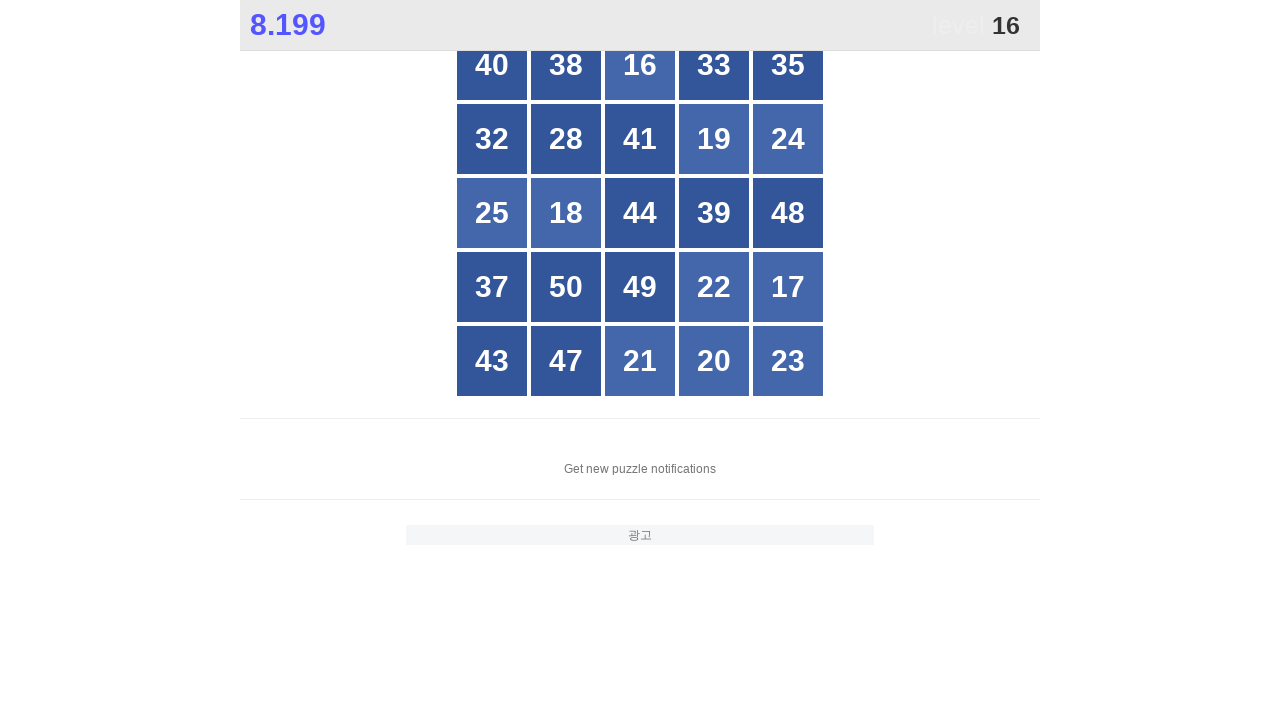

Clicked number 16 in the grid at (640, 65) on xpath=//*[@id="grid"]/div[*] >> nth=2
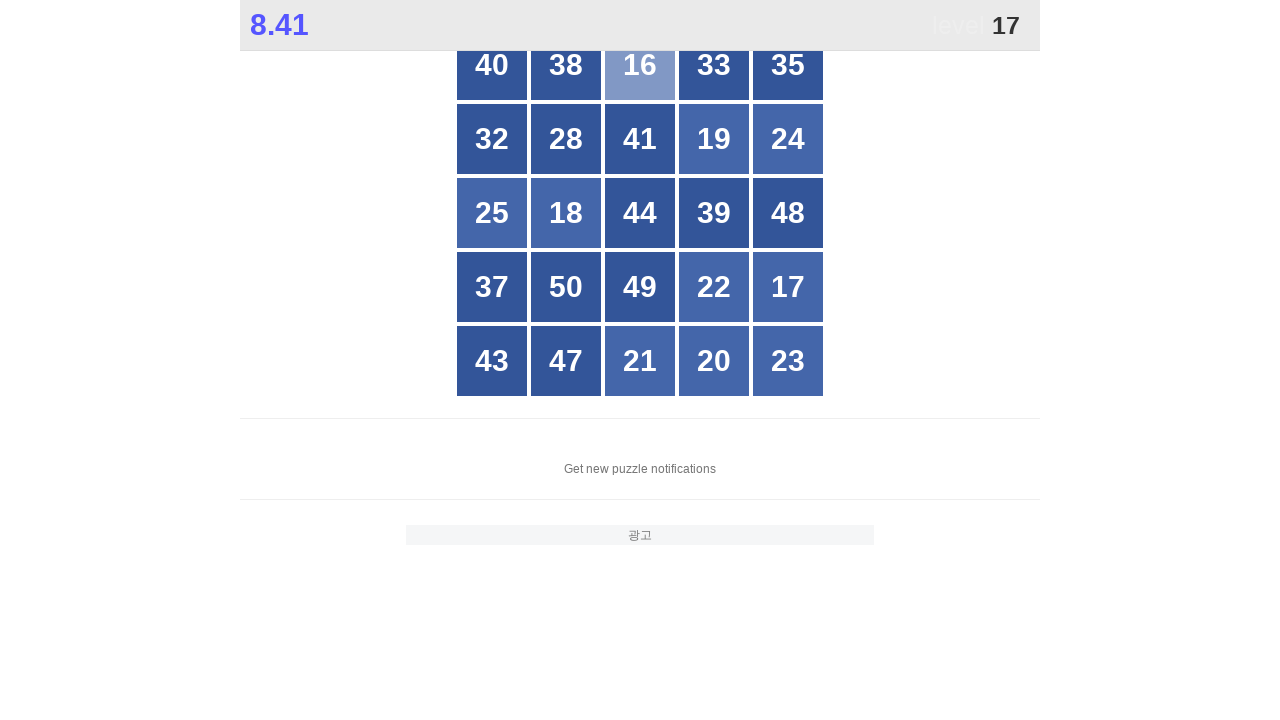

Located all number elements in grid for number 17
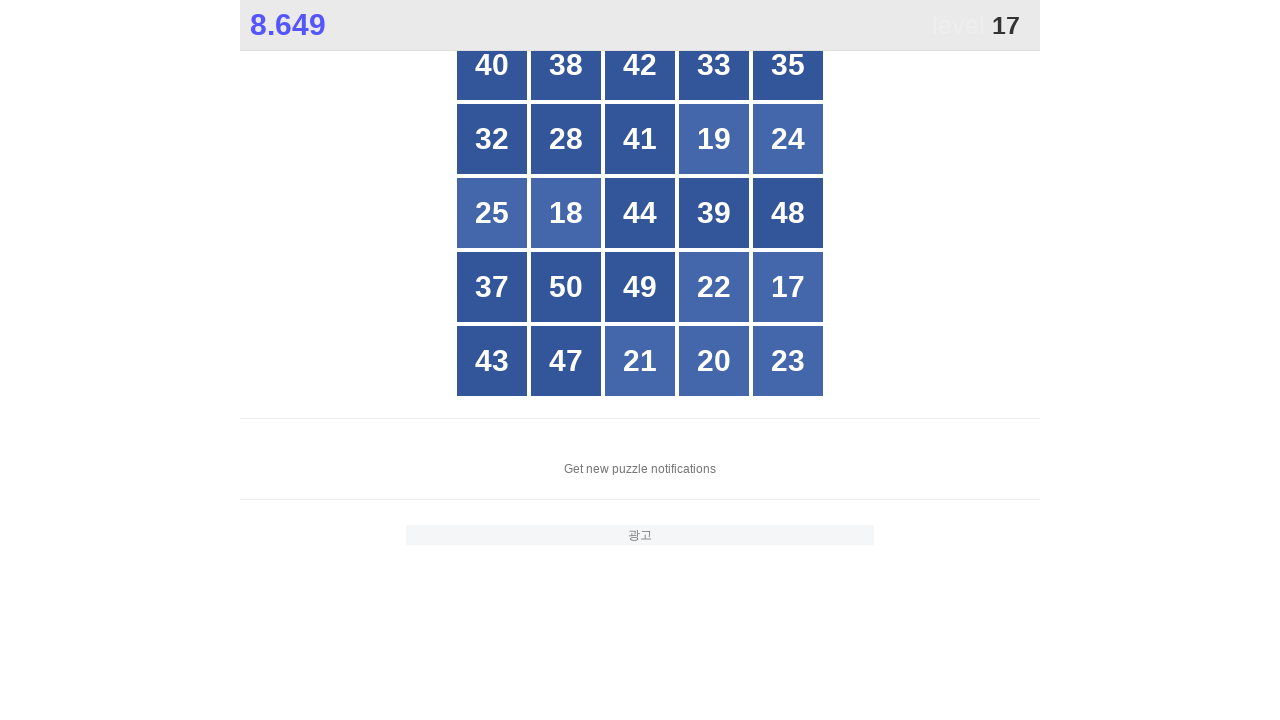

Clicked number 17 in the grid at (788, 287) on xpath=//*[@id="grid"]/div[*] >> nth=19
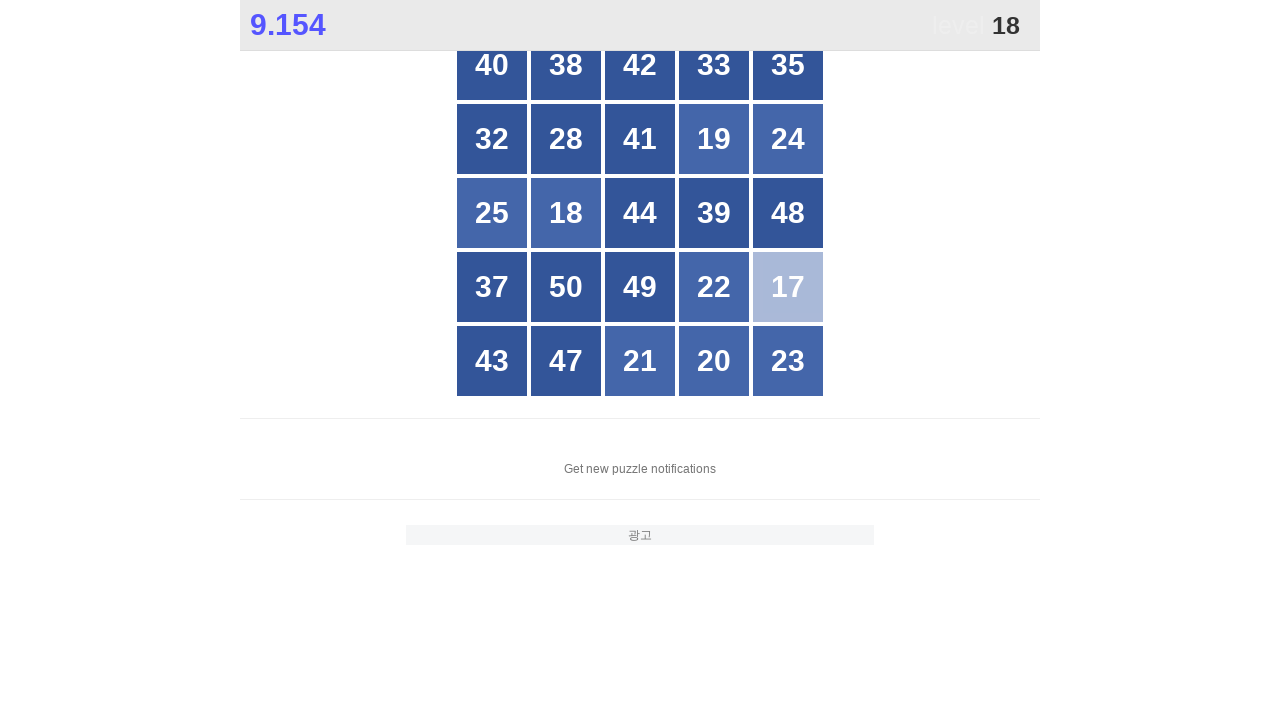

Located all number elements in grid for number 18
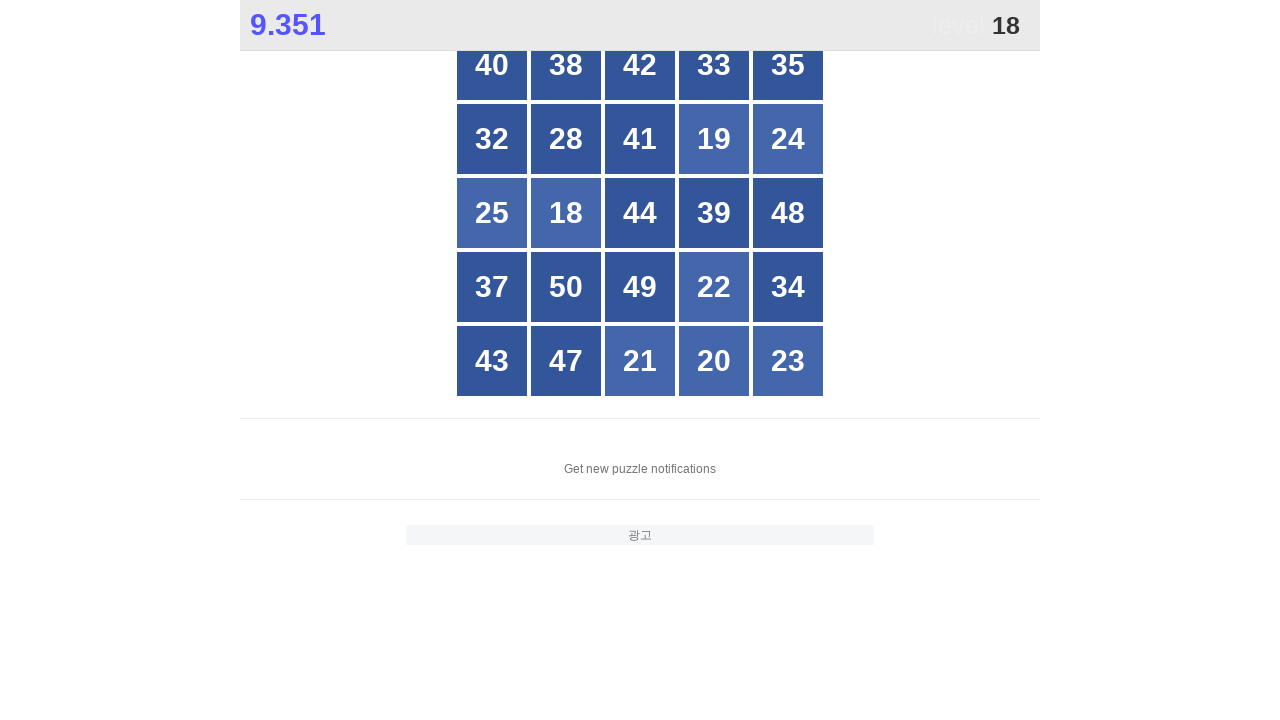

Clicked number 18 in the grid at (566, 213) on xpath=//*[@id="grid"]/div[*] >> nth=11
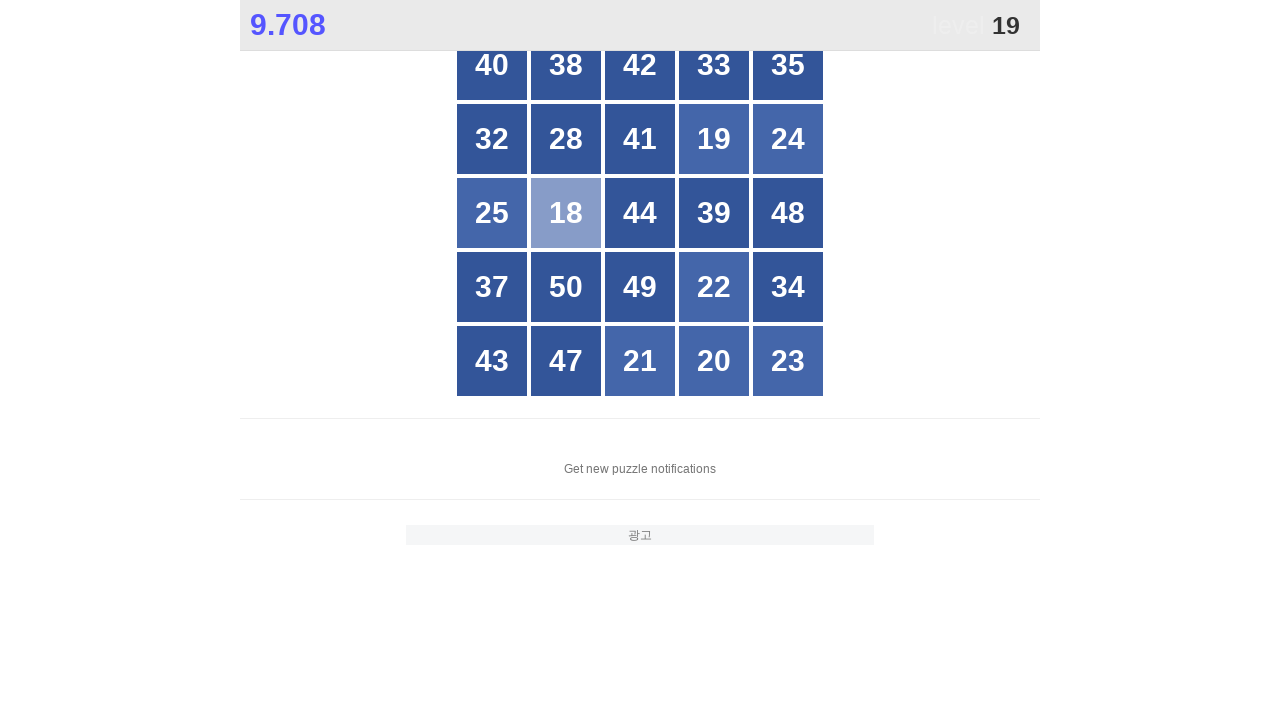

Located all number elements in grid for number 19
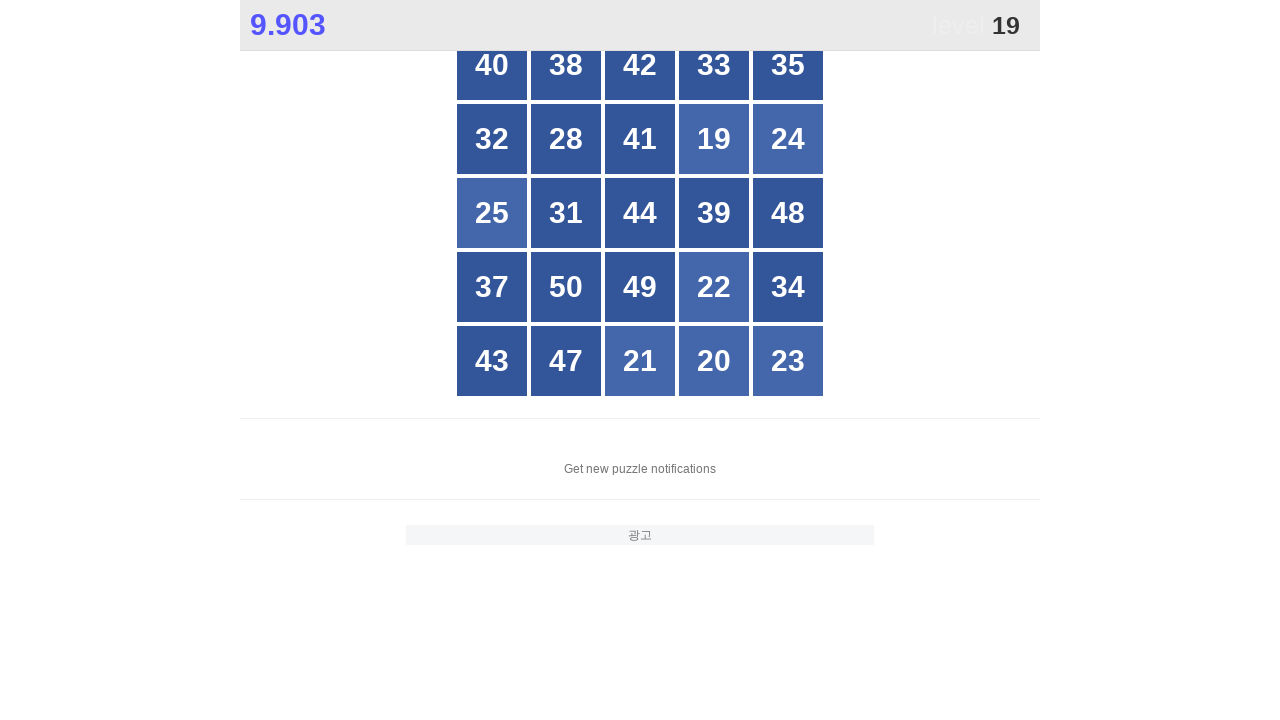

Clicked number 19 in the grid at (714, 139) on xpath=//*[@id="grid"]/div[*] >> nth=8
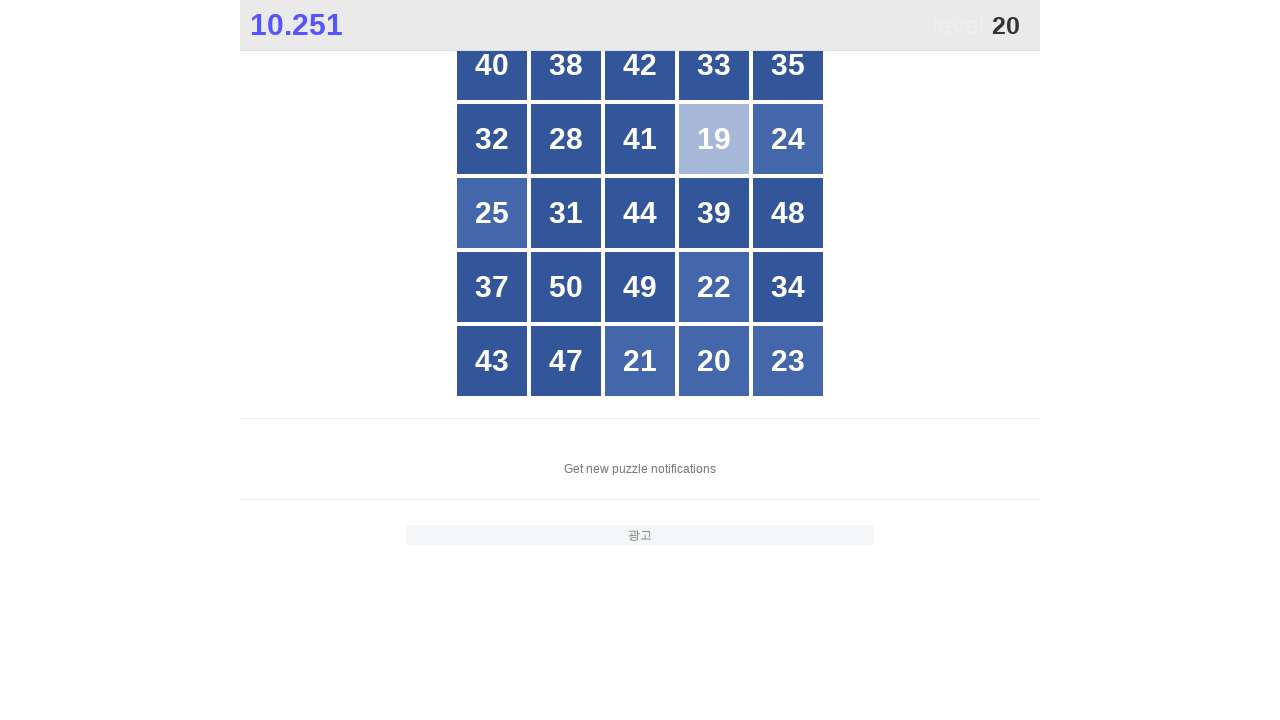

Located all number elements in grid for number 20
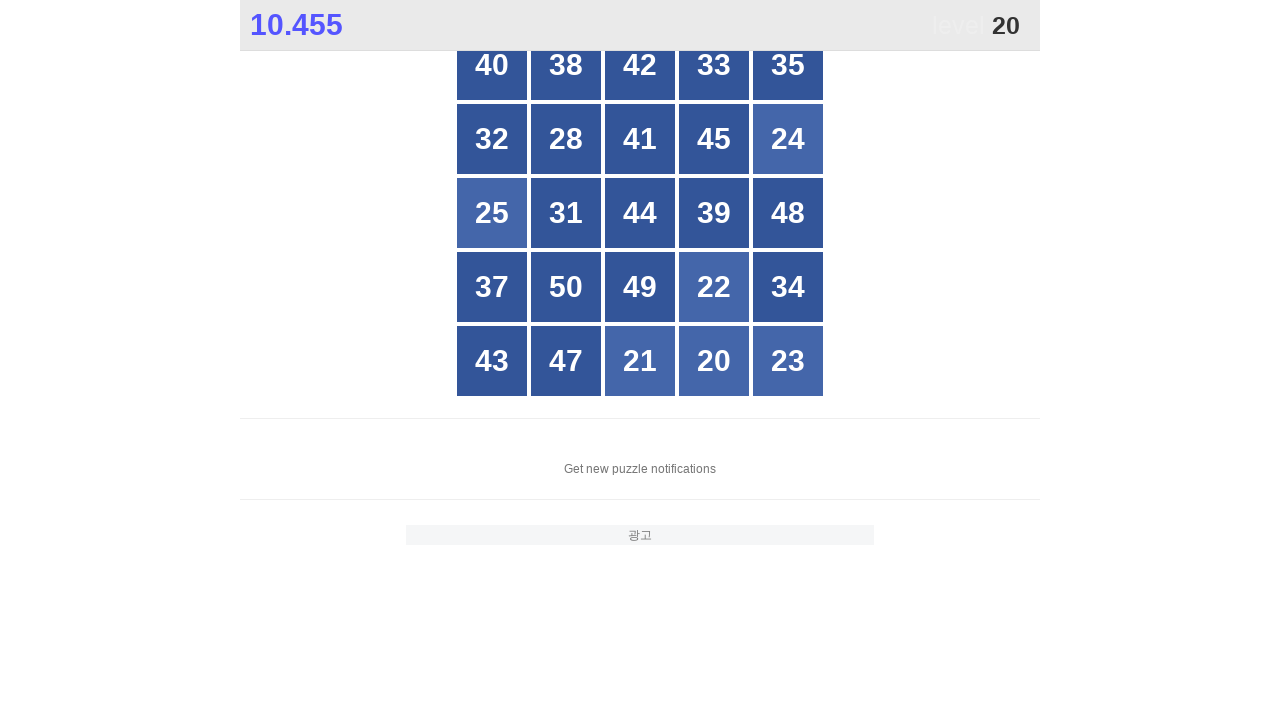

Clicked number 20 in the grid at (714, 361) on xpath=//*[@id="grid"]/div[*] >> nth=23
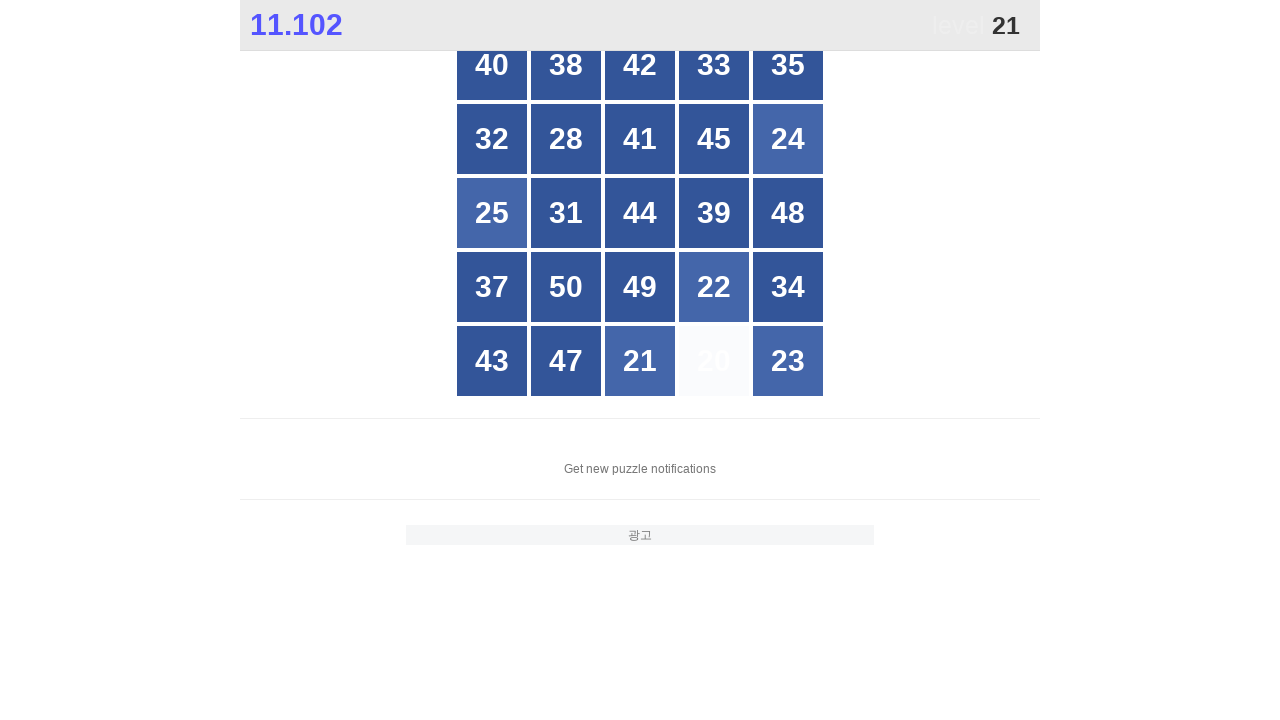

Located all number elements in grid for number 21
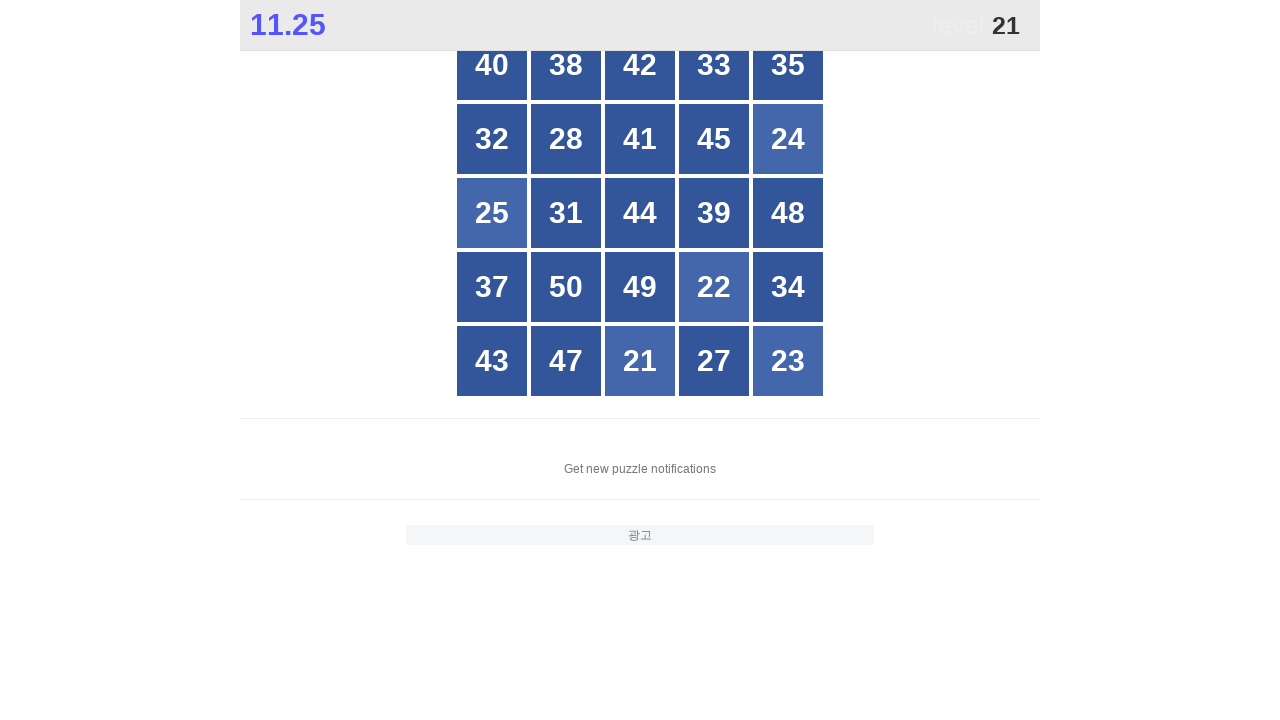

Clicked number 21 in the grid at (640, 361) on xpath=//*[@id="grid"]/div[*] >> nth=22
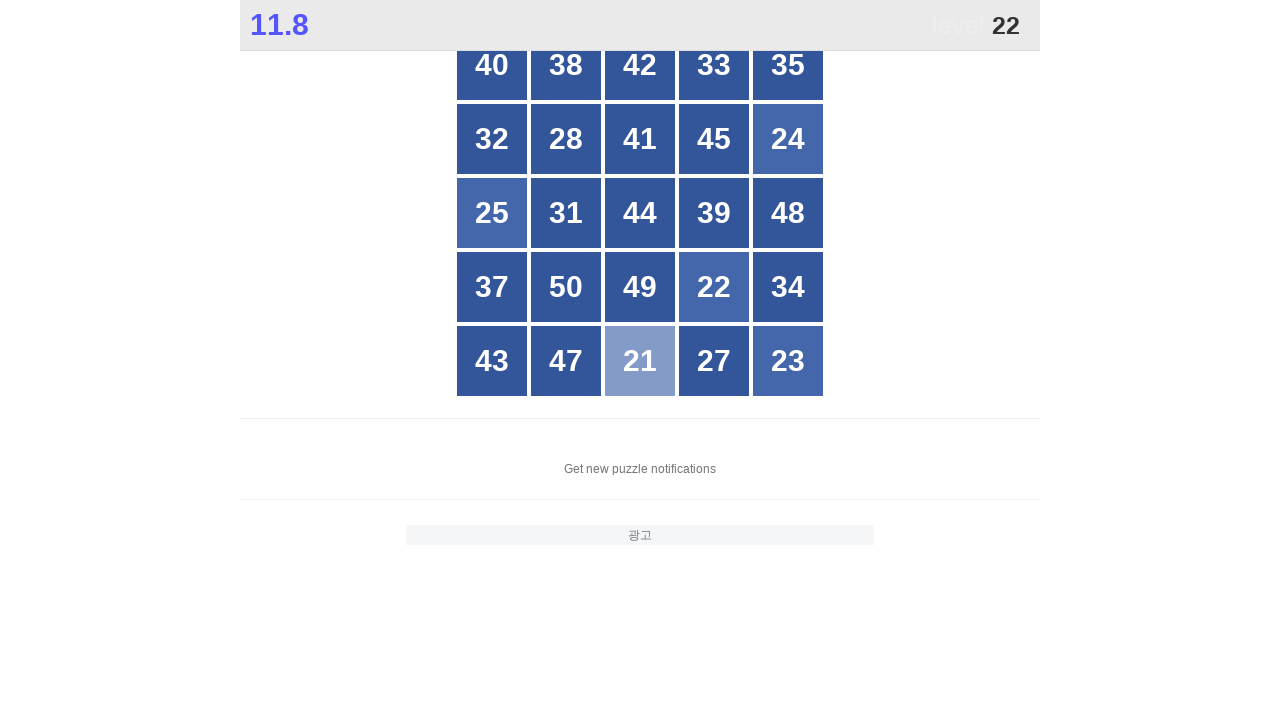

Located all number elements in grid for number 22
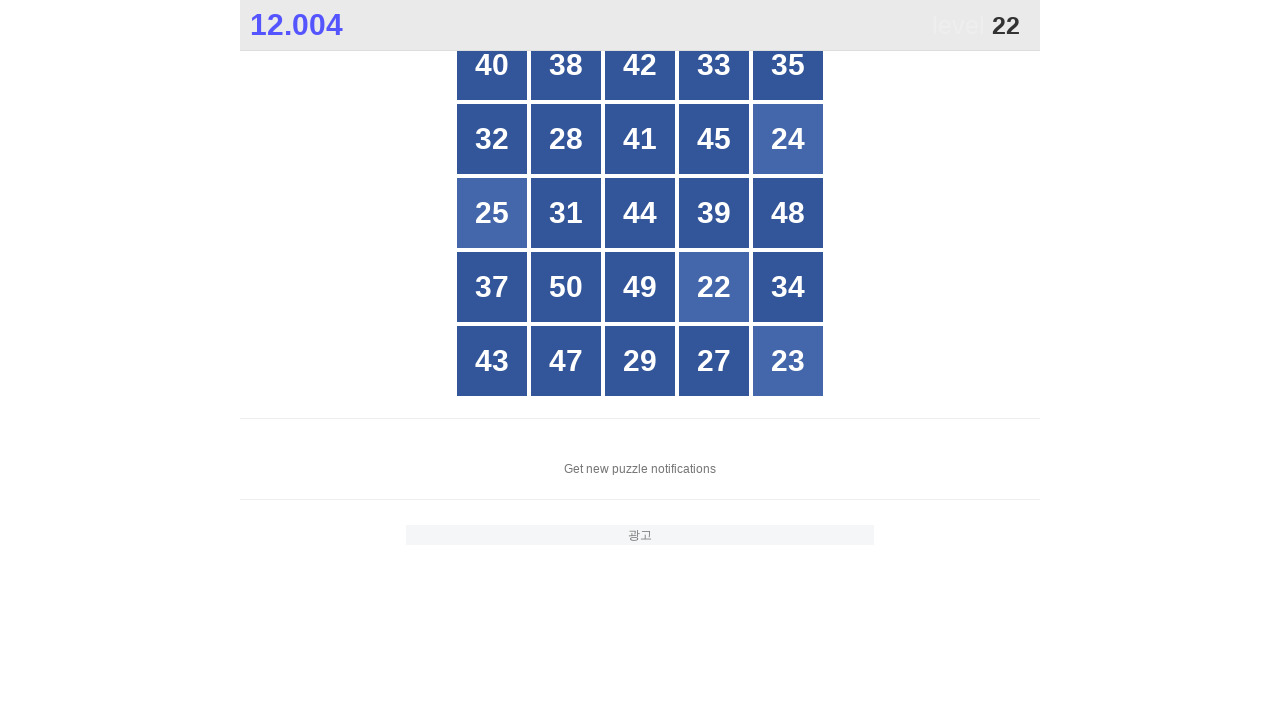

Clicked number 22 in the grid at (714, 287) on xpath=//*[@id="grid"]/div[*] >> nth=18
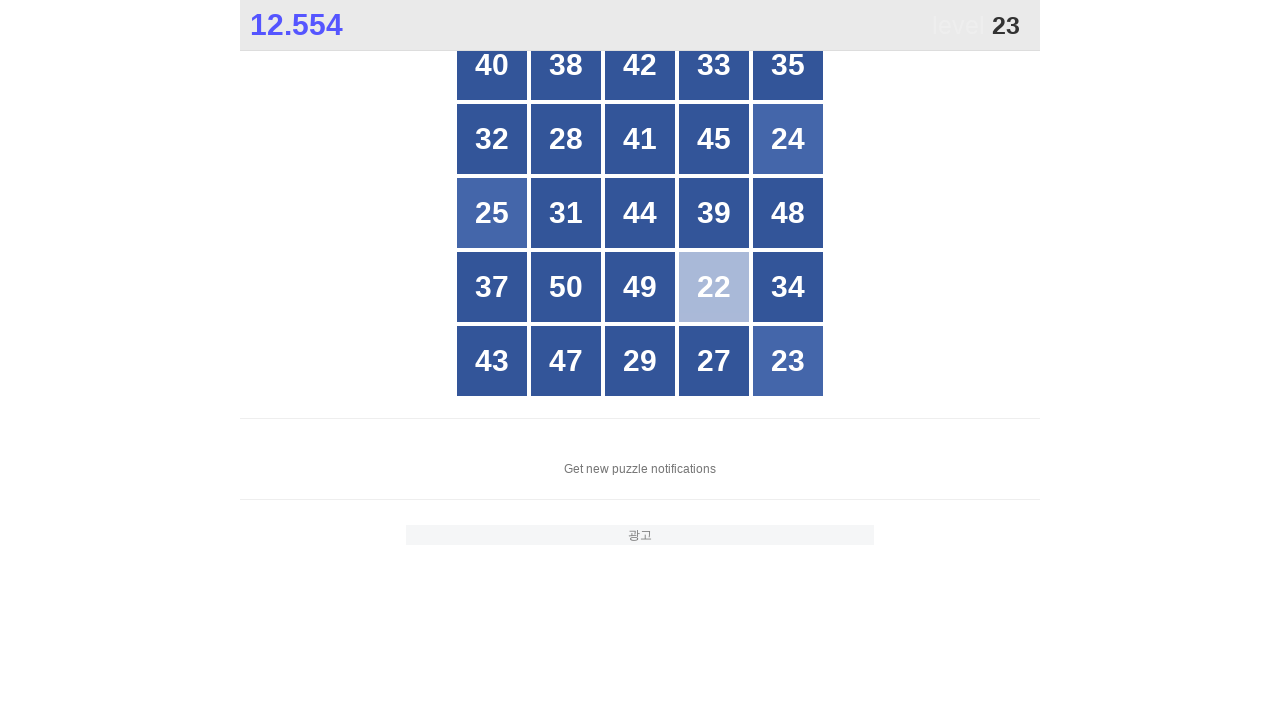

Located all number elements in grid for number 23
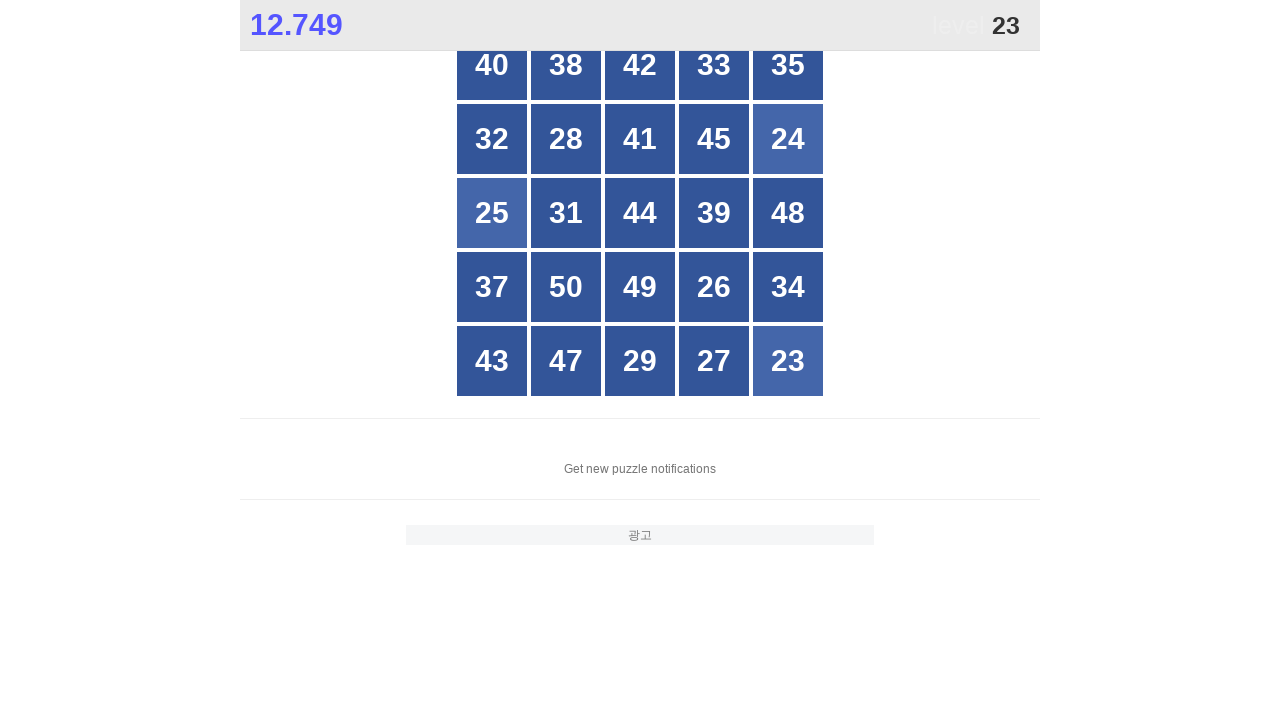

Clicked number 23 in the grid at (788, 361) on xpath=//*[@id="grid"]/div[*] >> nth=24
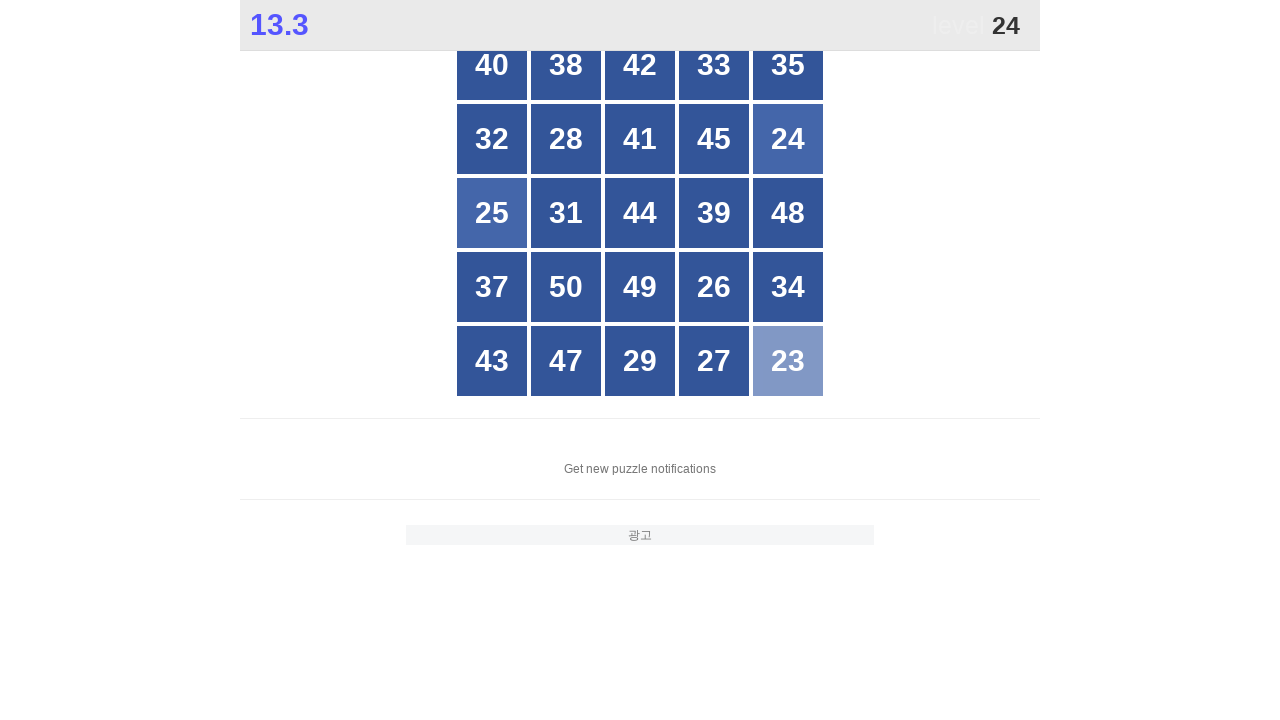

Located all number elements in grid for number 24
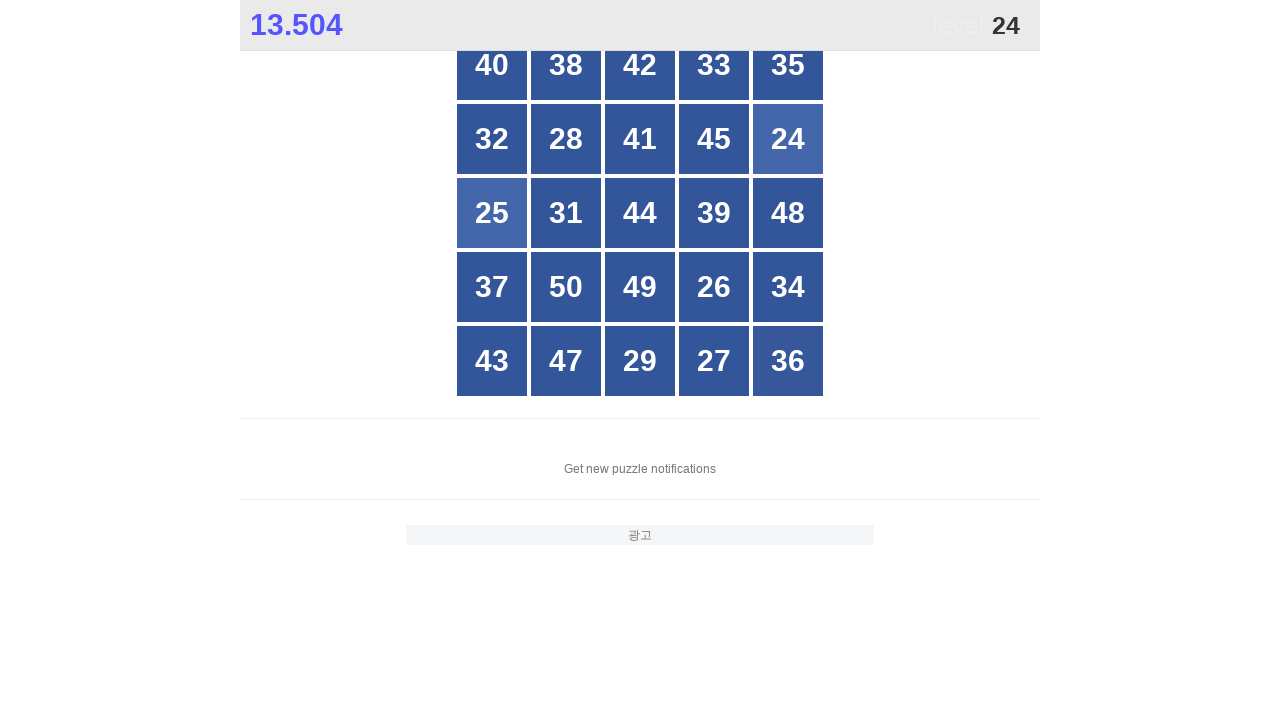

Clicked number 24 in the grid at (788, 139) on xpath=//*[@id="grid"]/div[*] >> nth=9
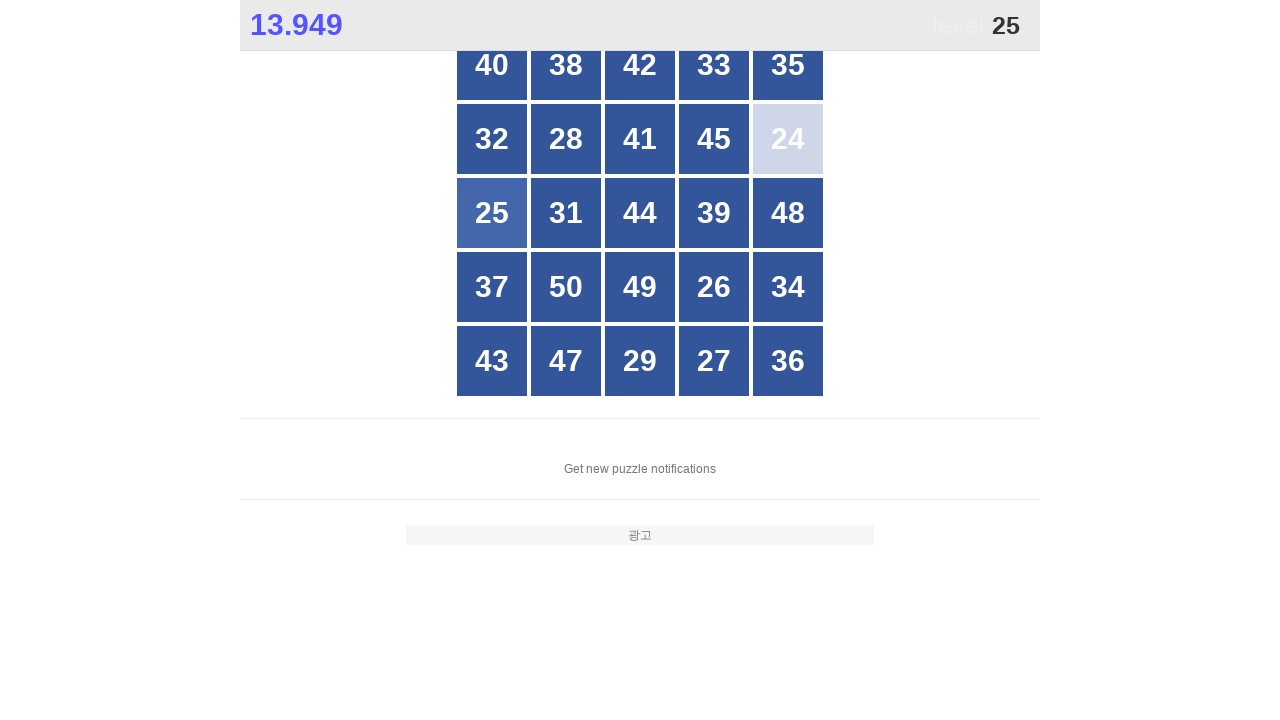

Located all number elements in grid for number 25
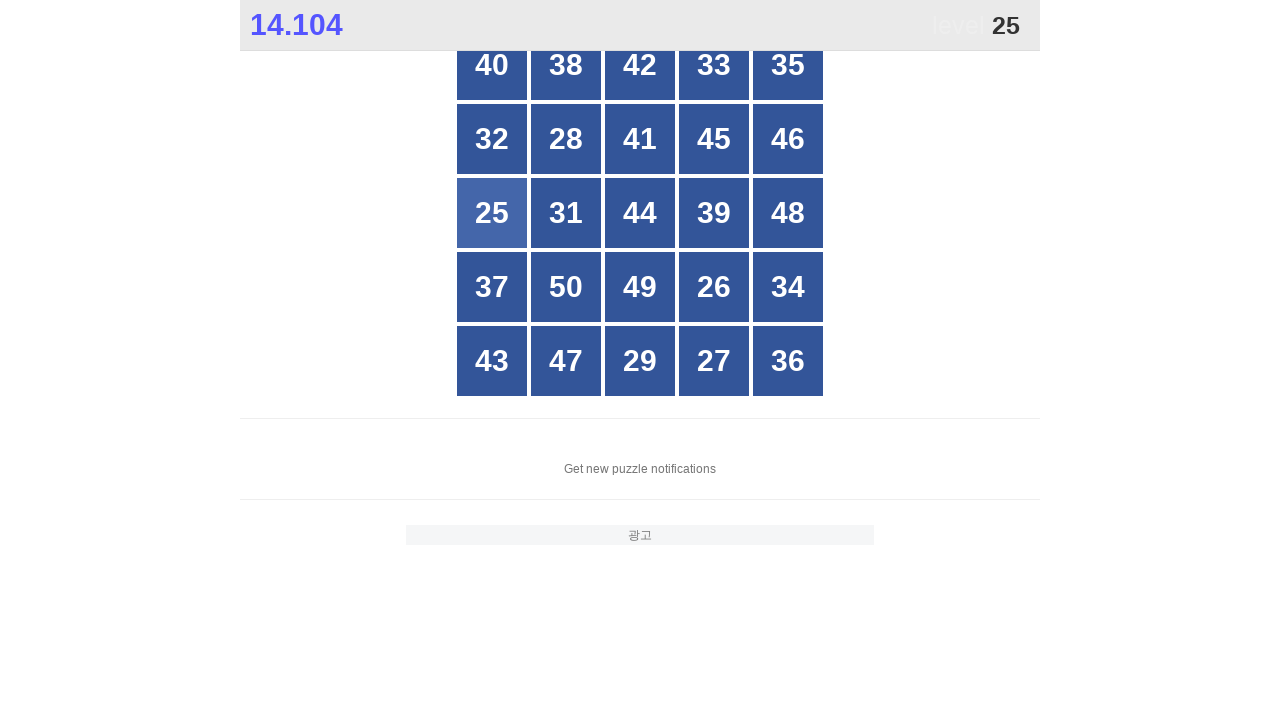

Clicked number 25 in the grid at (492, 213) on xpath=//*[@id="grid"]/div[*] >> nth=10
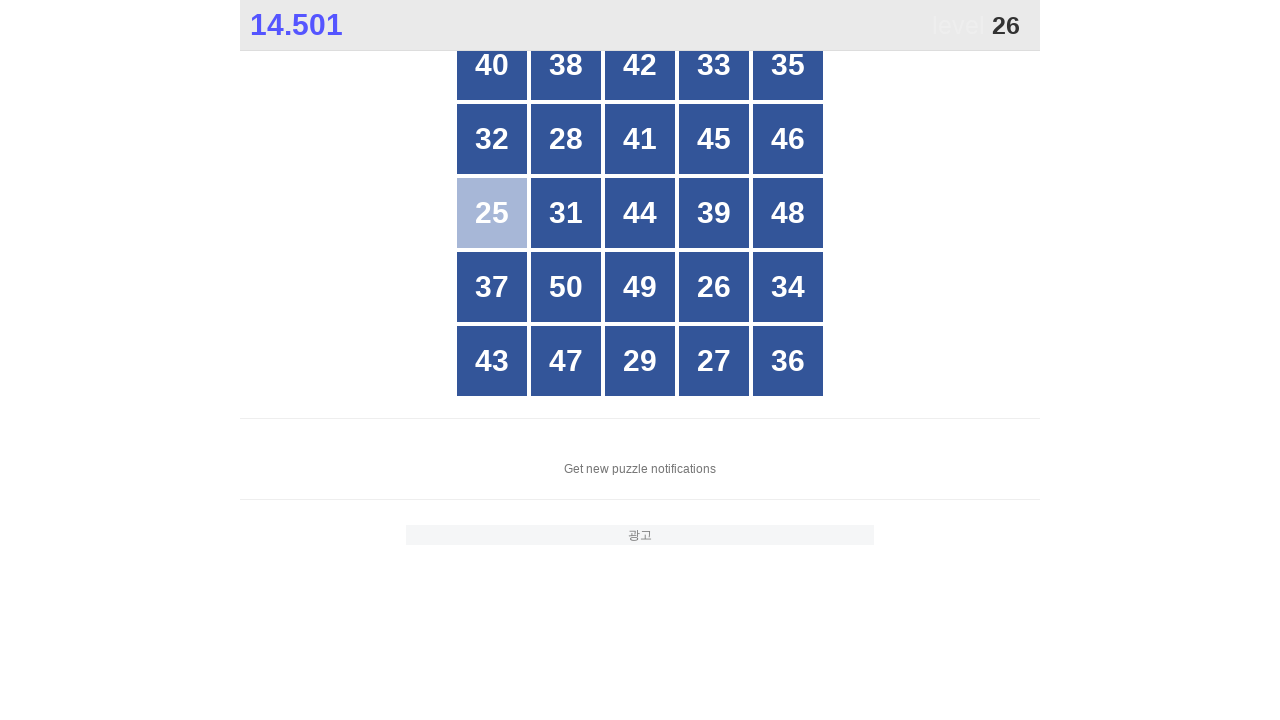

Located all number elements in grid for number 26
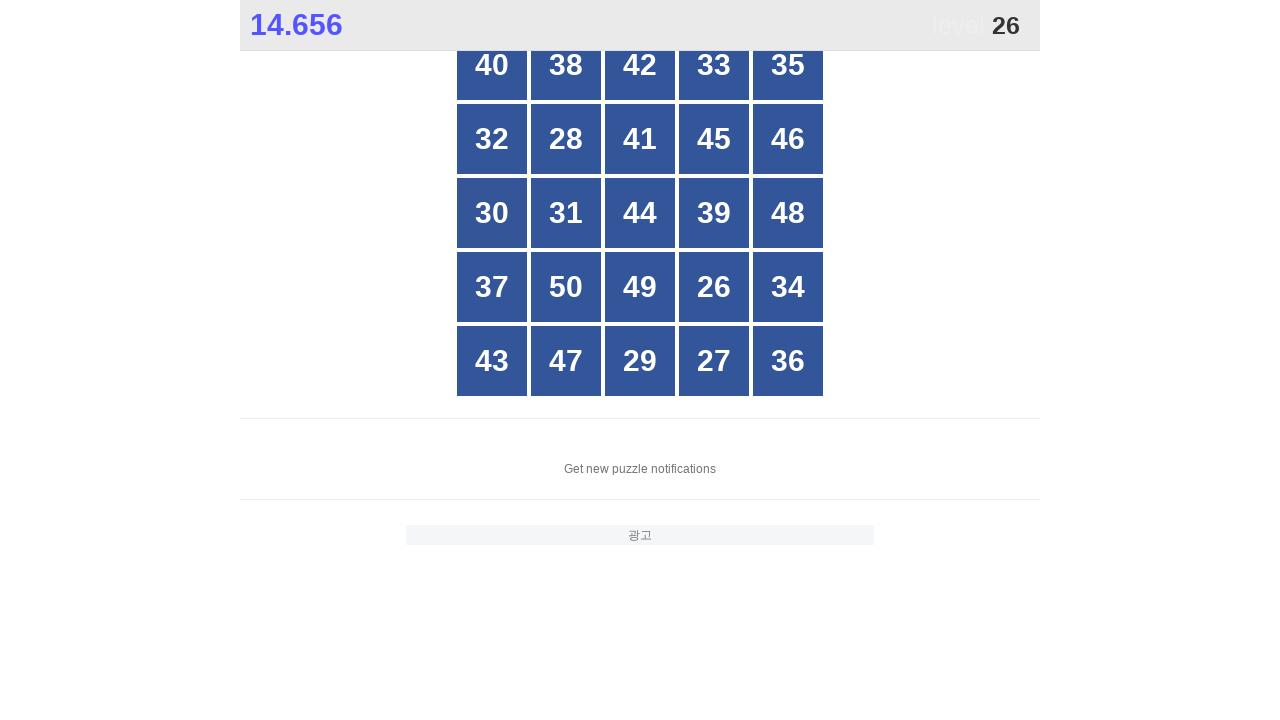

Clicked number 26 in the grid at (714, 287) on xpath=//*[@id="grid"]/div[*] >> nth=18
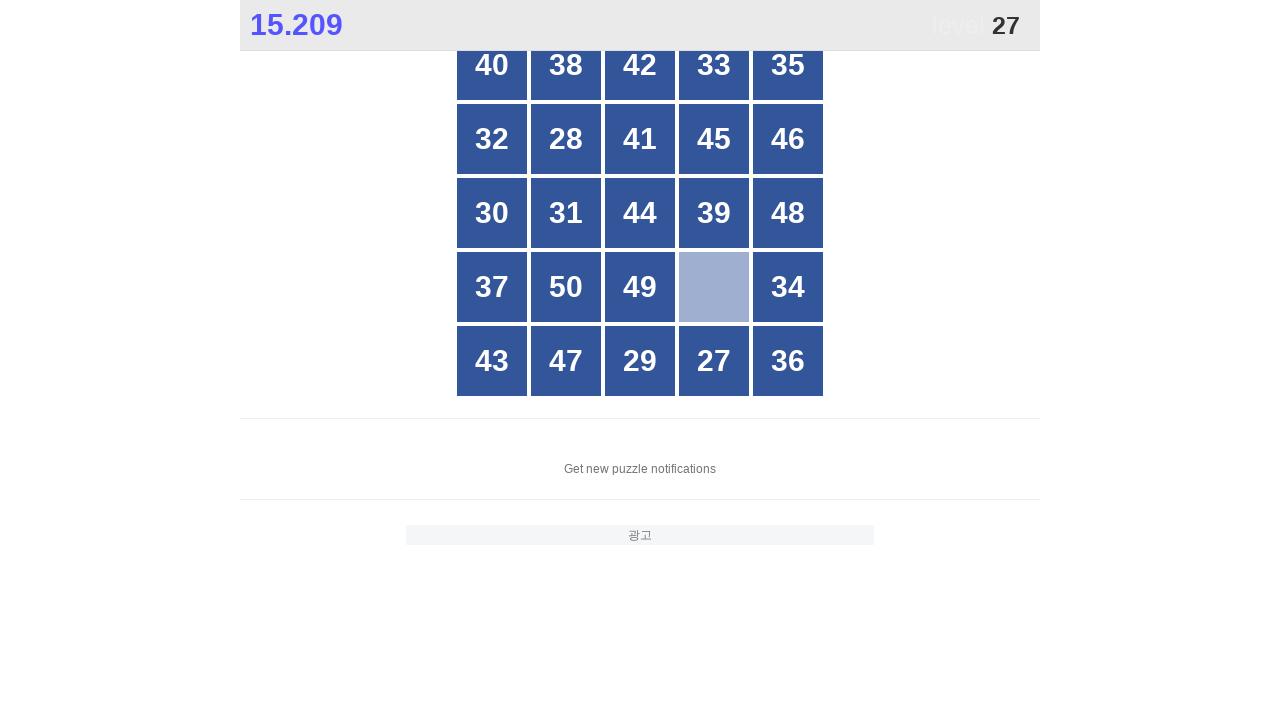

Located all number elements in grid for number 27
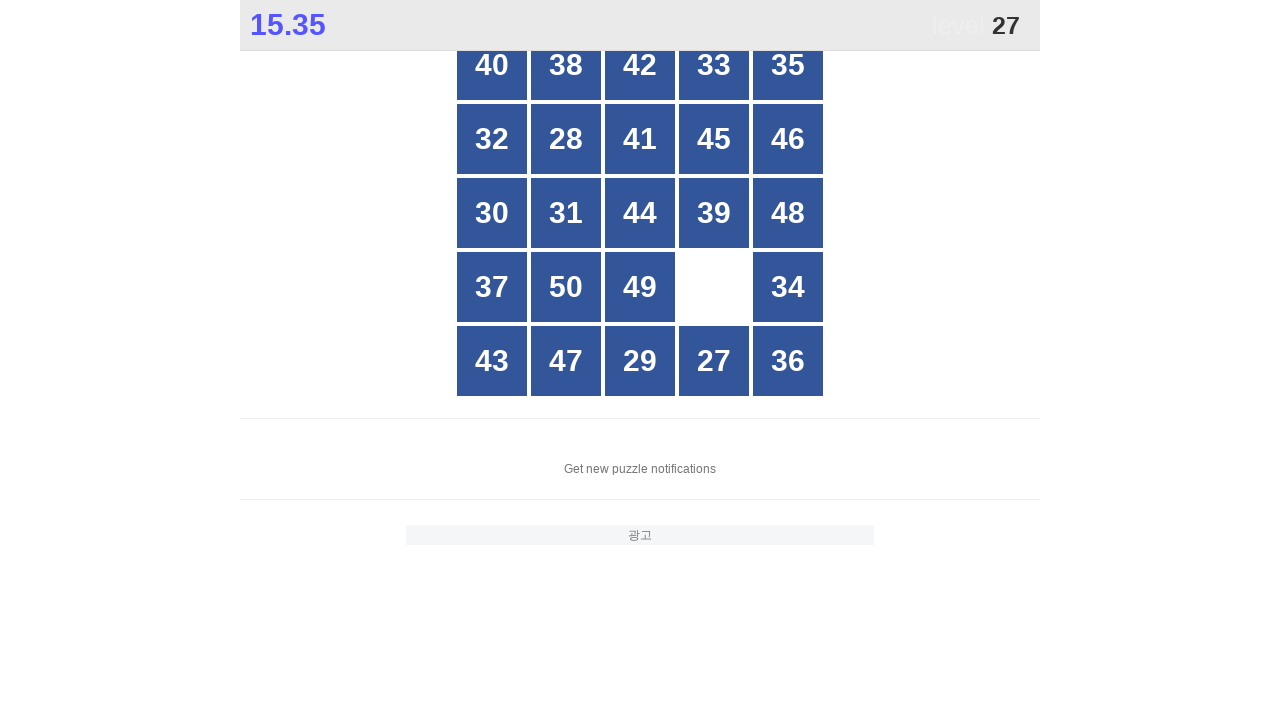

Clicked number 27 in the grid at (714, 361) on xpath=//*[@id="grid"]/div[*] >> nth=22
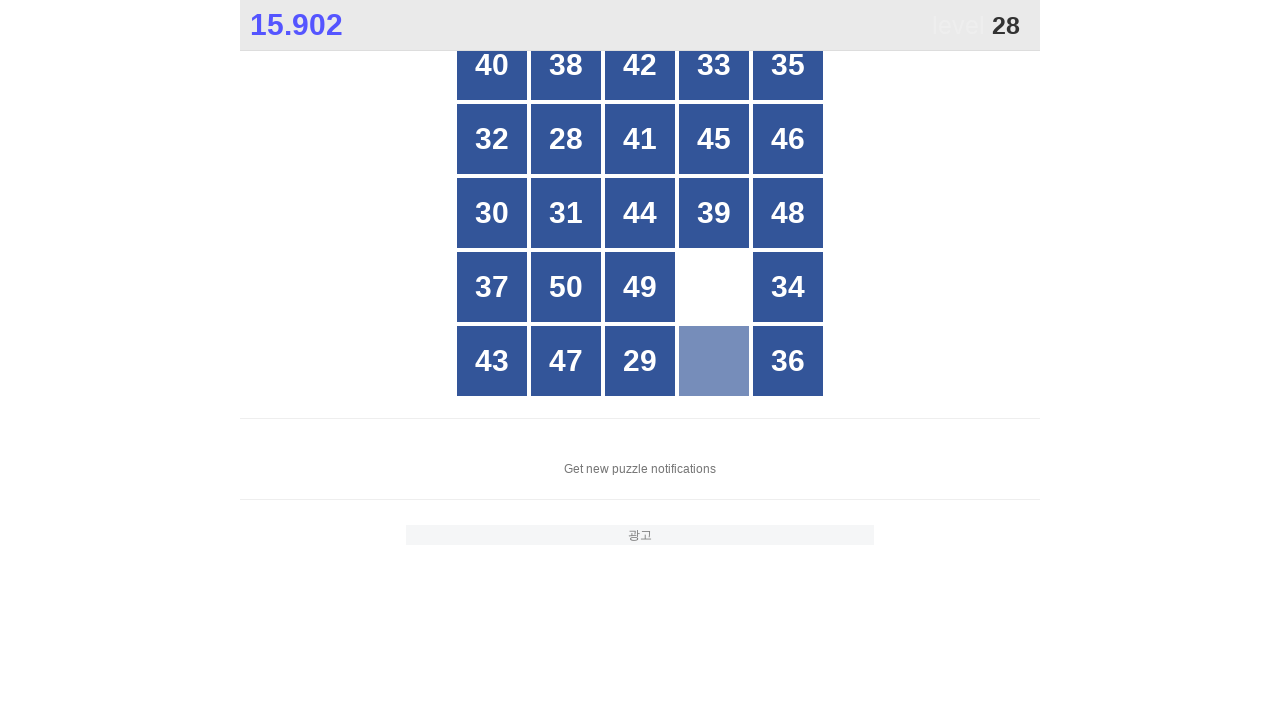

Located all number elements in grid for number 28
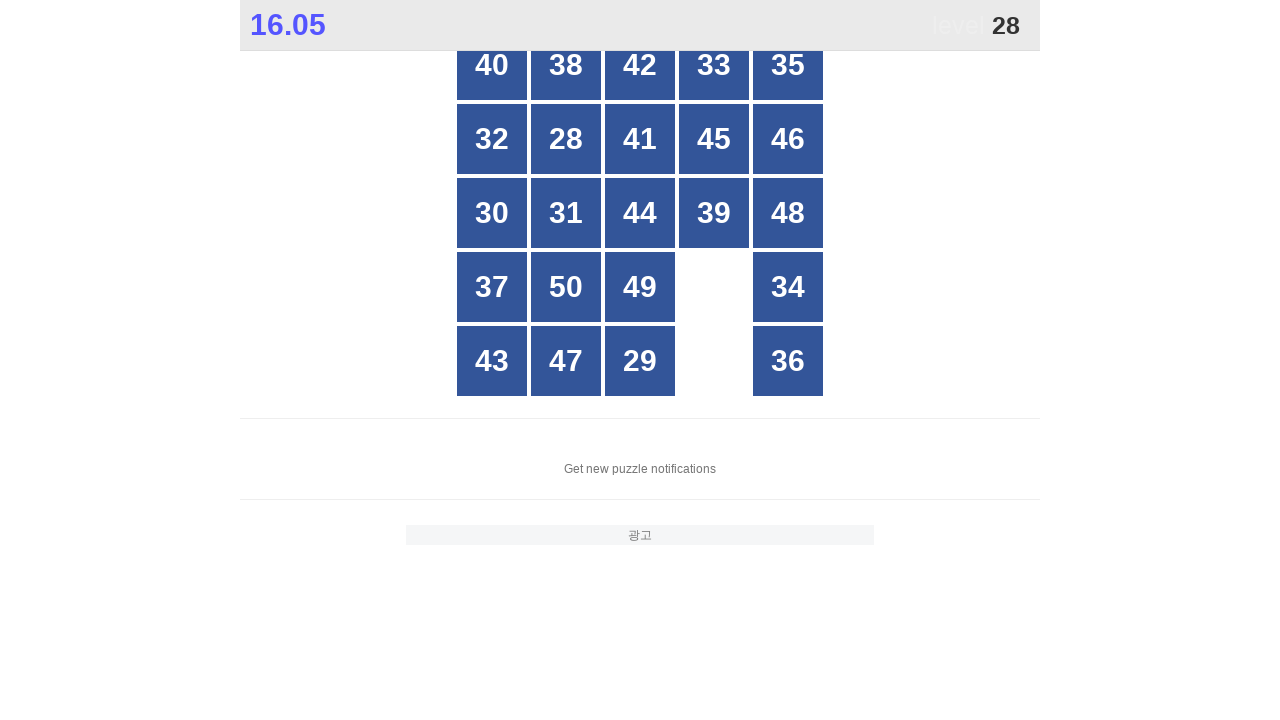

Clicked number 28 in the grid at (566, 139) on xpath=//*[@id="grid"]/div[*] >> nth=6
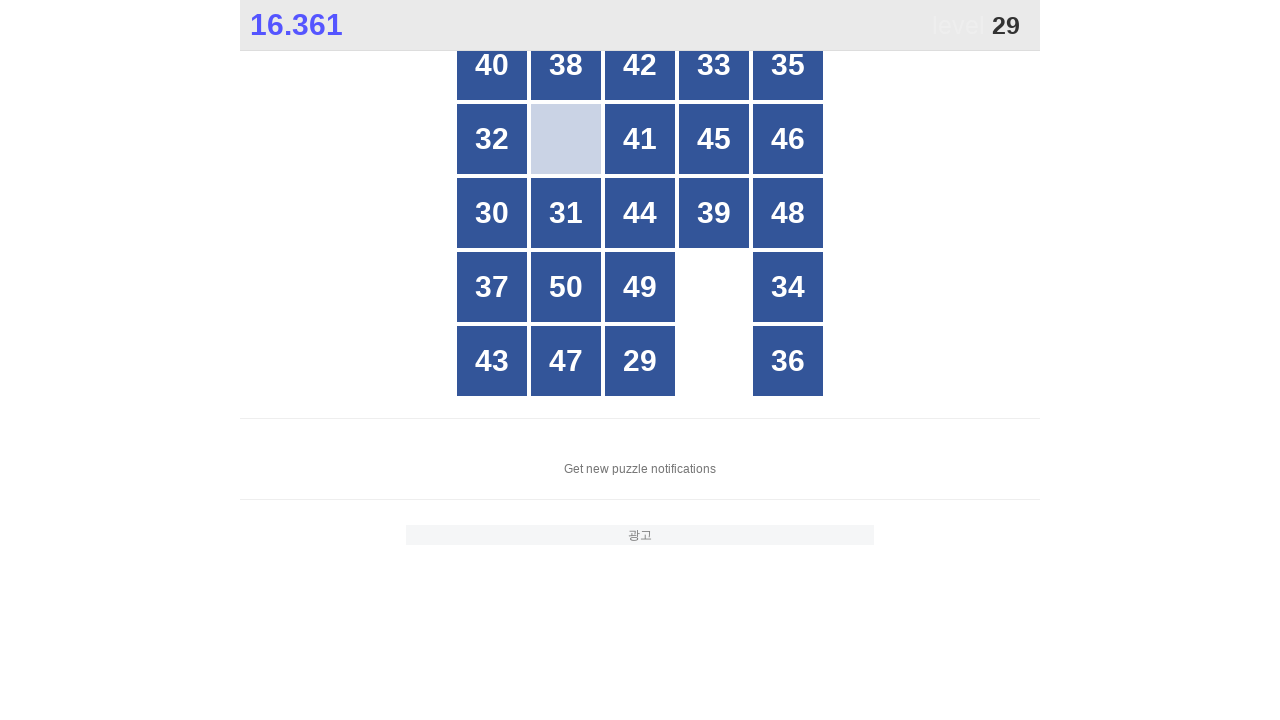

Located all number elements in grid for number 29
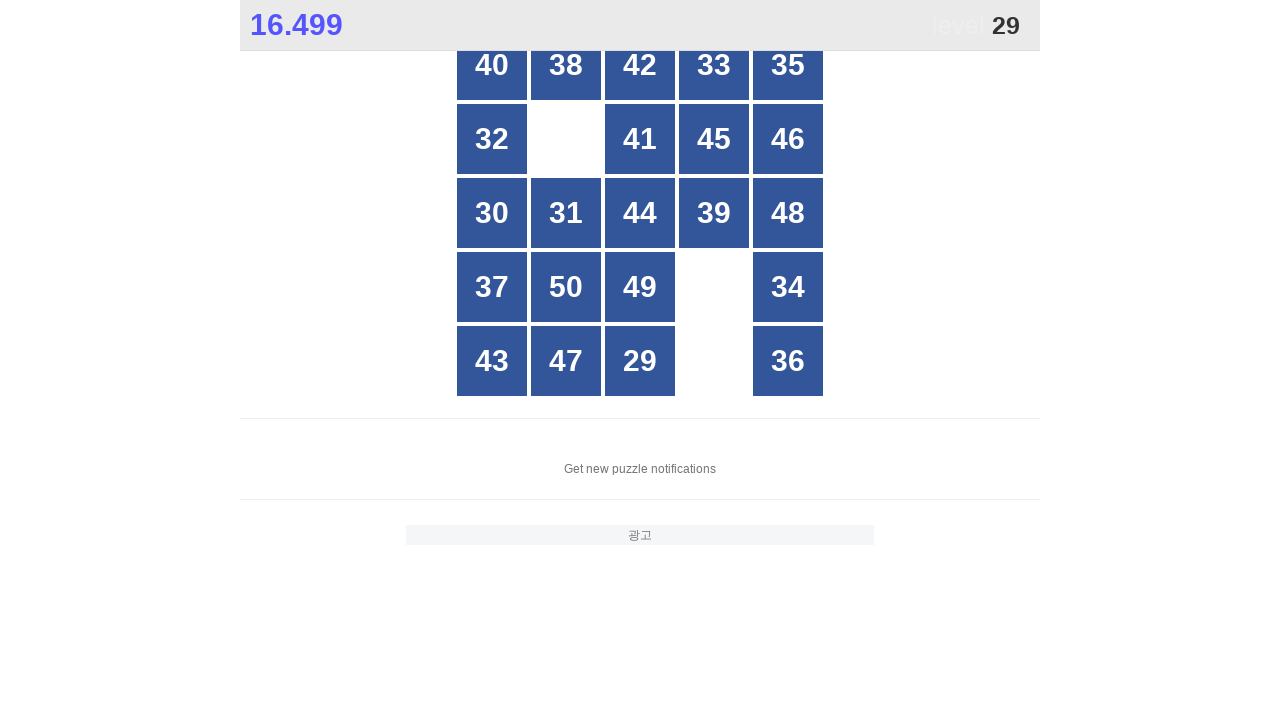

Clicked number 29 in the grid at (640, 361) on xpath=//*[@id="grid"]/div[*] >> nth=20
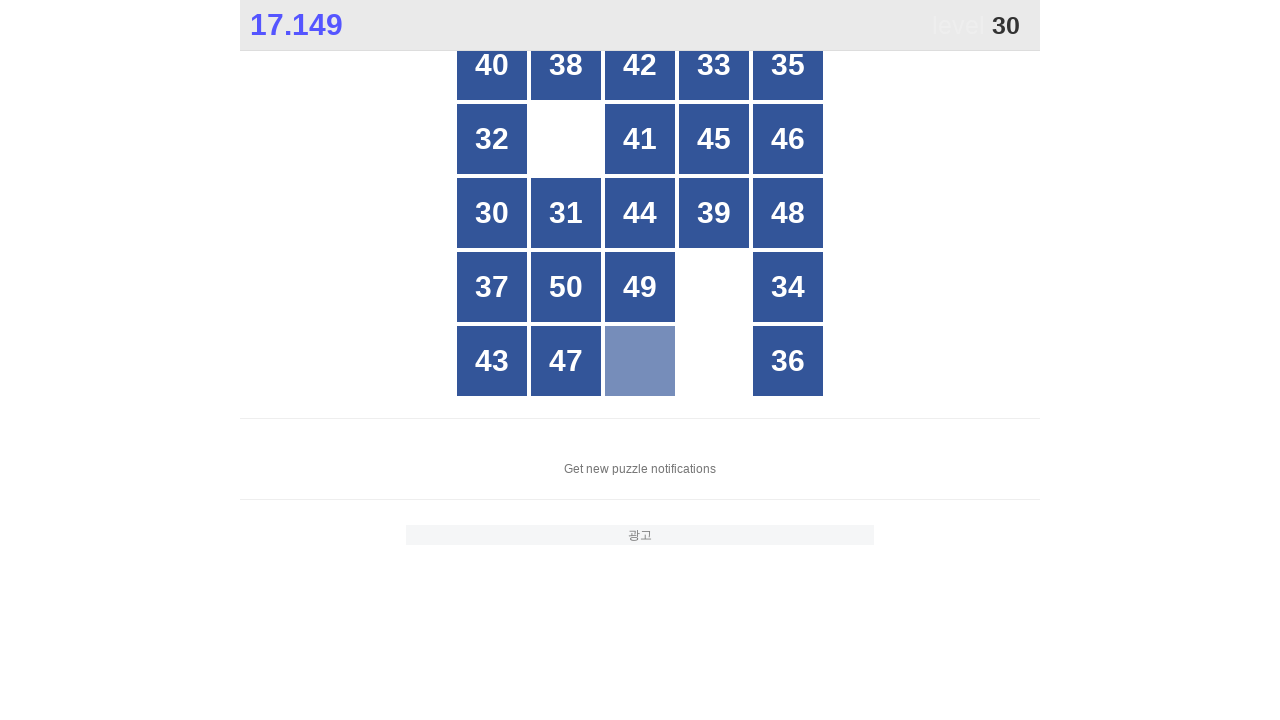

Located all number elements in grid for number 30
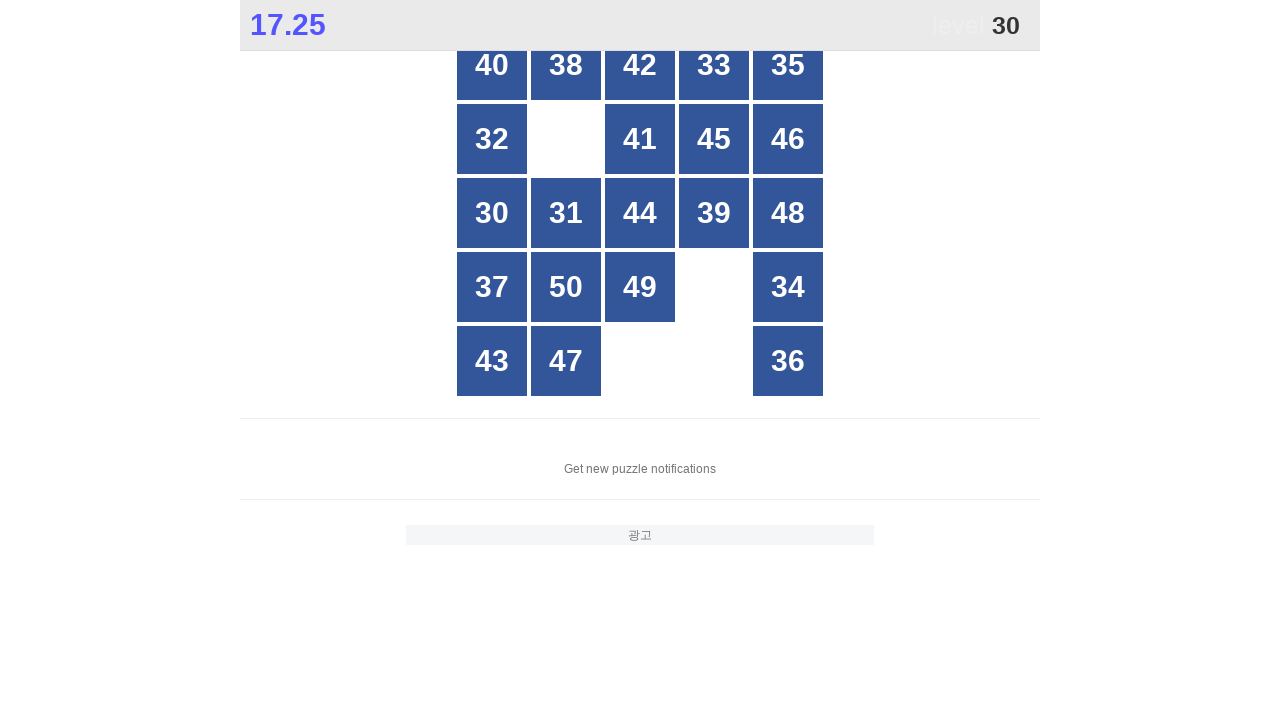

Clicked number 30 in the grid at (492, 213) on xpath=//*[@id="grid"]/div[*] >> nth=9
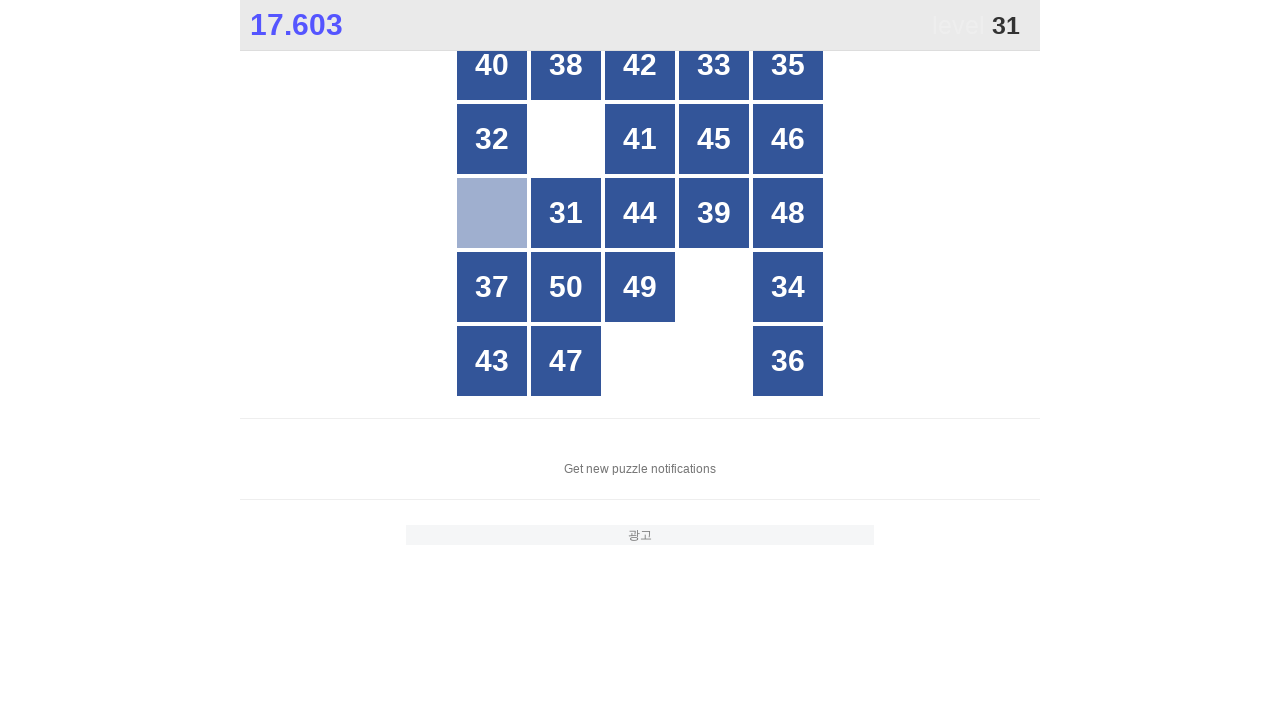

Located all number elements in grid for number 31
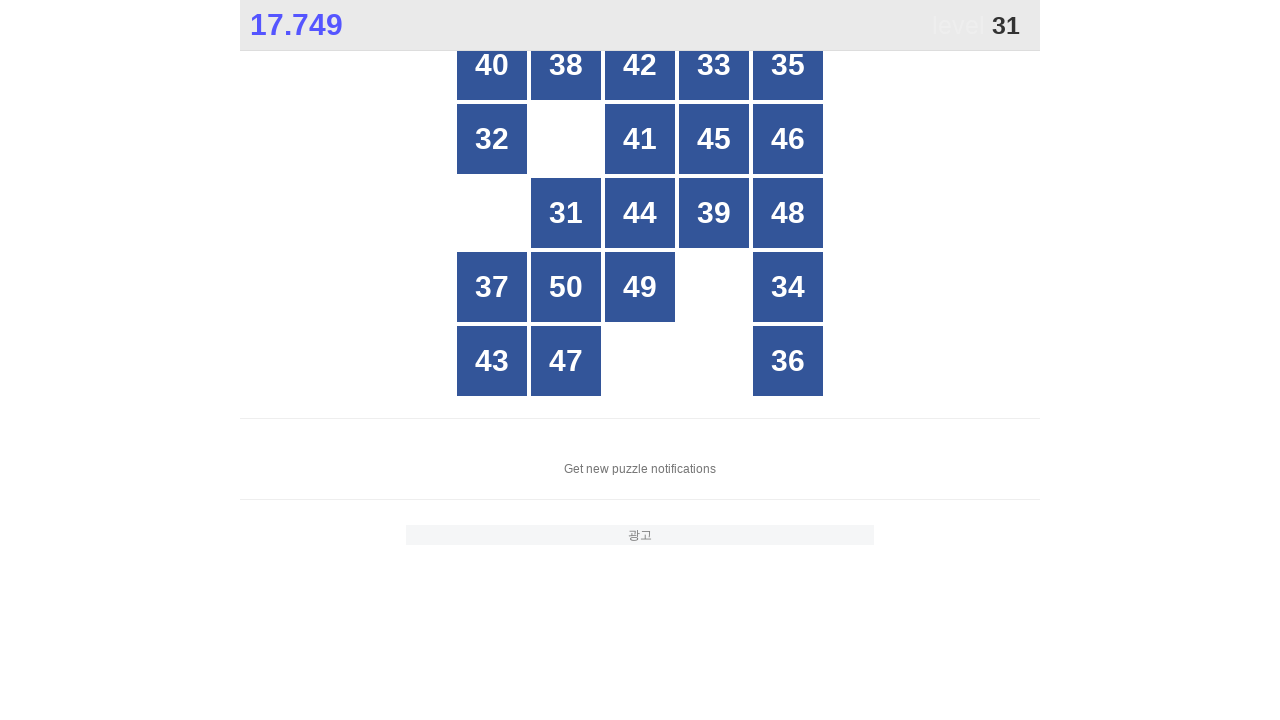

Clicked number 31 in the grid at (566, 213) on xpath=//*[@id="grid"]/div[*] >> nth=9
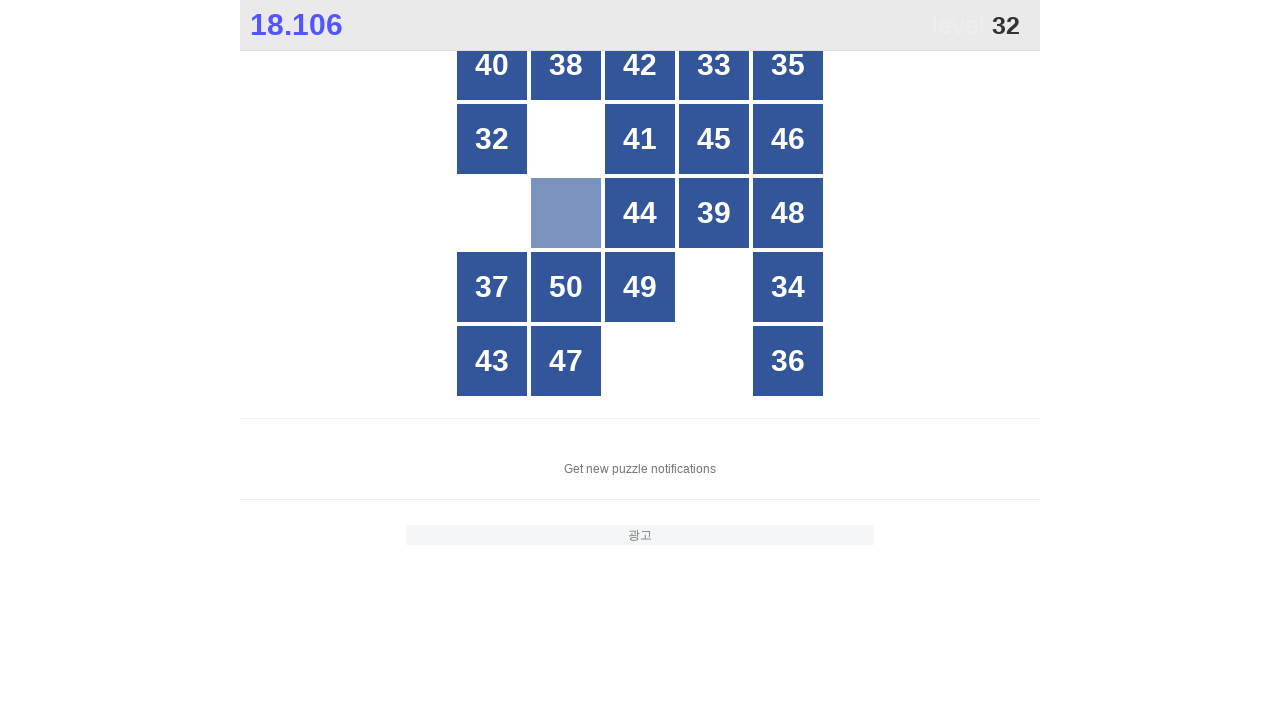

Located all number elements in grid for number 32
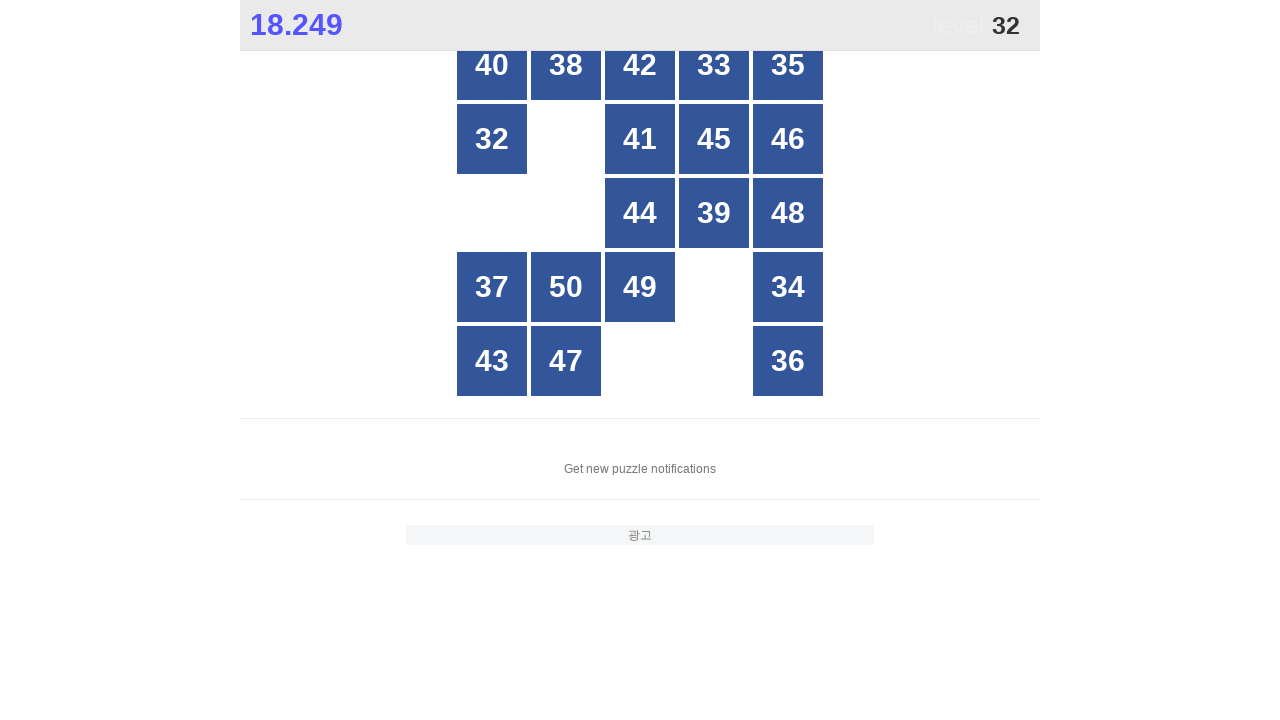

Clicked number 32 in the grid at (492, 139) on xpath=//*[@id="grid"]/div[*] >> nth=5
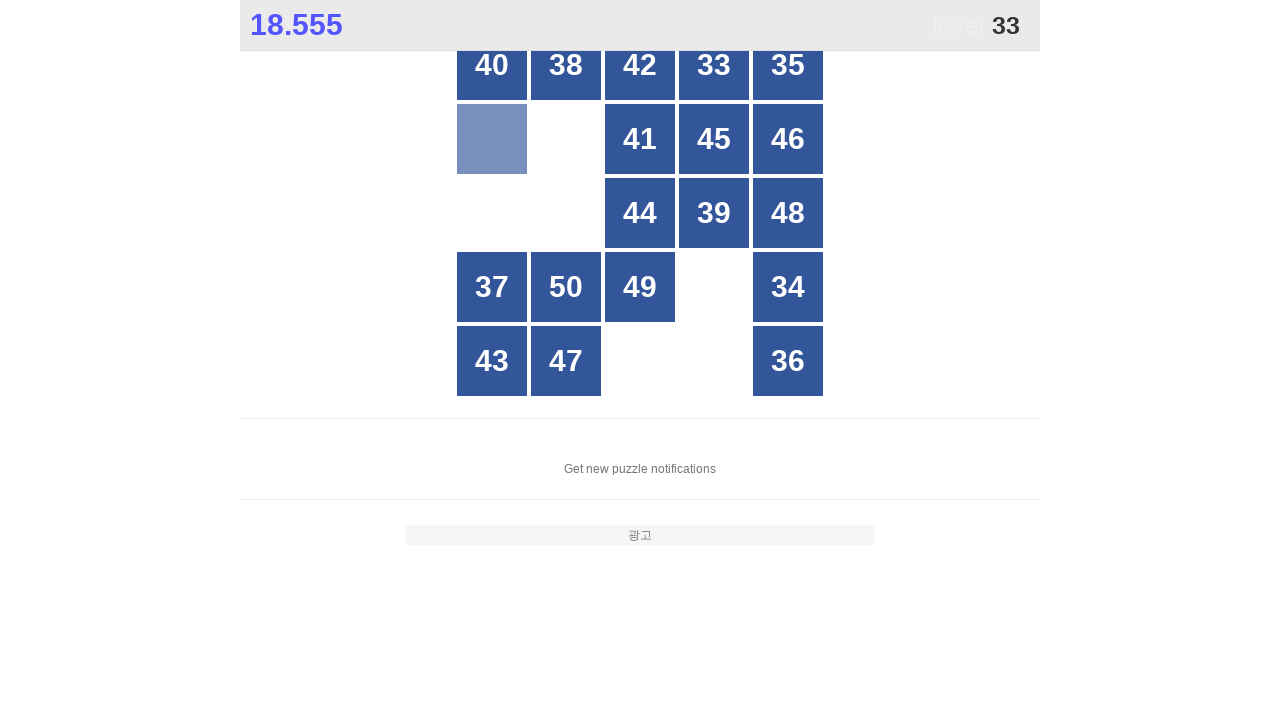

Located all number elements in grid for number 33
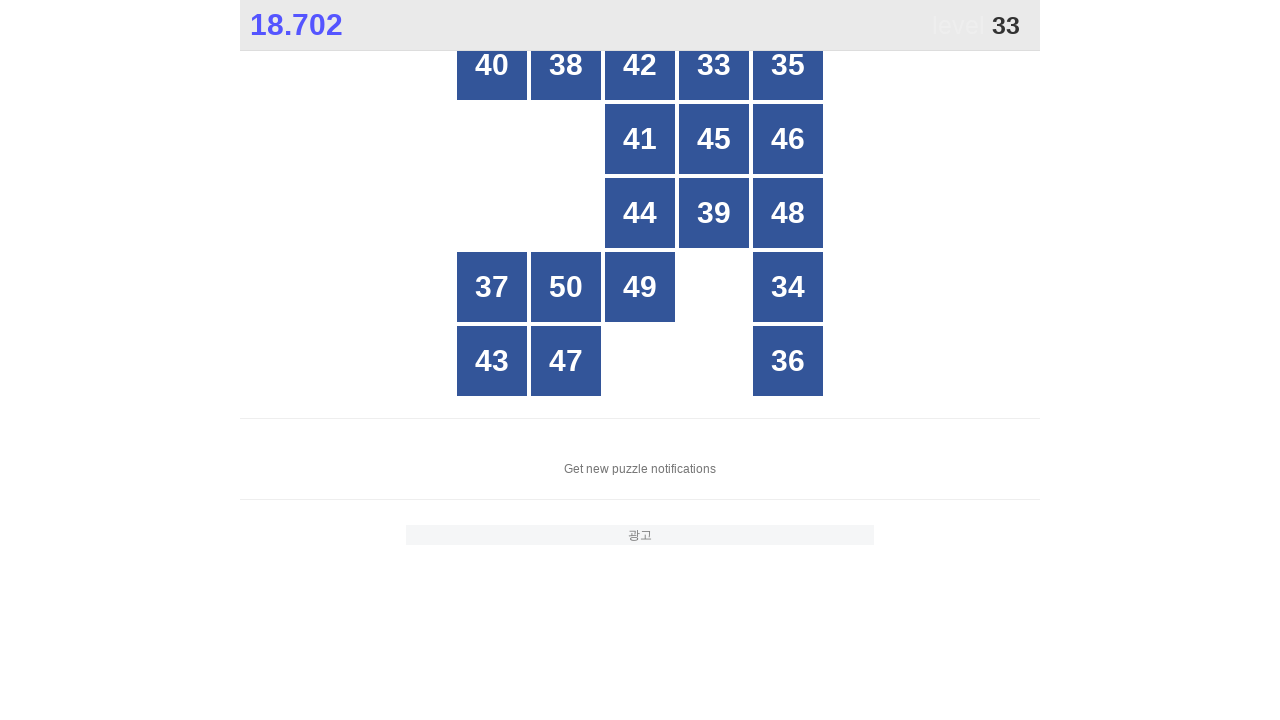

Clicked number 33 in the grid at (714, 65) on xpath=//*[@id="grid"]/div[*] >> nth=3
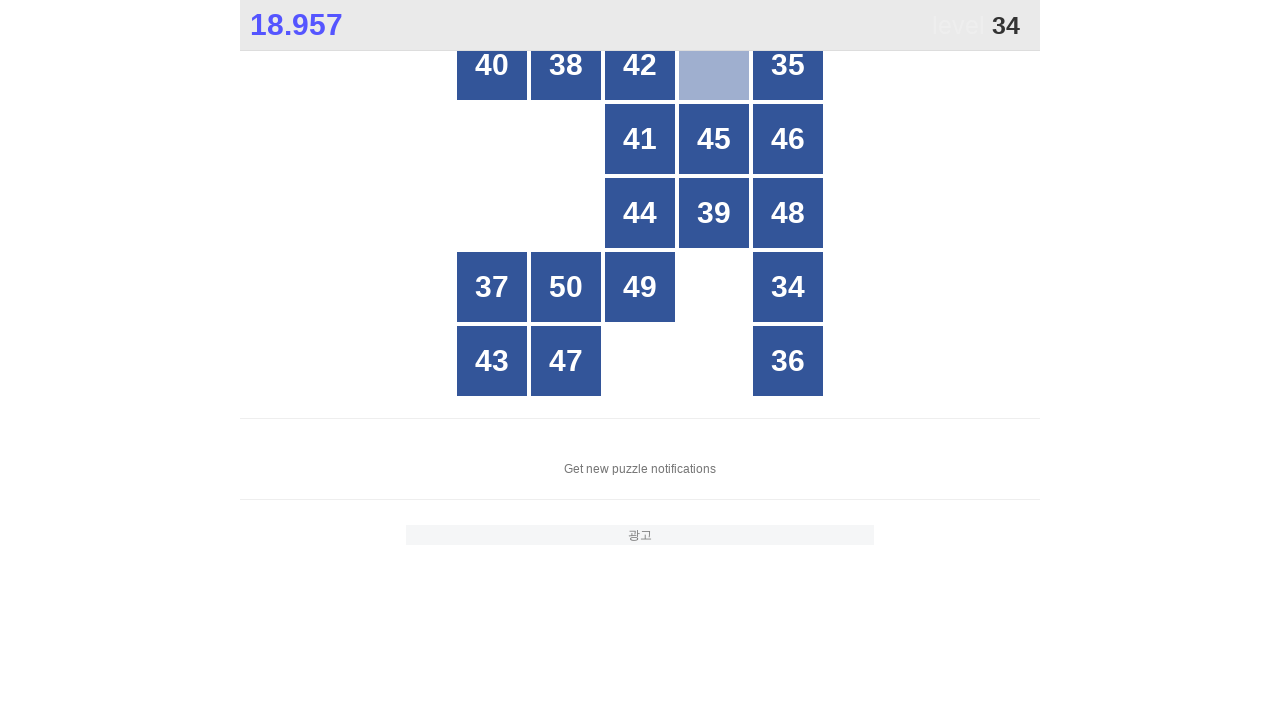

Located all number elements in grid for number 34
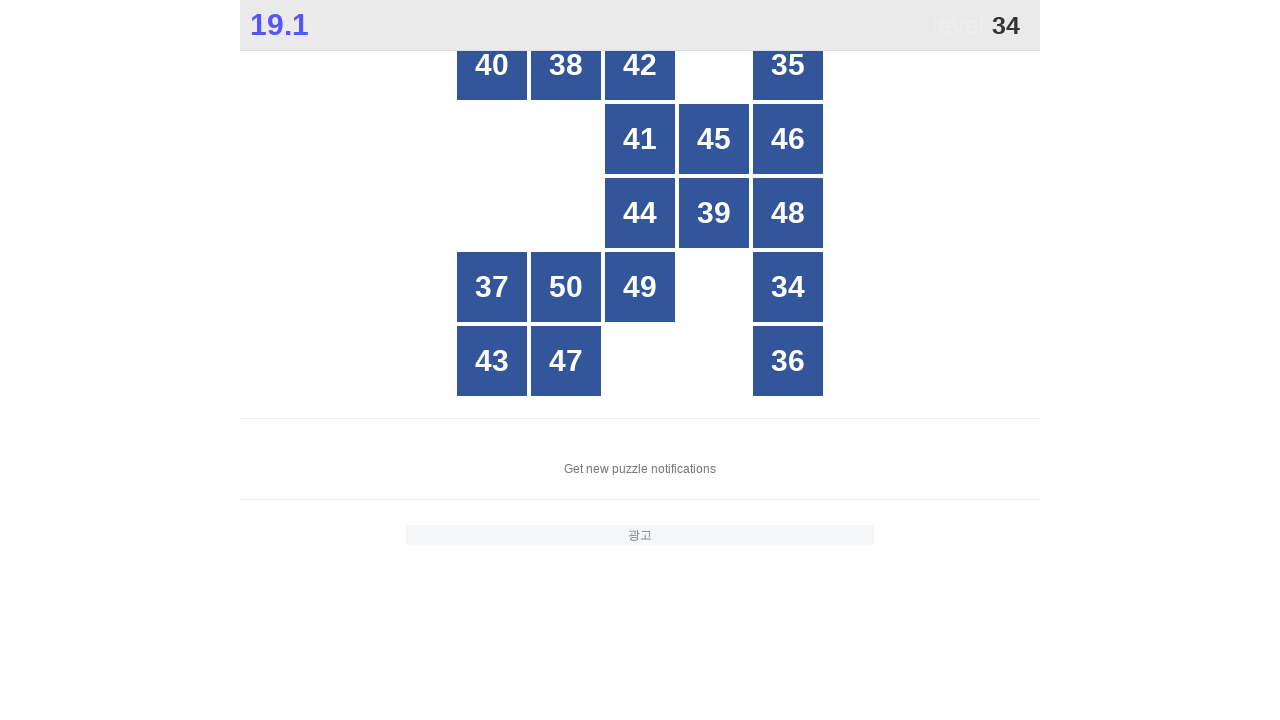

Clicked number 34 in the grid at (788, 287) on xpath=//*[@id="grid"]/div[*] >> nth=13
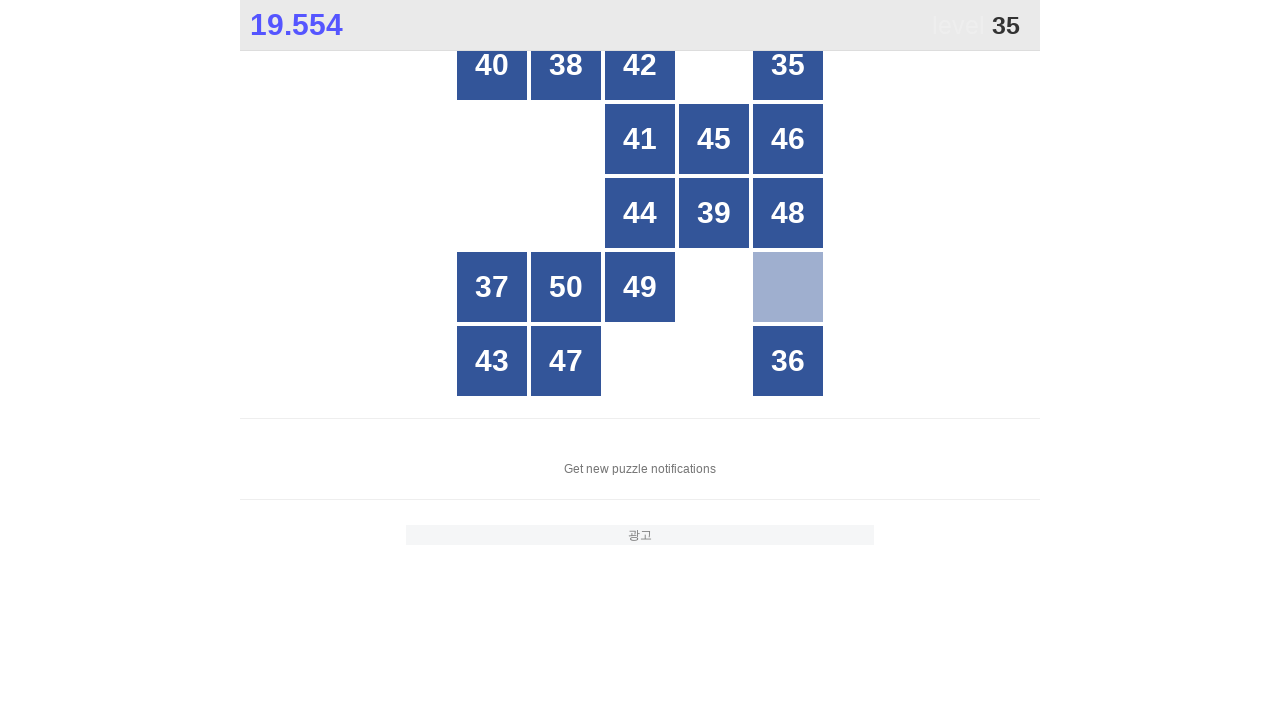

Located all number elements in grid for number 35
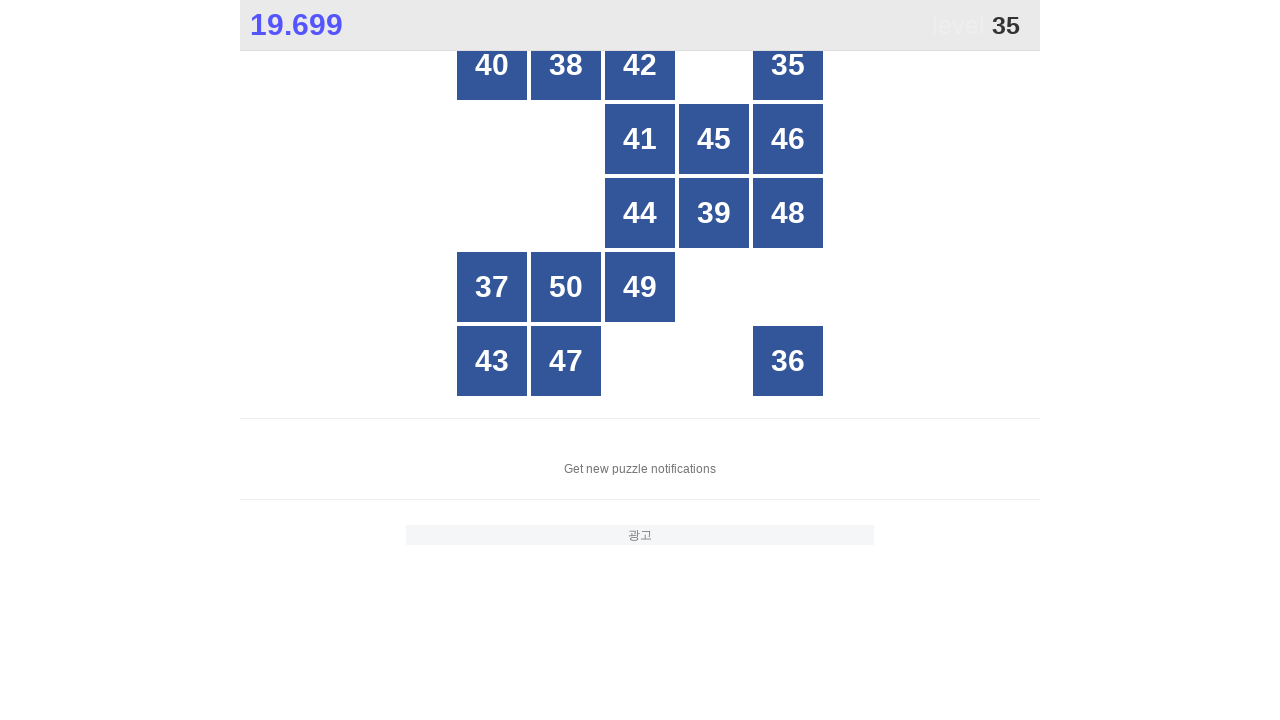

Clicked number 35 in the grid at (788, 65) on xpath=//*[@id="grid"]/div[*] >> nth=3
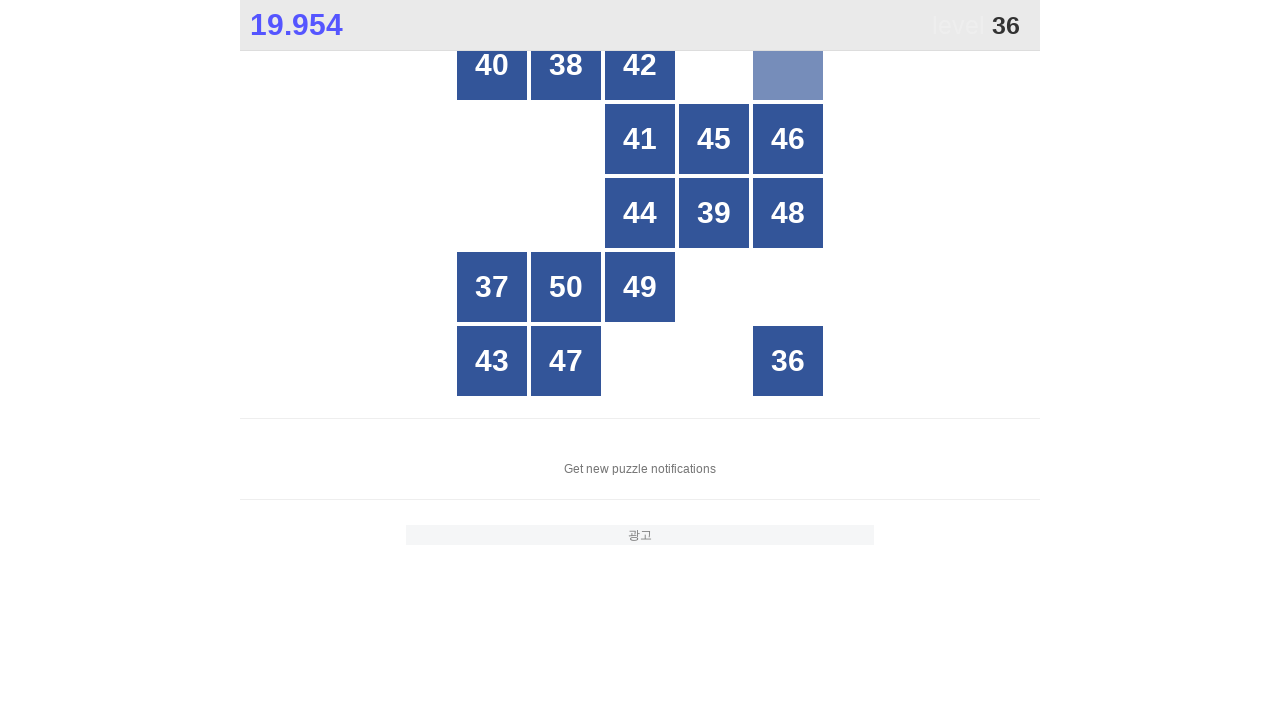

Located all number elements in grid for number 36
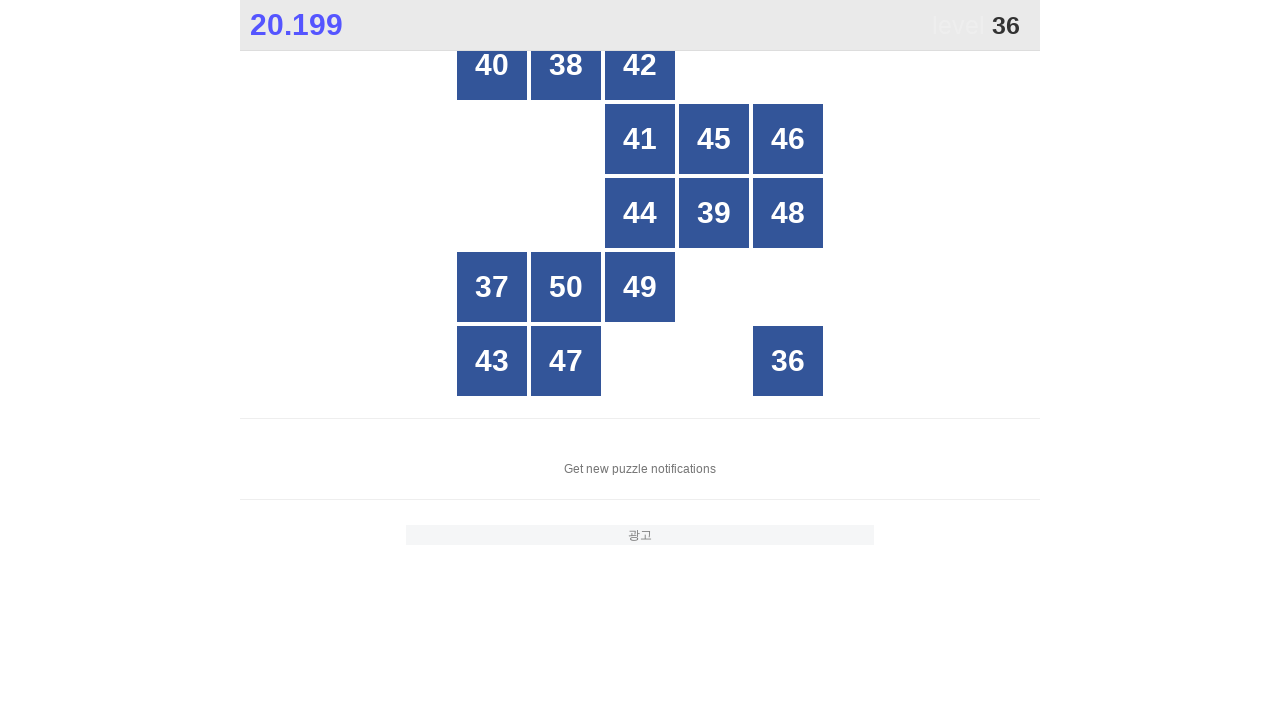

Clicked number 36 in the grid at (788, 361) on xpath=//*[@id="grid"]/div[*] >> nth=14
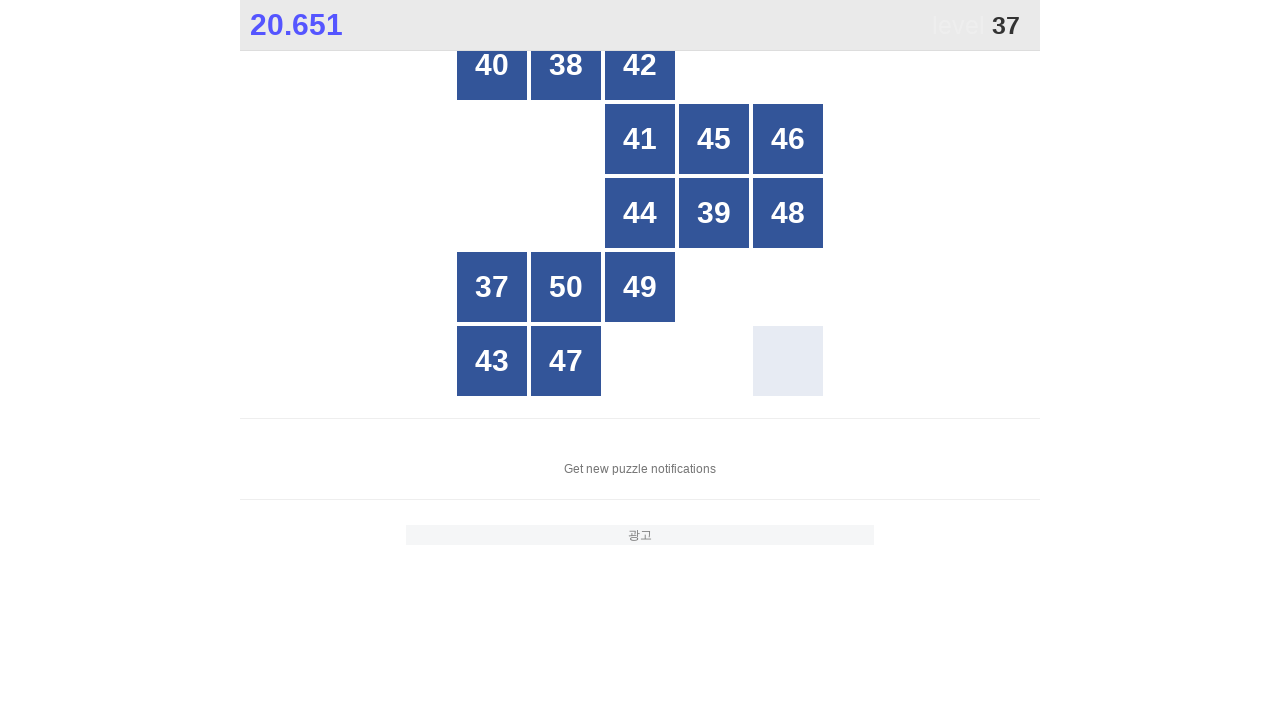

Located all number elements in grid for number 37
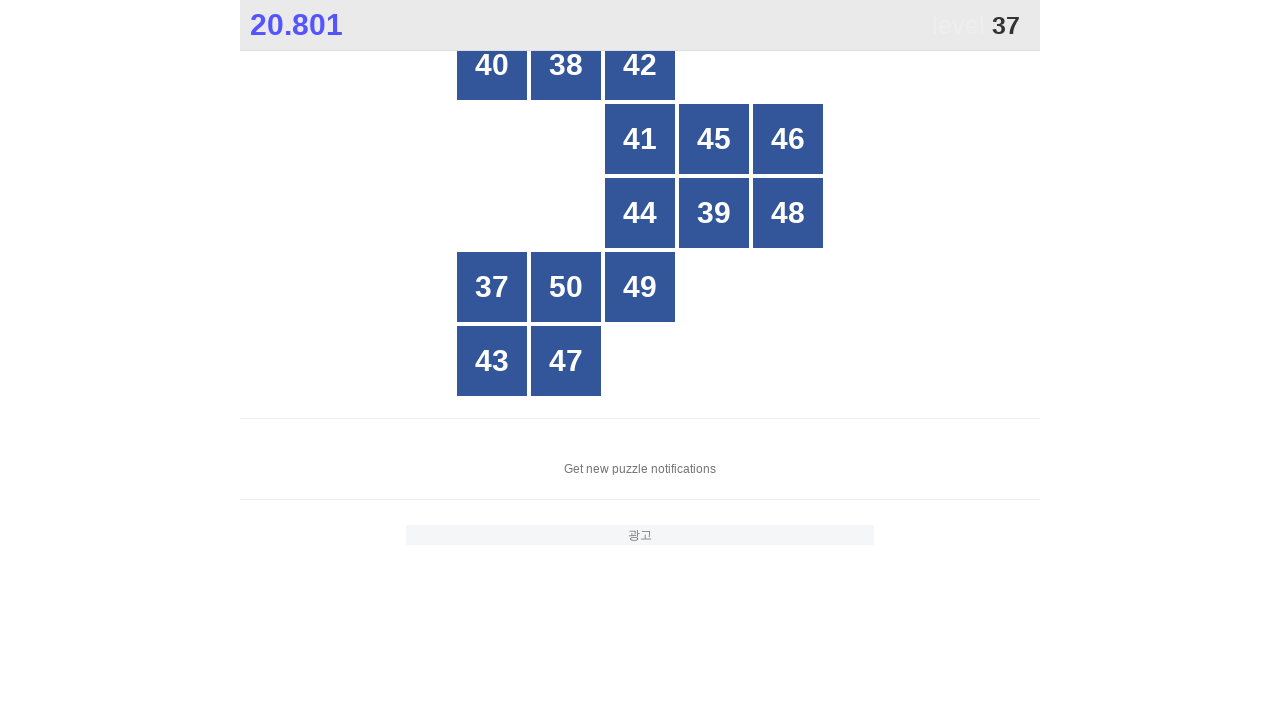

Clicked number 37 in the grid at (492, 287) on xpath=//*[@id="grid"]/div[*] >> nth=9
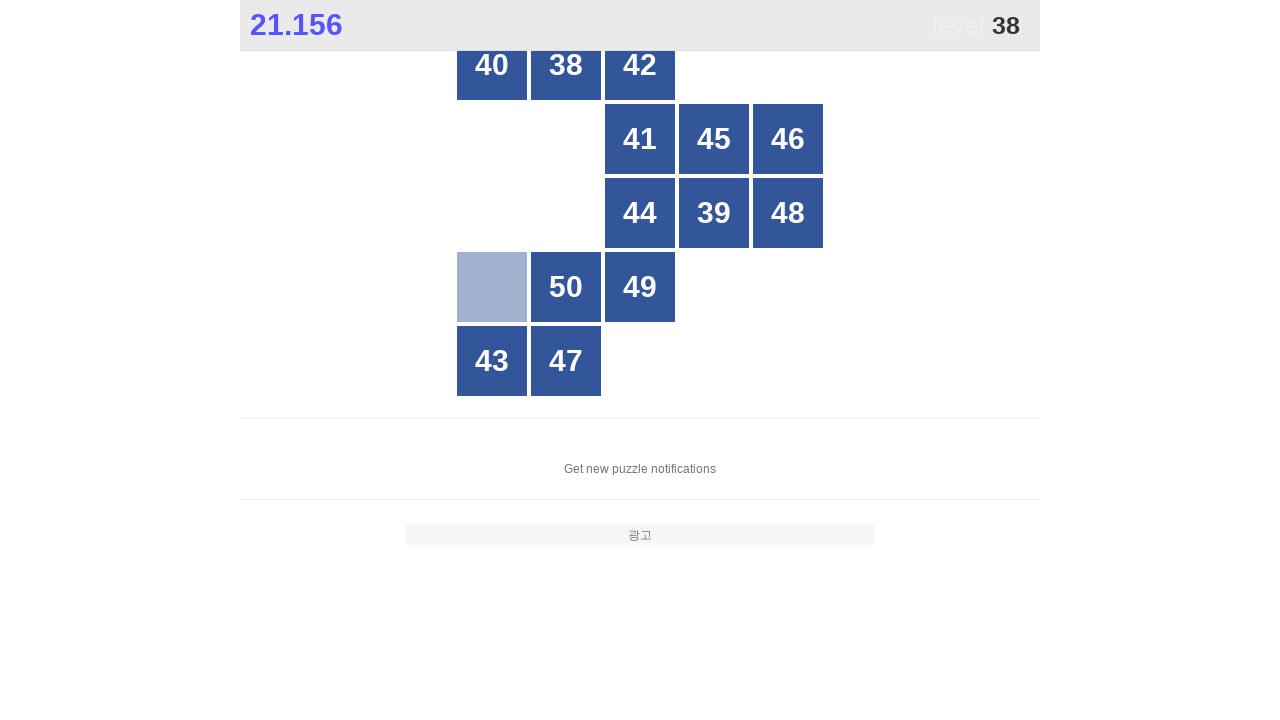

Located all number elements in grid for number 38
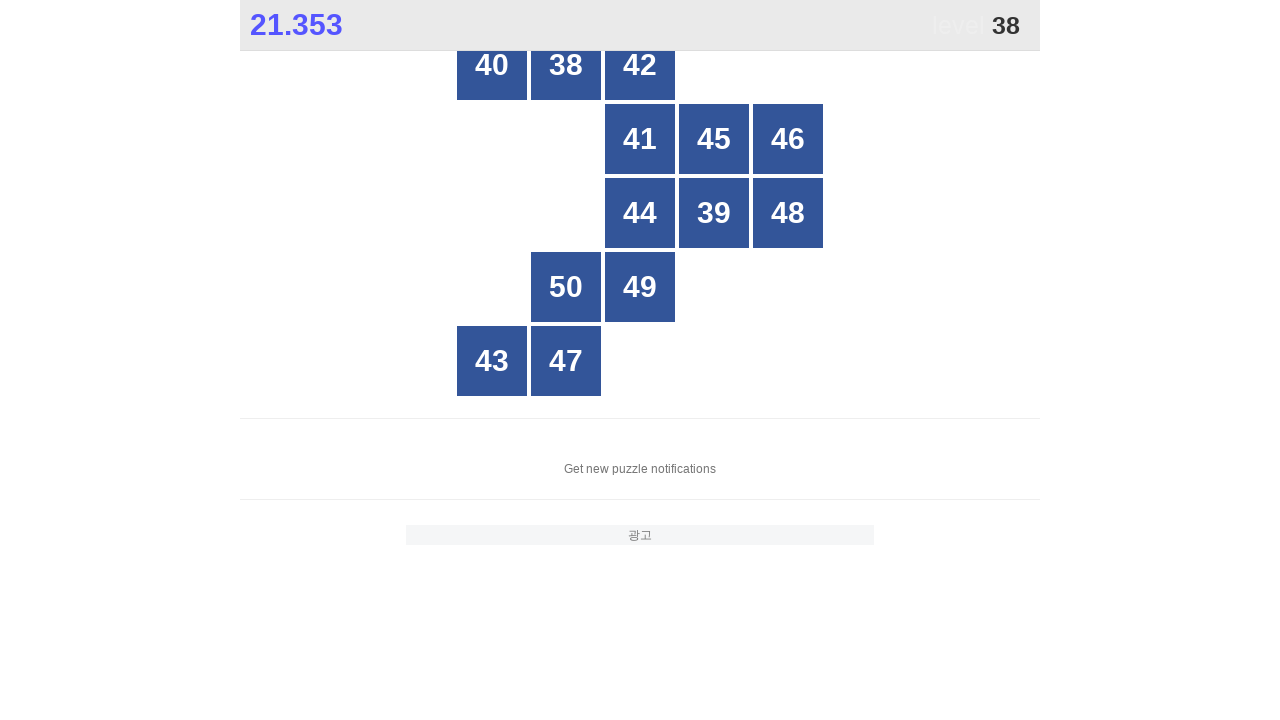

Clicked number 38 in the grid at (566, 65) on xpath=//*[@id="grid"]/div[*] >> nth=1
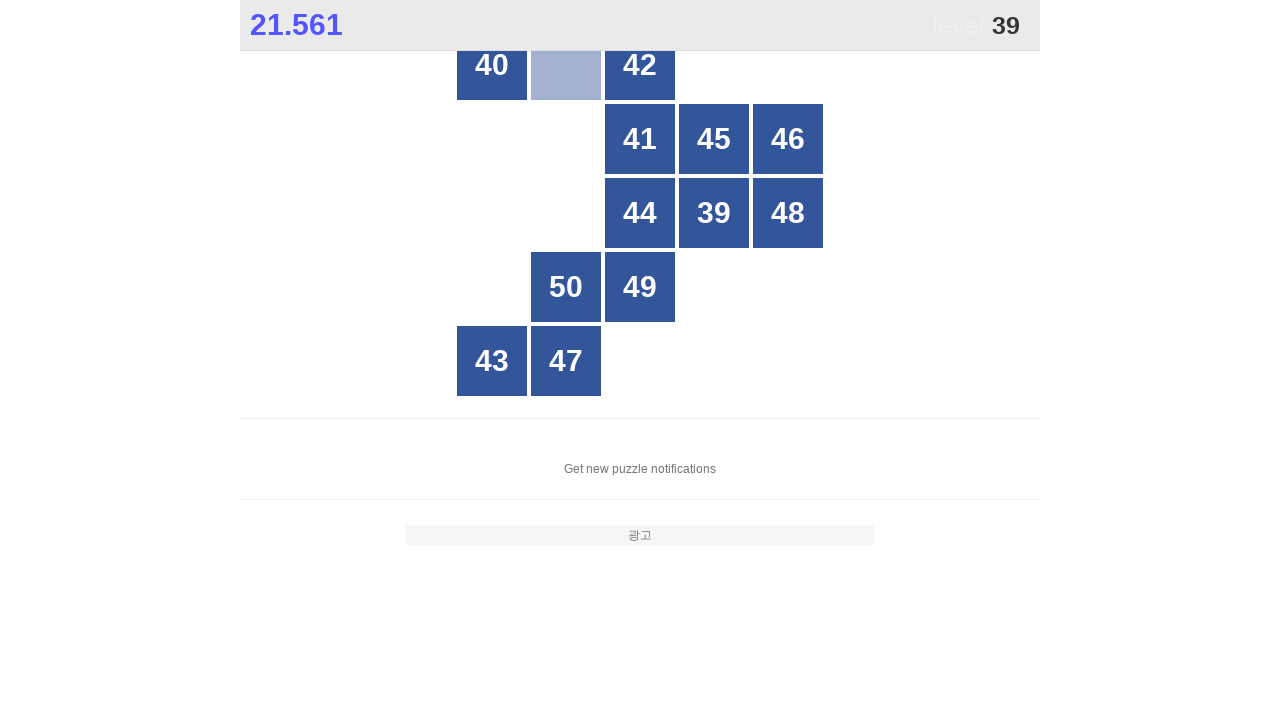

Located all number elements in grid for number 39
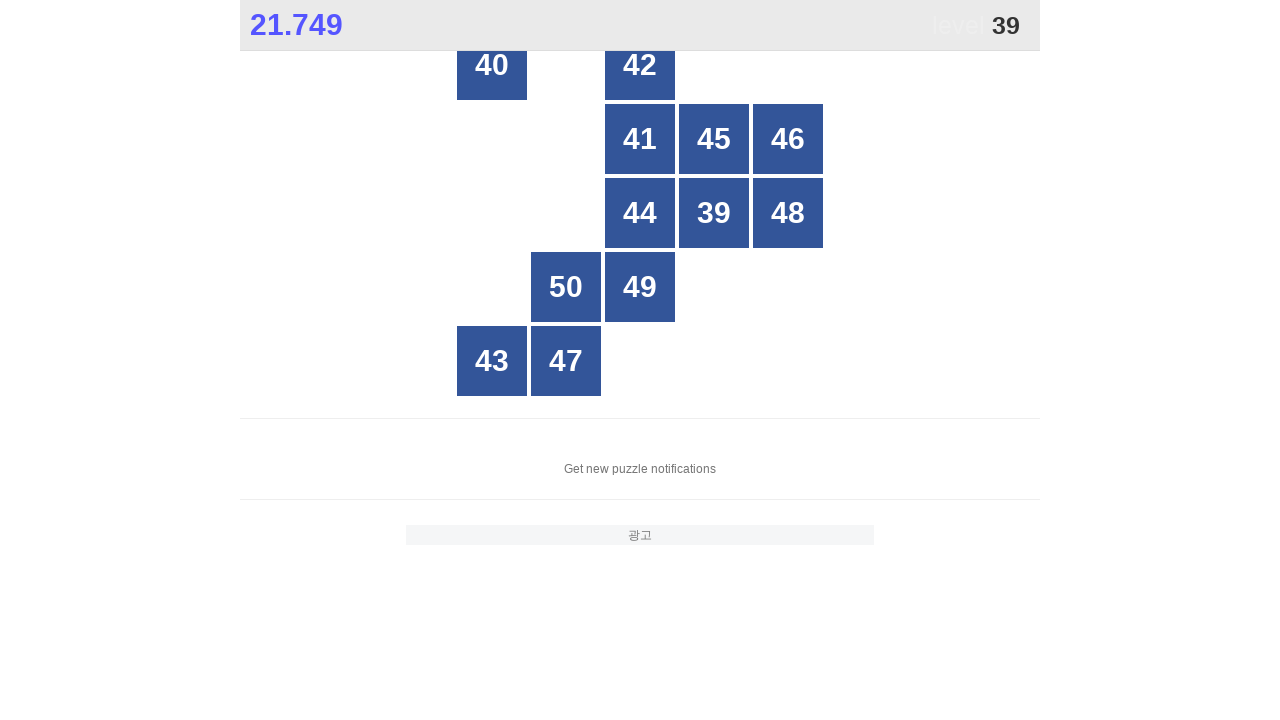

Clicked number 39 in the grid at (714, 213) on xpath=//*[@id="grid"]/div[*] >> nth=6
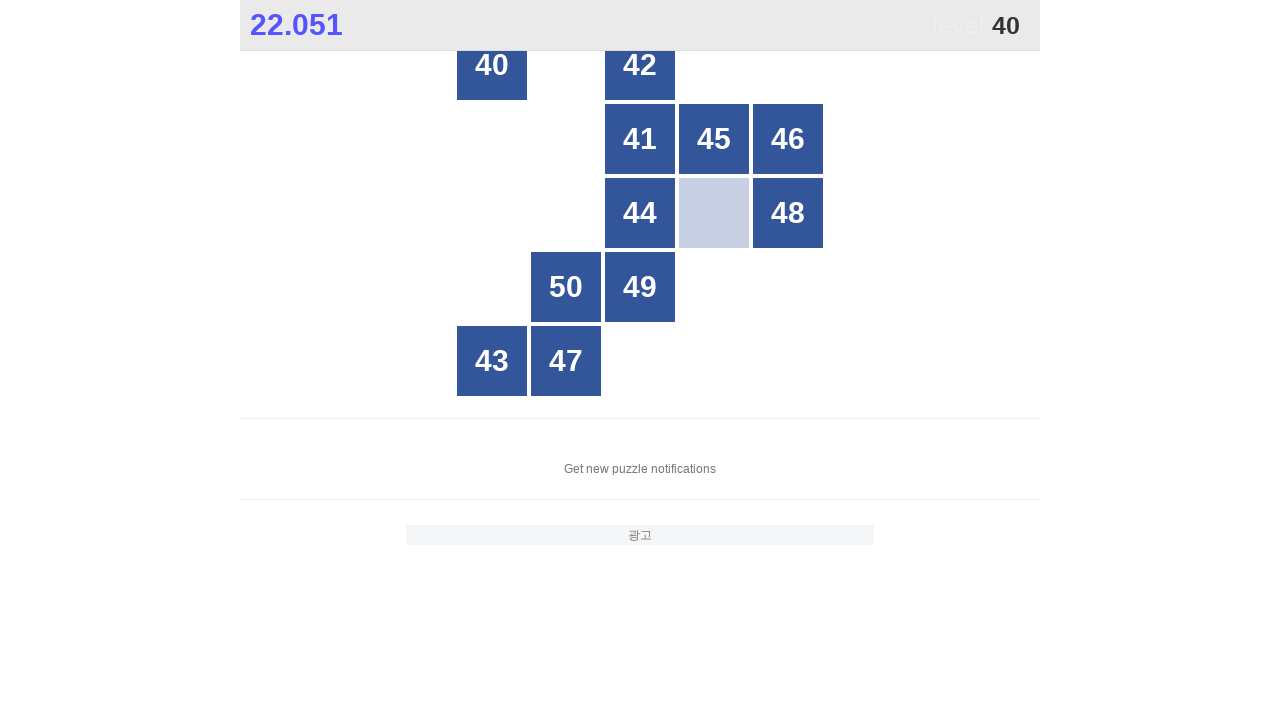

Located all number elements in grid for number 40
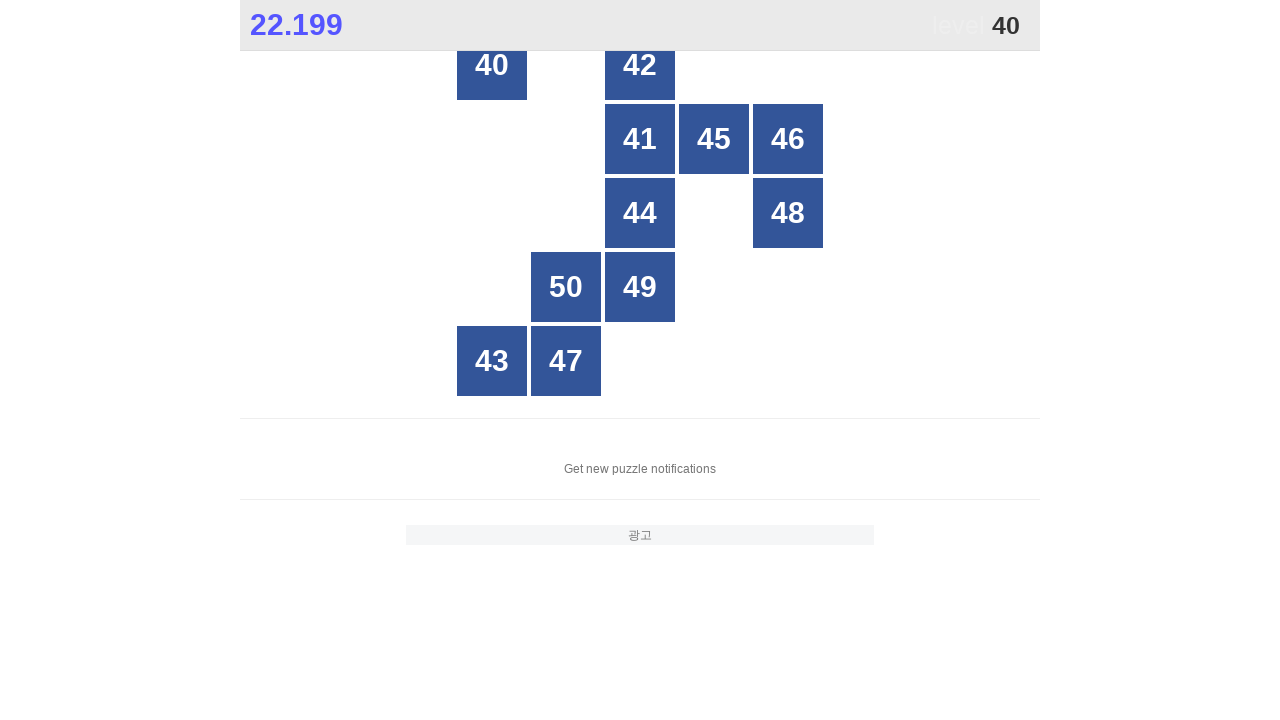

Clicked number 40 in the grid at (492, 65) on xpath=//*[@id="grid"]/div[*] >> nth=0
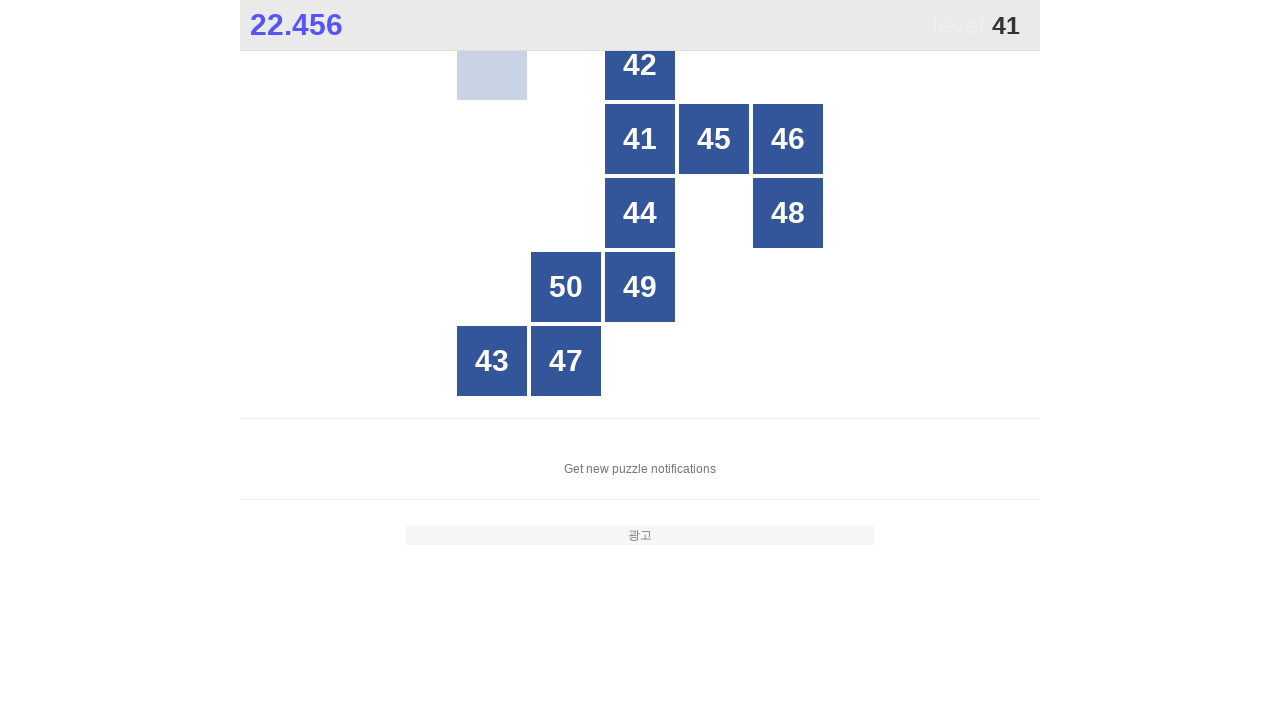

Located all number elements in grid for number 41
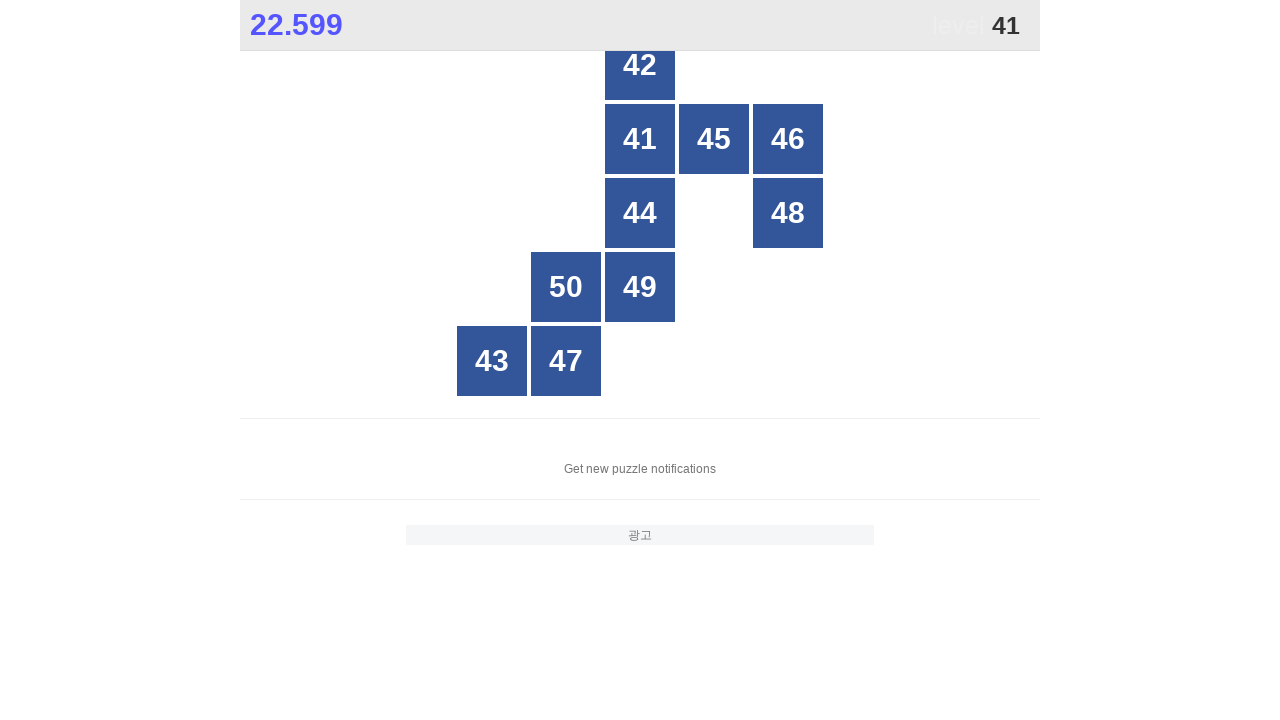

Clicked number 41 in the grid at (640, 139) on xpath=//*[@id="grid"]/div[*] >> nth=1
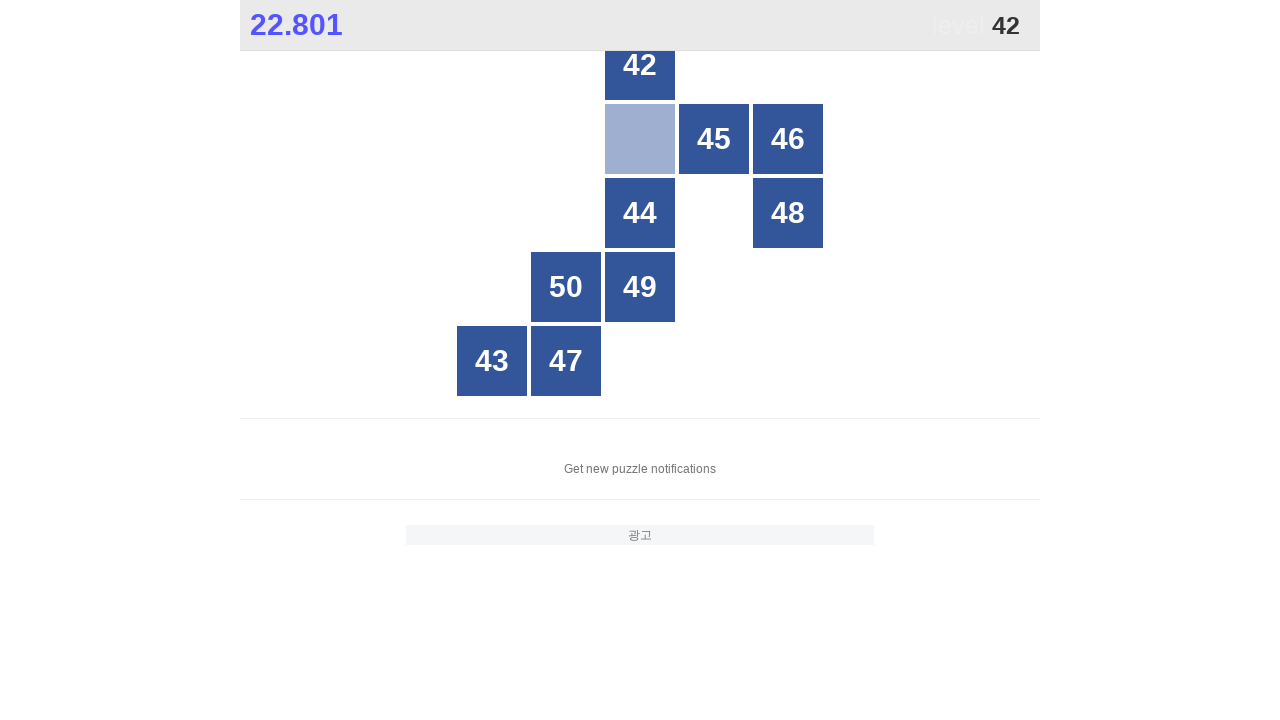

Located all number elements in grid for number 42
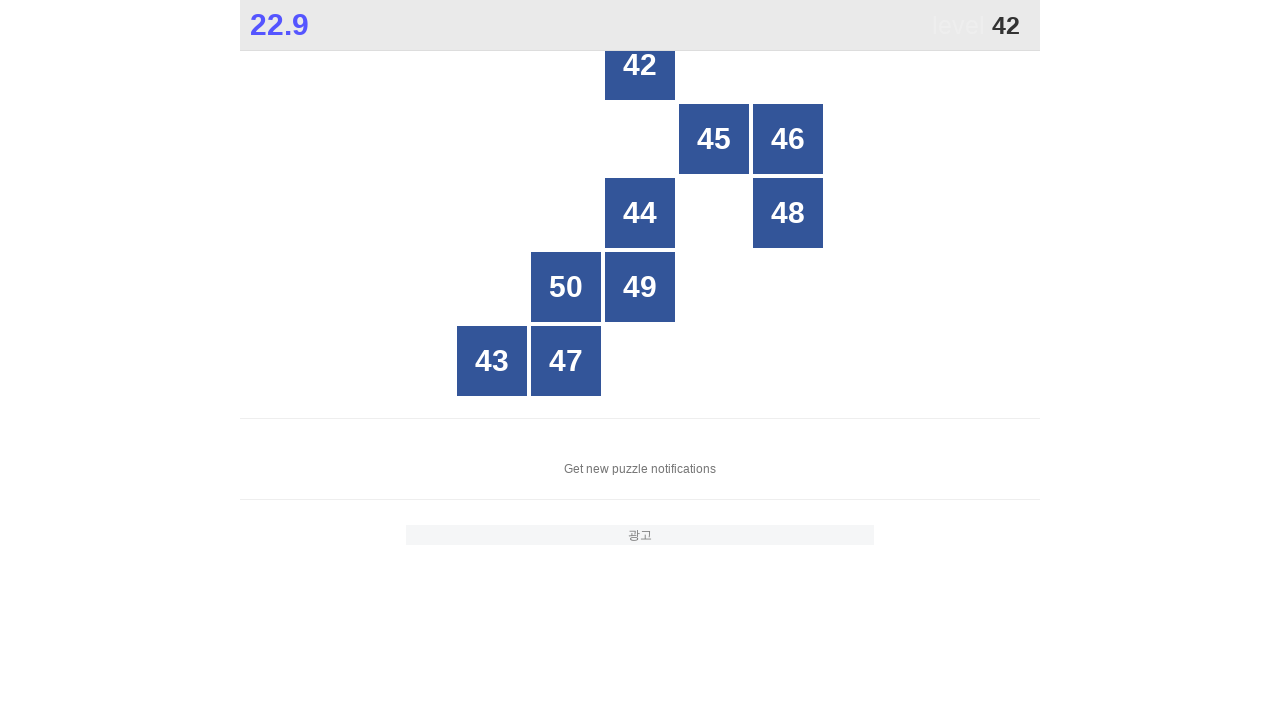

Clicked number 42 in the grid at (640, 65) on xpath=//*[@id="grid"]/div[*] >> nth=0
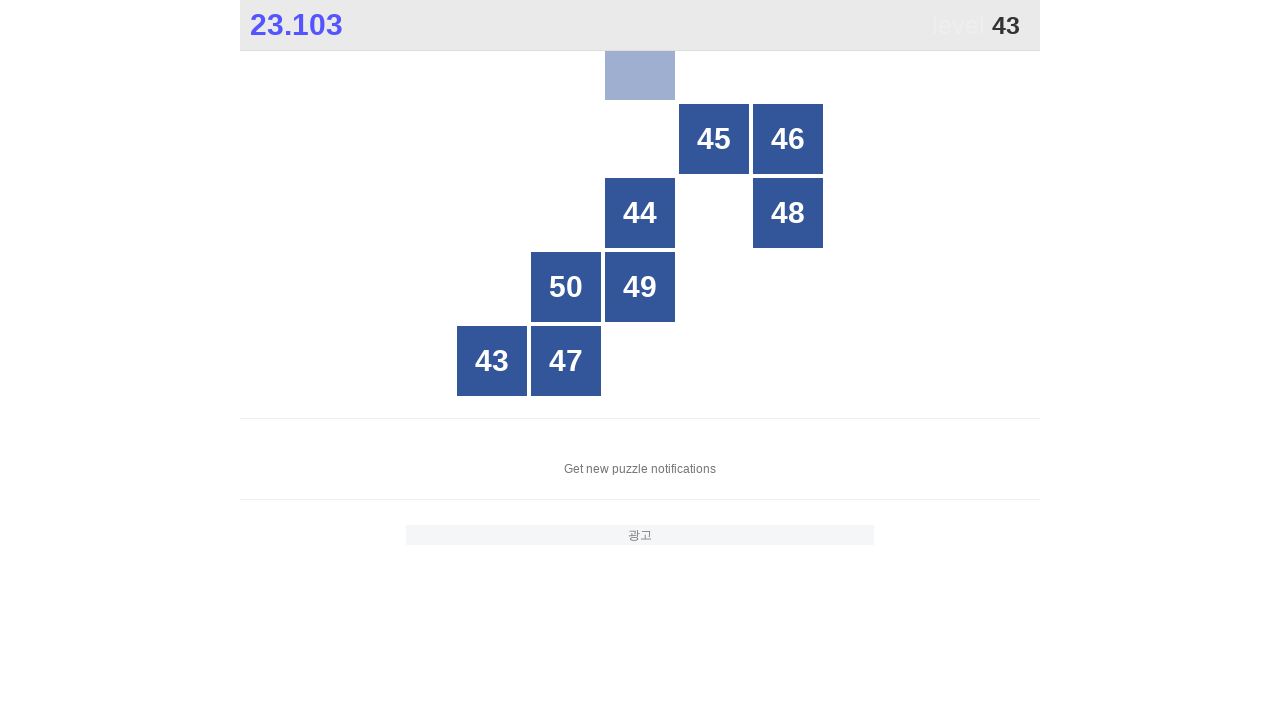

Located all number elements in grid for number 43
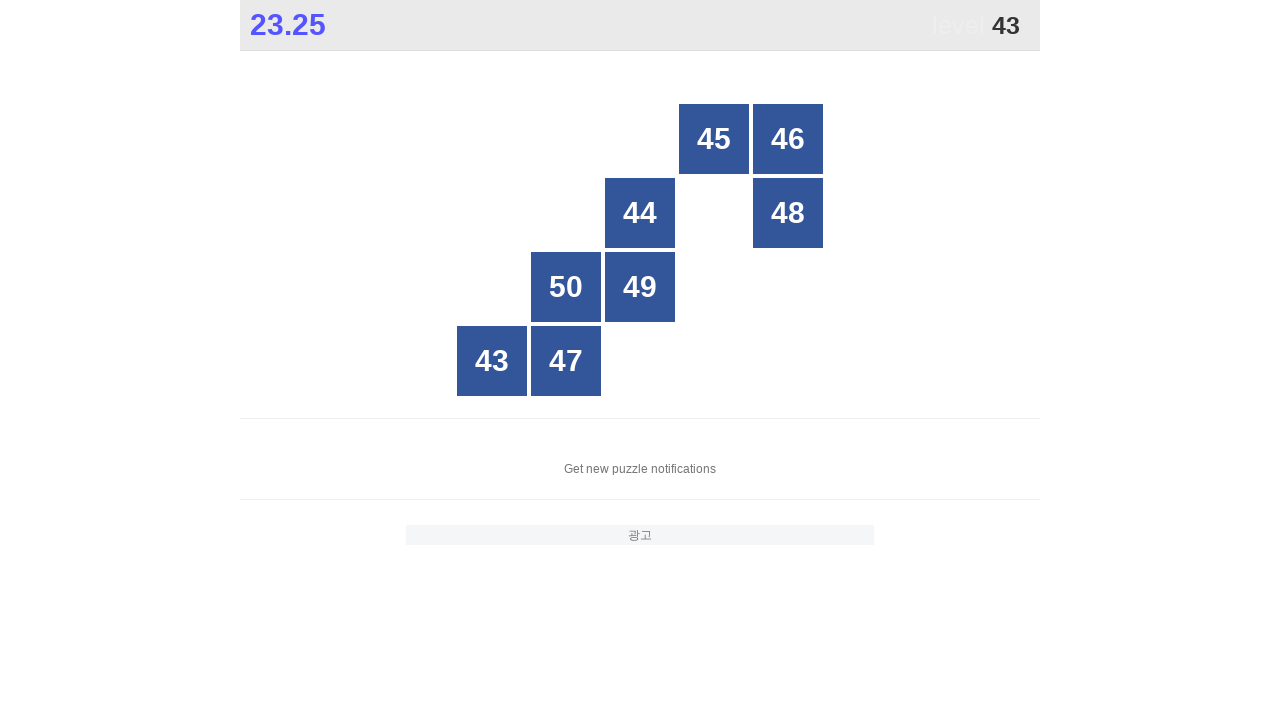

Clicked number 43 in the grid at (492, 361) on xpath=//*[@id="grid"]/div[*] >> nth=6
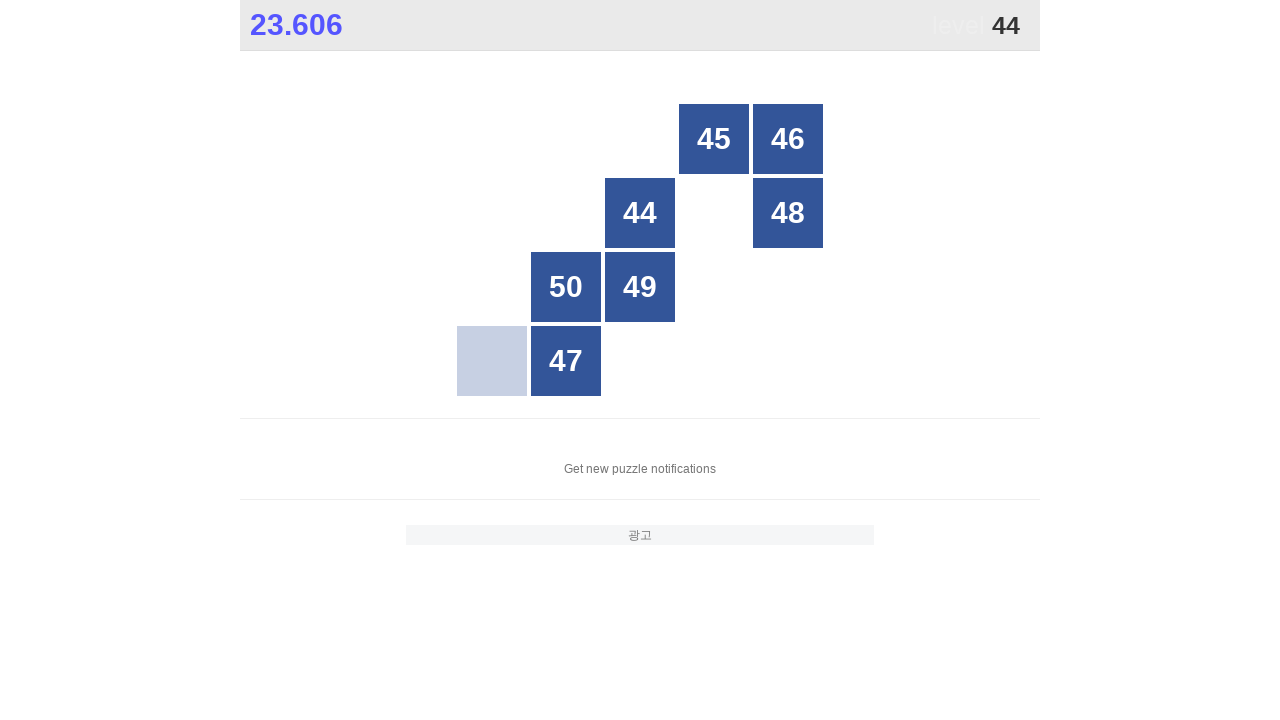

Located all number elements in grid for number 44
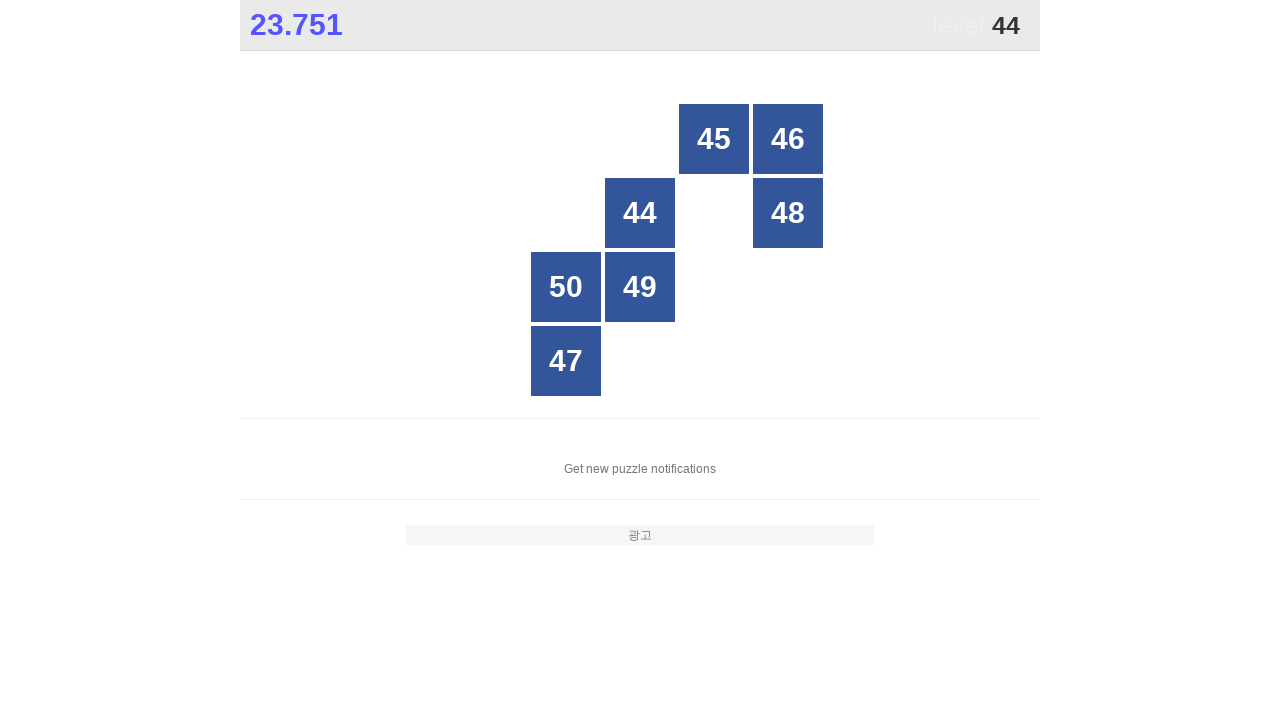

Clicked number 44 in the grid at (640, 213) on xpath=//*[@id="grid"]/div[*] >> nth=2
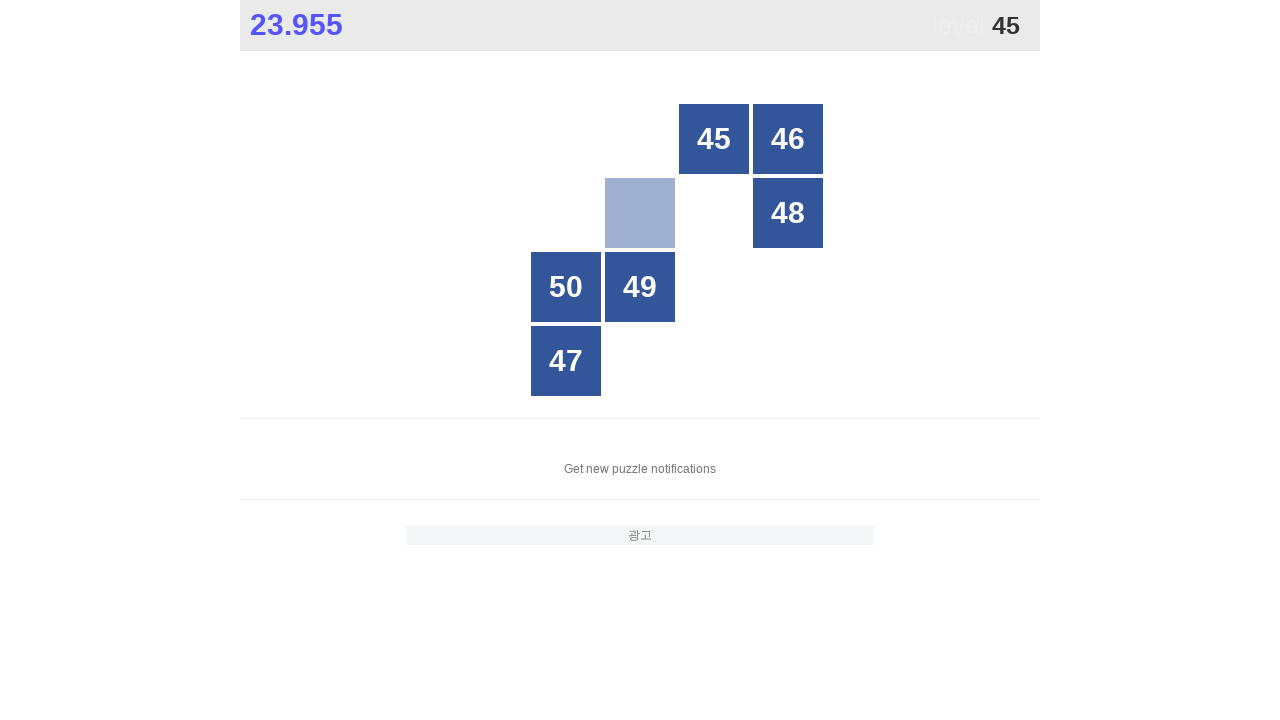

Located all number elements in grid for number 45
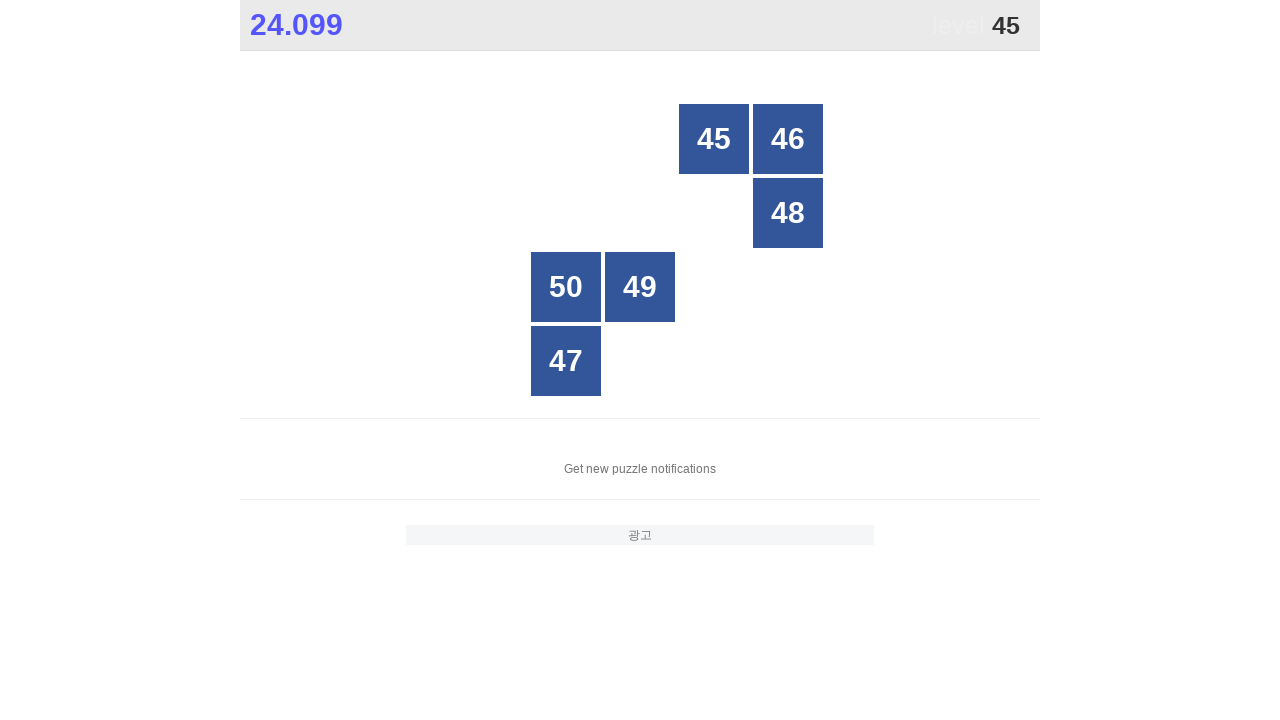

Clicked number 45 in the grid at (714, 139) on xpath=//*[@id="grid"]/div[*] >> nth=0
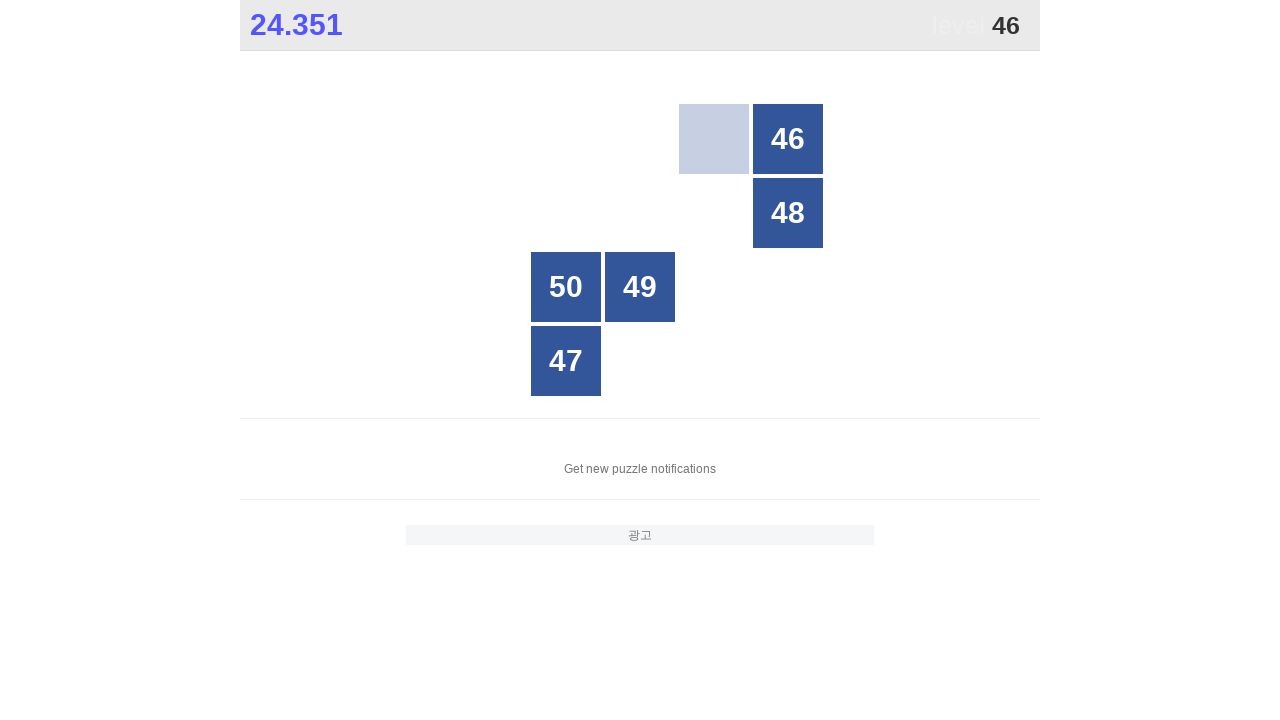

Located all number elements in grid for number 46
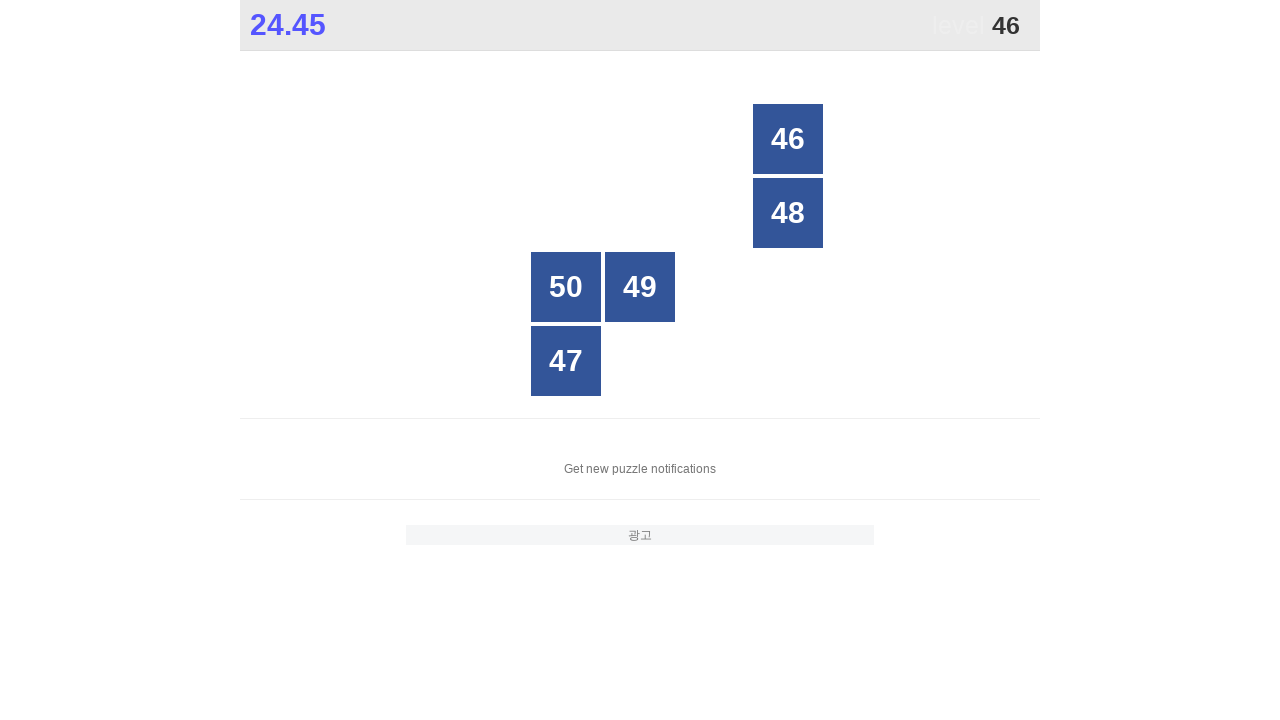

Clicked number 46 in the grid at (788, 139) on xpath=//*[@id="grid"]/div[*] >> nth=0
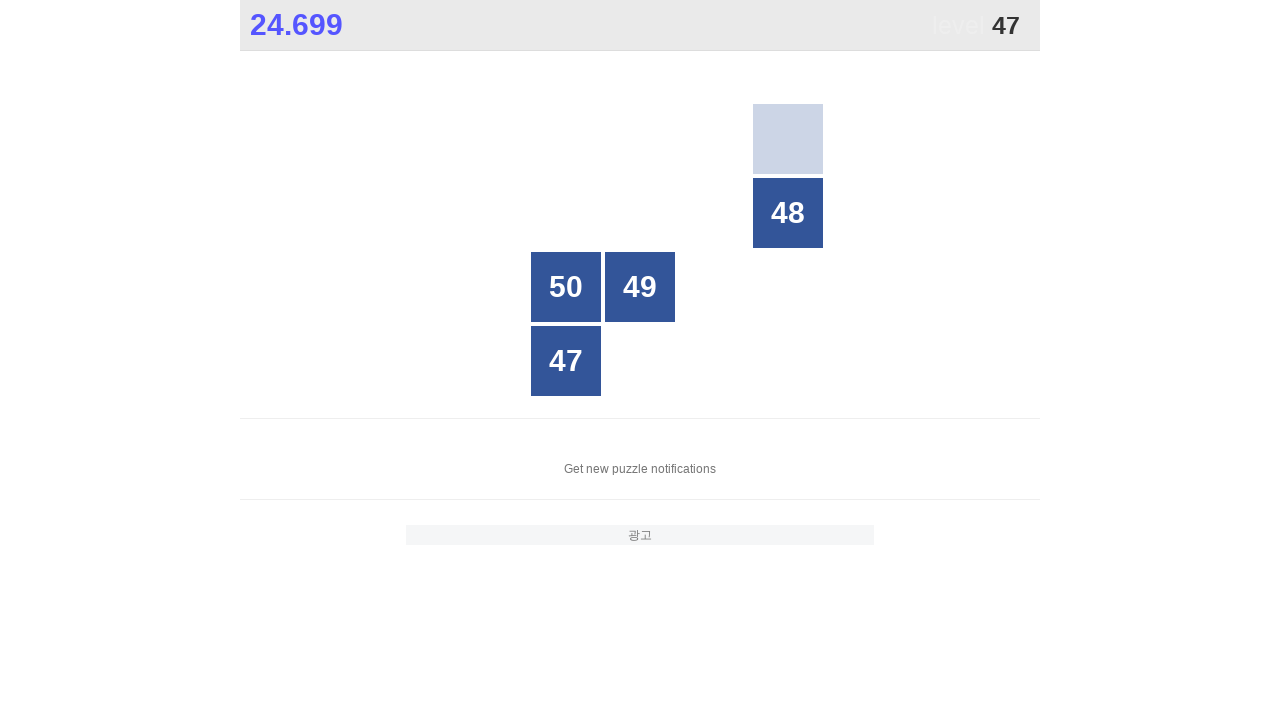

Located all number elements in grid for number 47
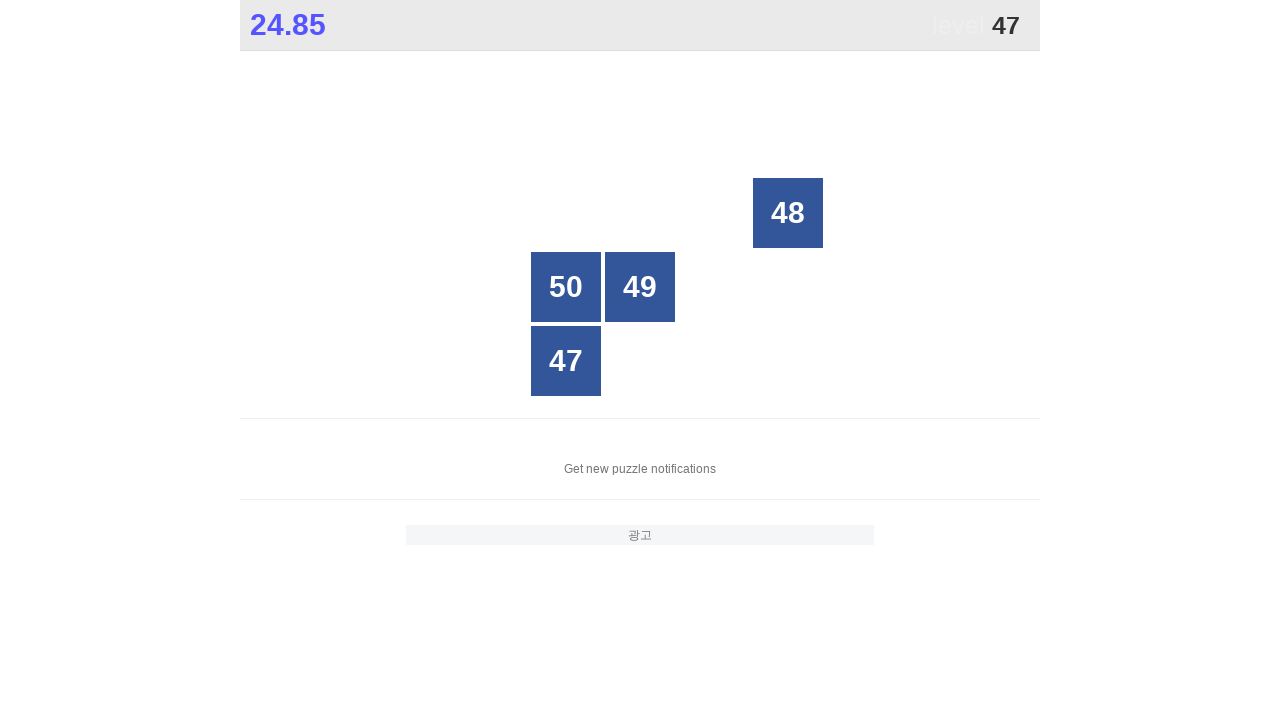

Clicked number 47 in the grid at (566, 361) on xpath=//*[@id="grid"]/div[*] >> nth=3
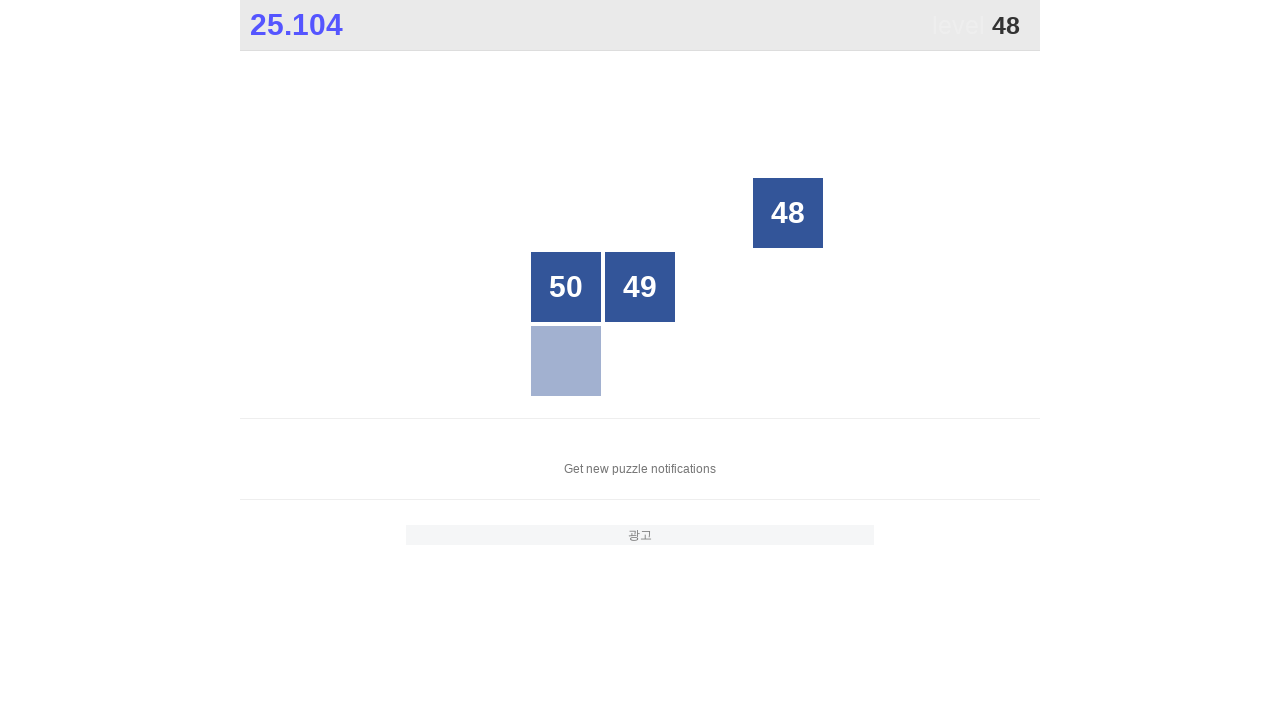

Located all number elements in grid for number 48
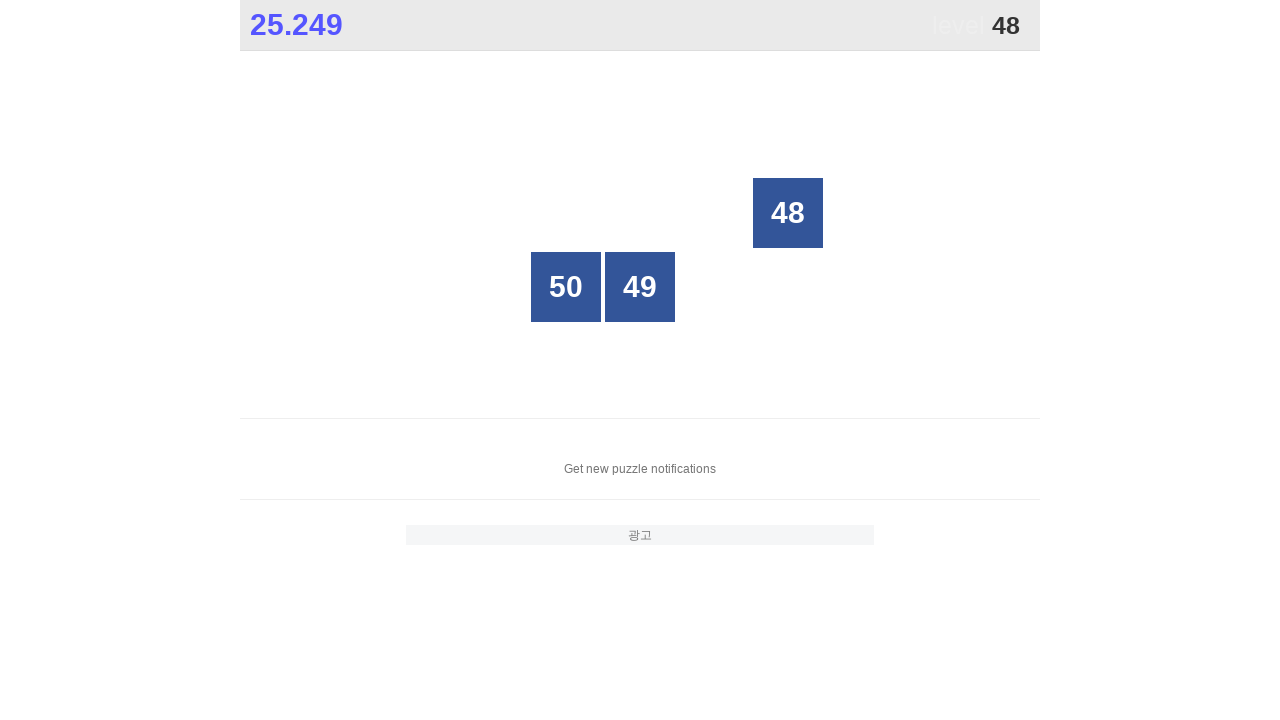

Clicked number 48 in the grid at (788, 213) on xpath=//*[@id="grid"]/div[*] >> nth=0
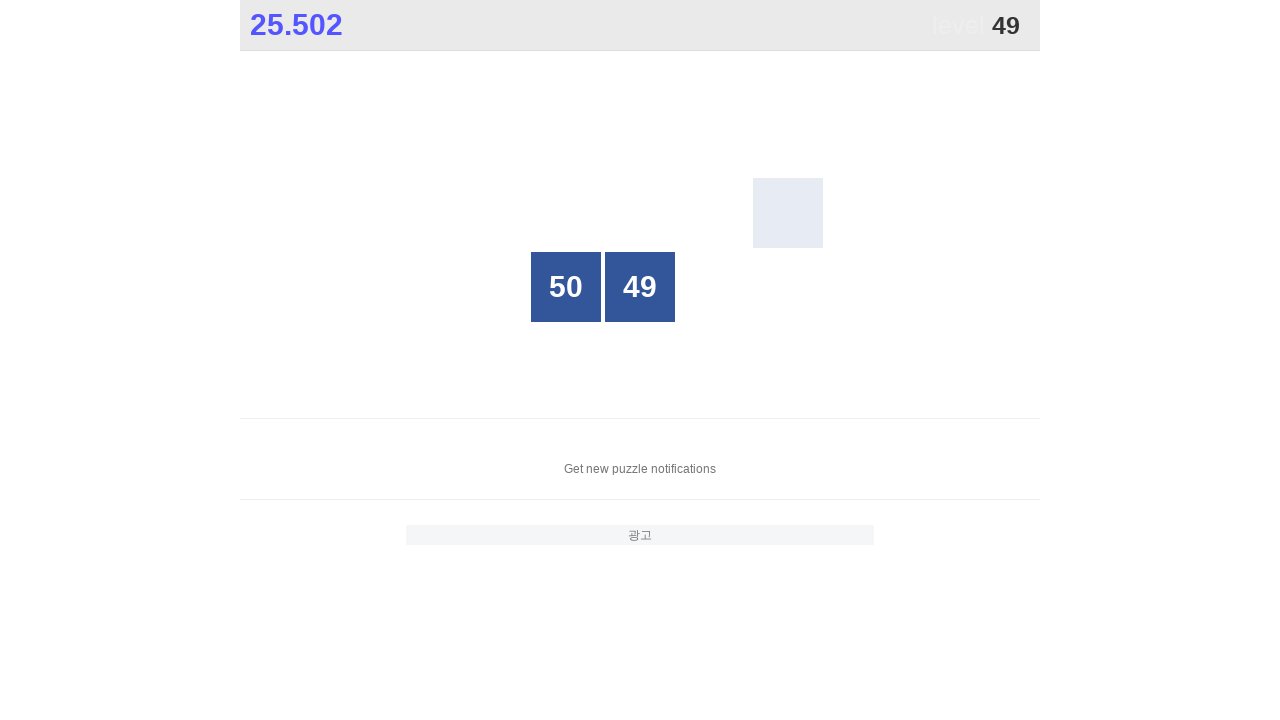

Located all number elements in grid for number 49
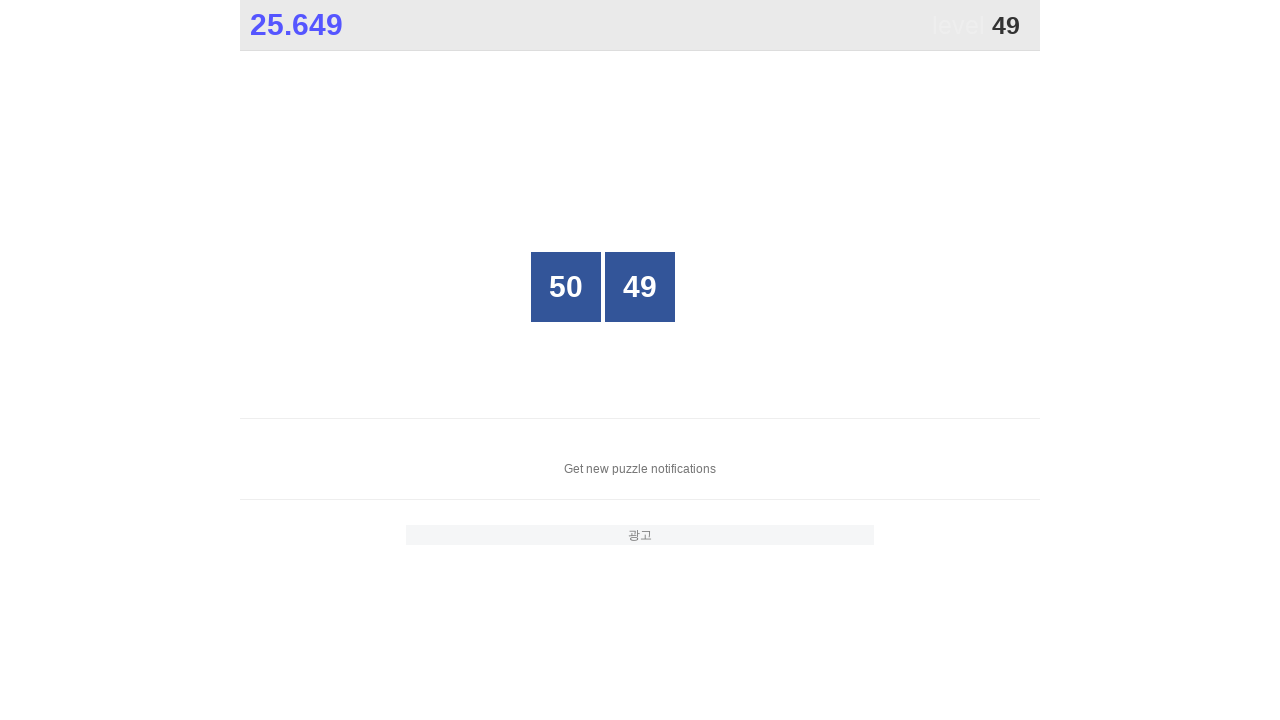

Clicked number 49 in the grid at (640, 287) on xpath=//*[@id="grid"]/div[*] >> nth=1
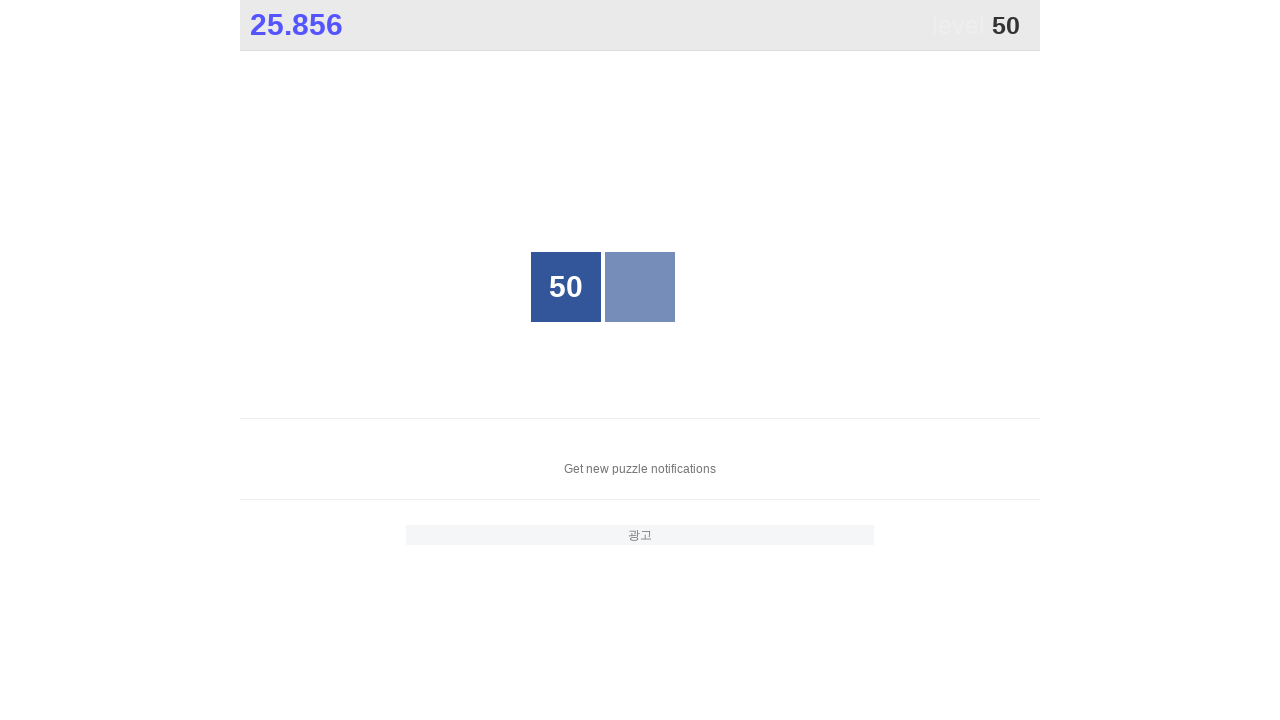

Located all number elements in grid for number 50
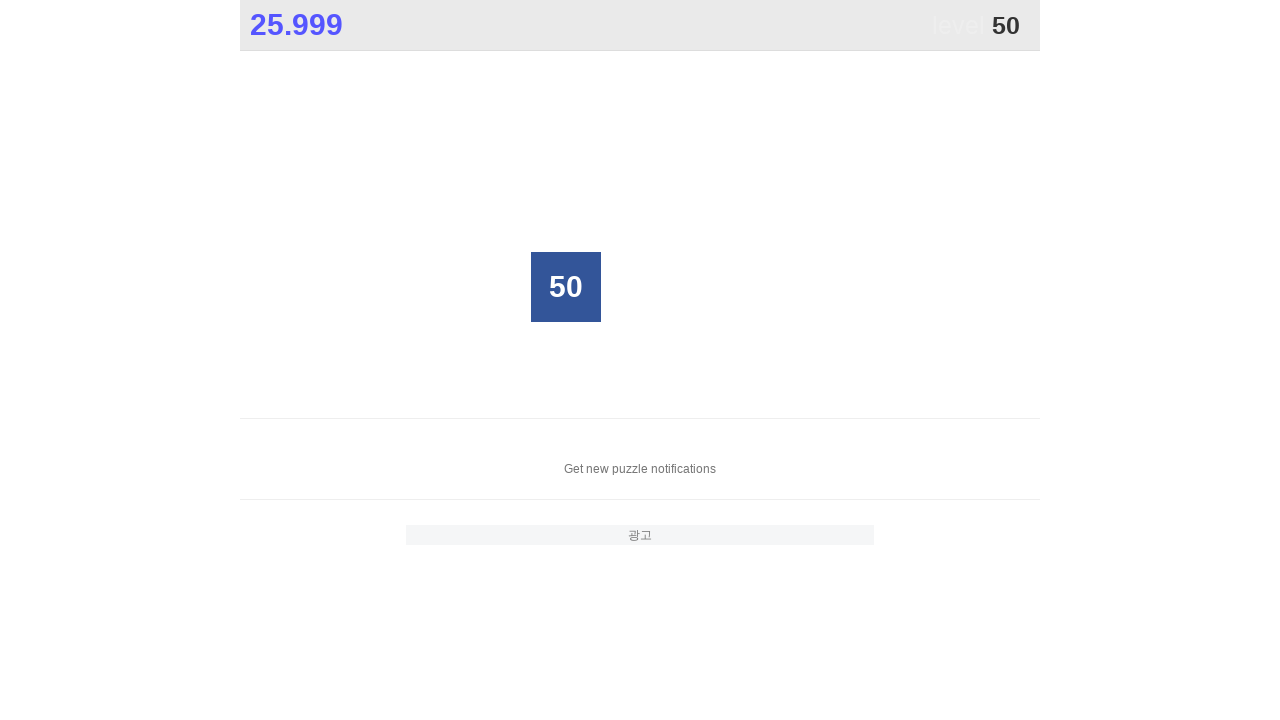

Clicked number 50 in the grid at (566, 287) on xpath=//*[@id="grid"]/div[*] >> nth=0
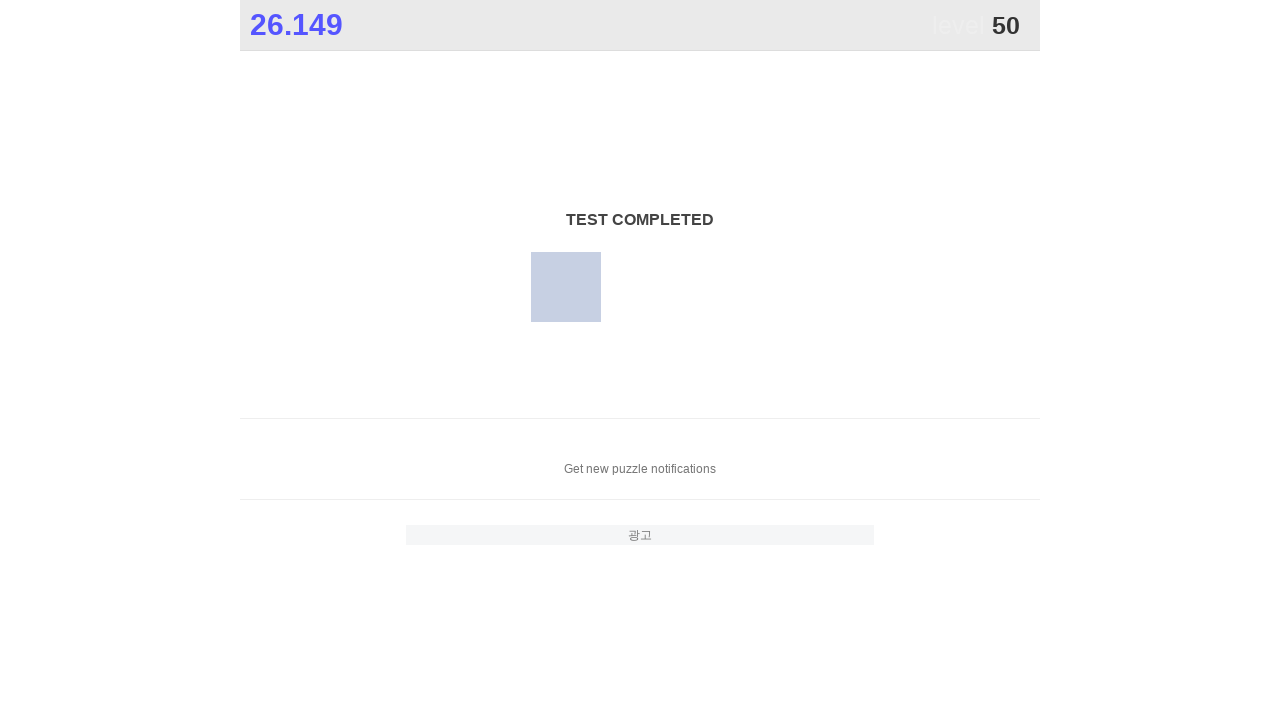

Retrieved final record time from results
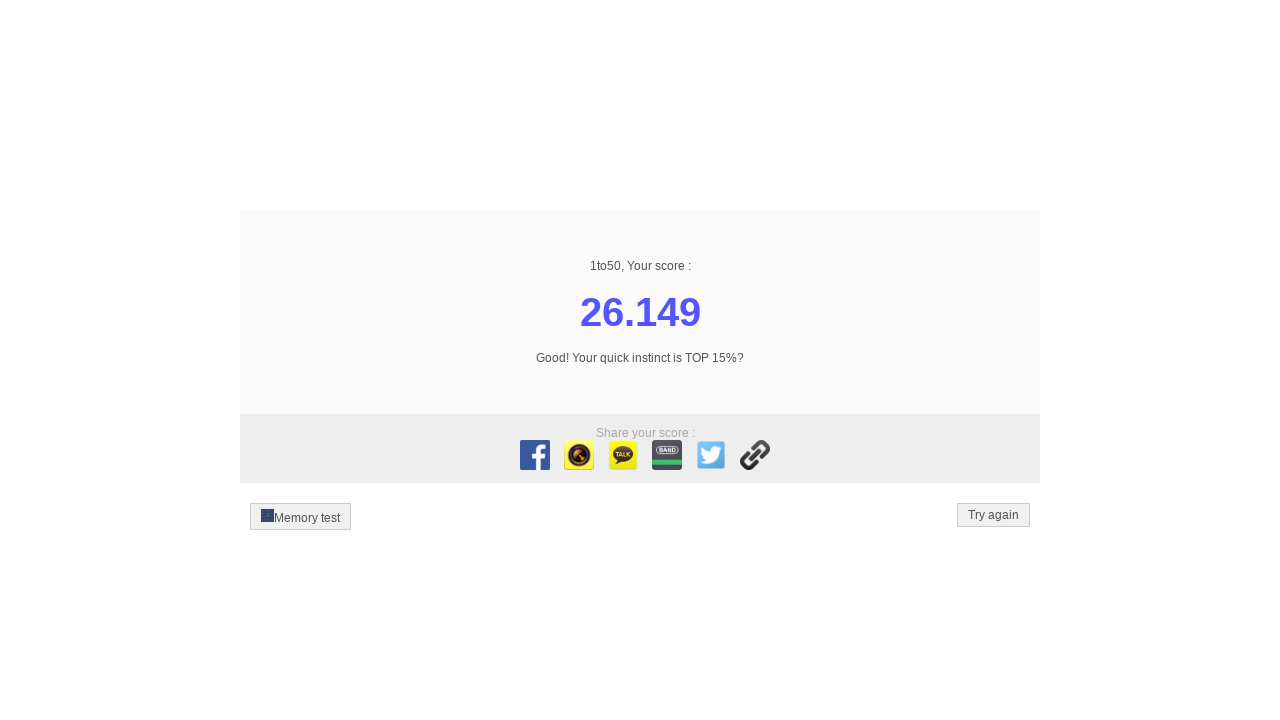

Retrieved additional result text
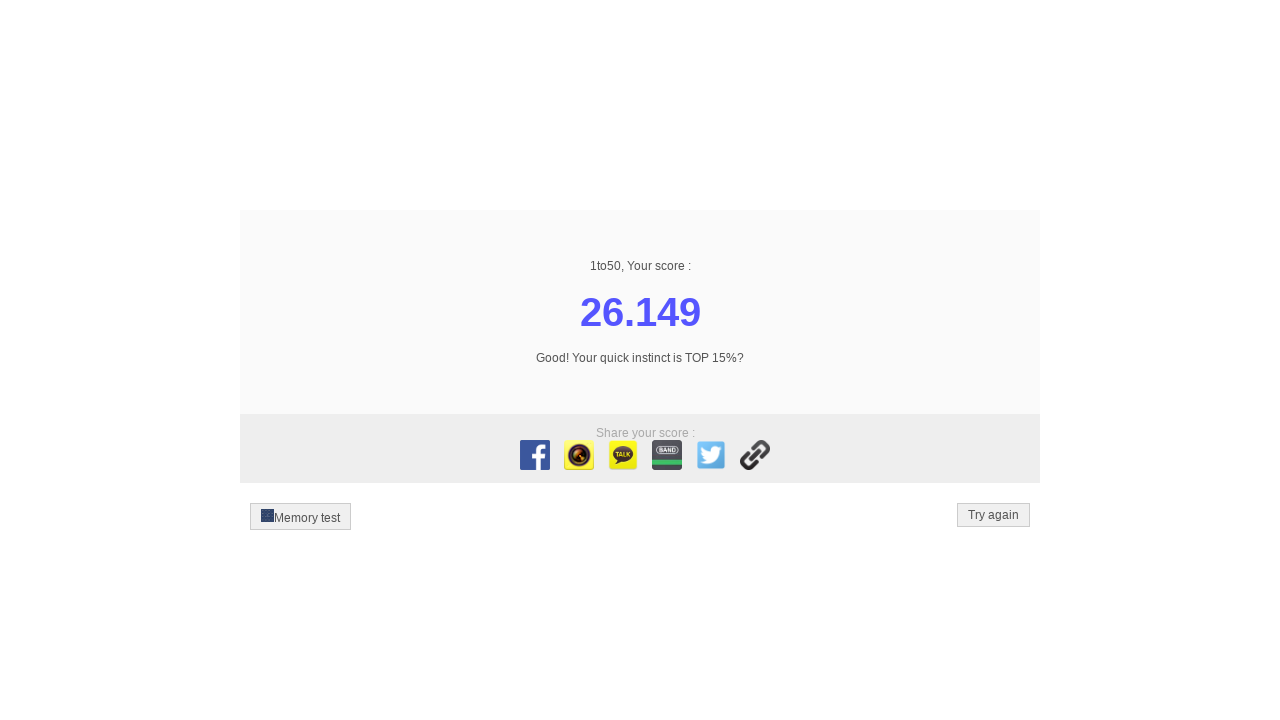

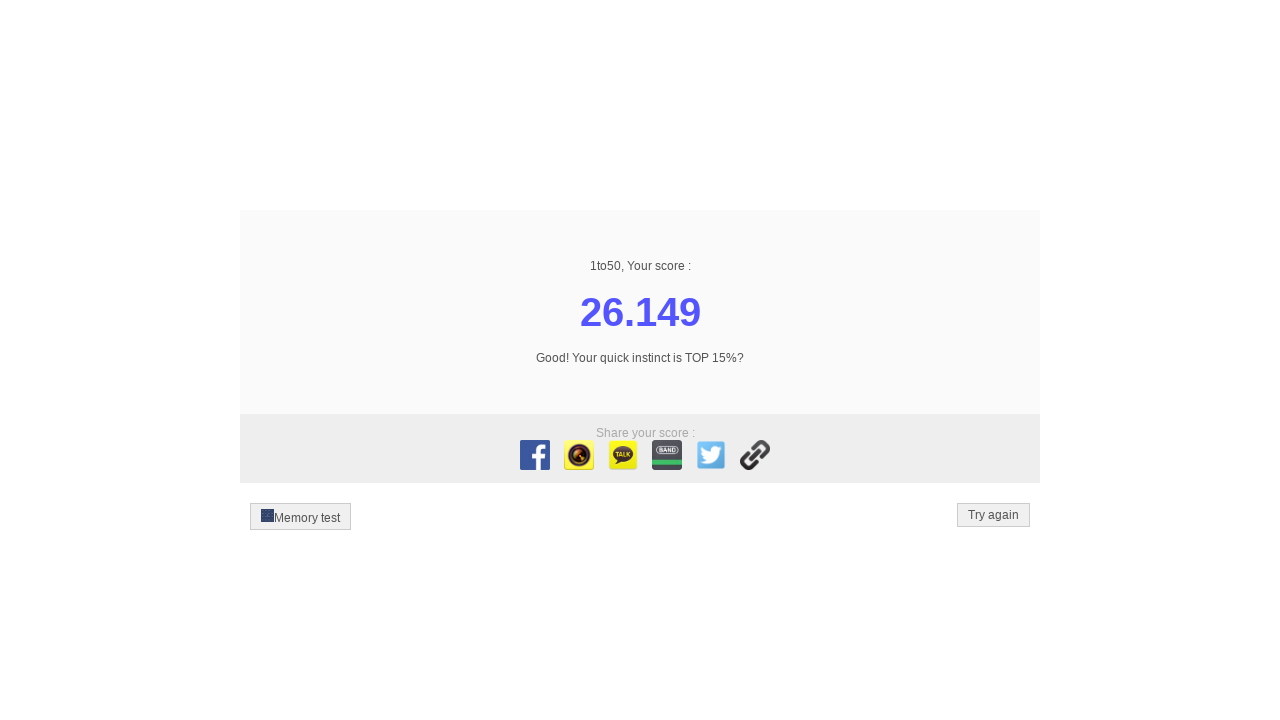